Tests a large form by filling all required input fields with randomly generated strings and submitting the form by clicking the submit button.

Starting URL: http://suninjuly.github.io/huge_form.html

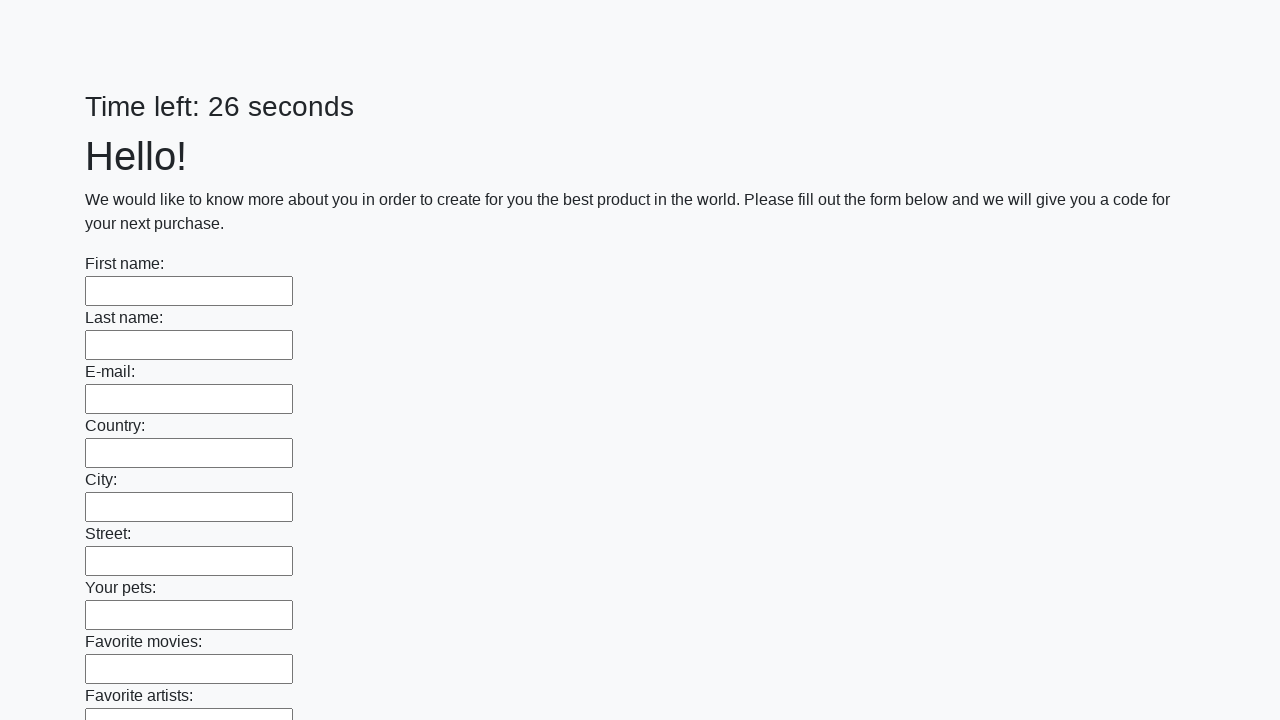

Located all required fields on the form
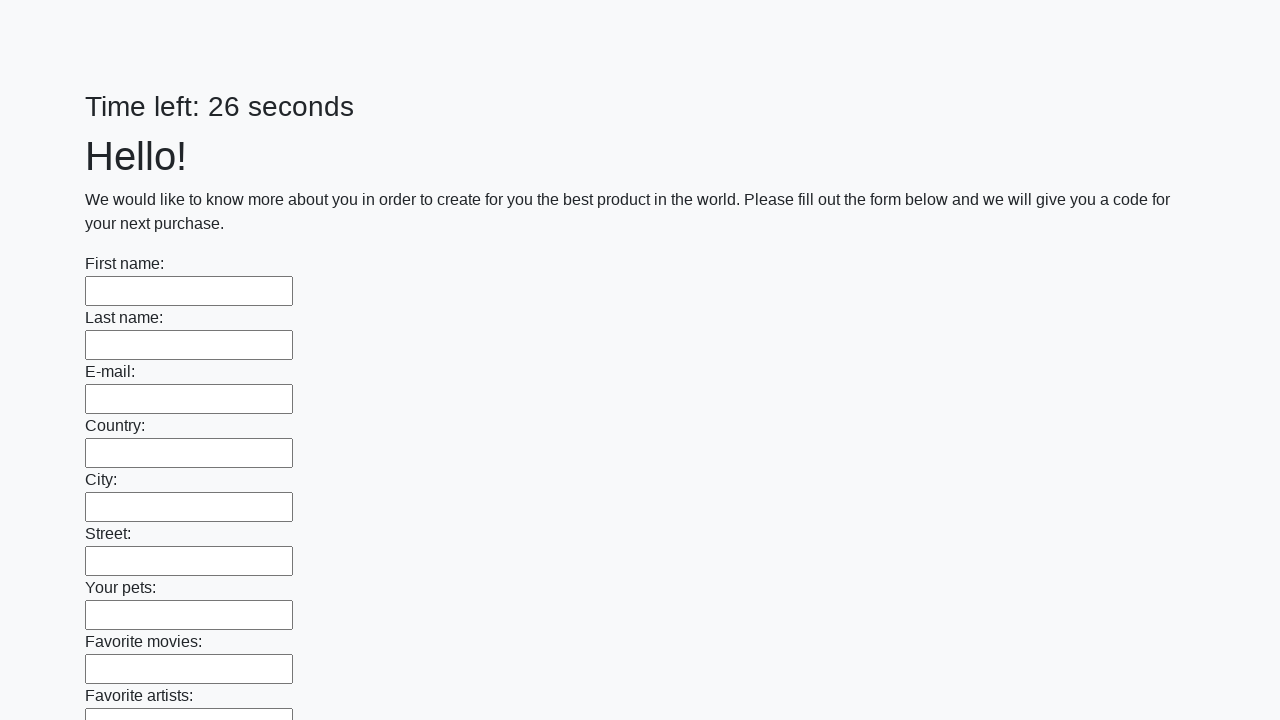

Found 100 required fields to fill
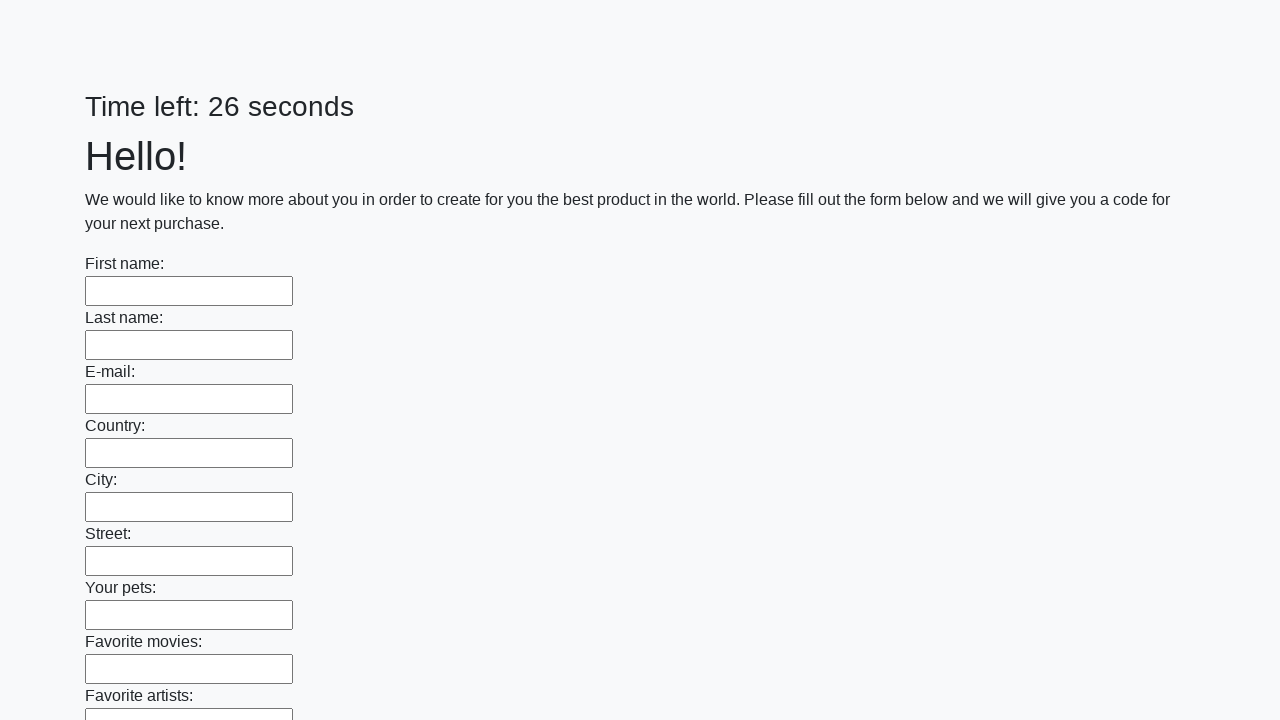

Filled required field 1/100 with random string on [required] >> nth=0
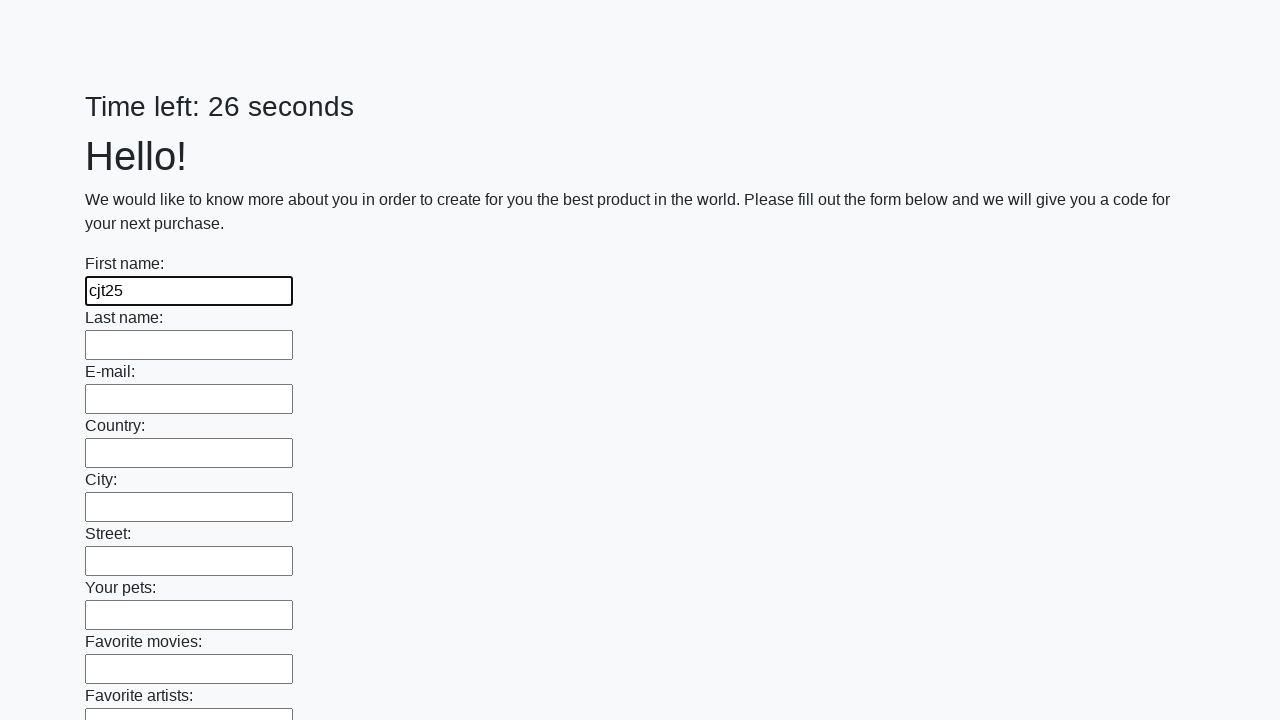

Filled required field 2/100 with random string on [required] >> nth=1
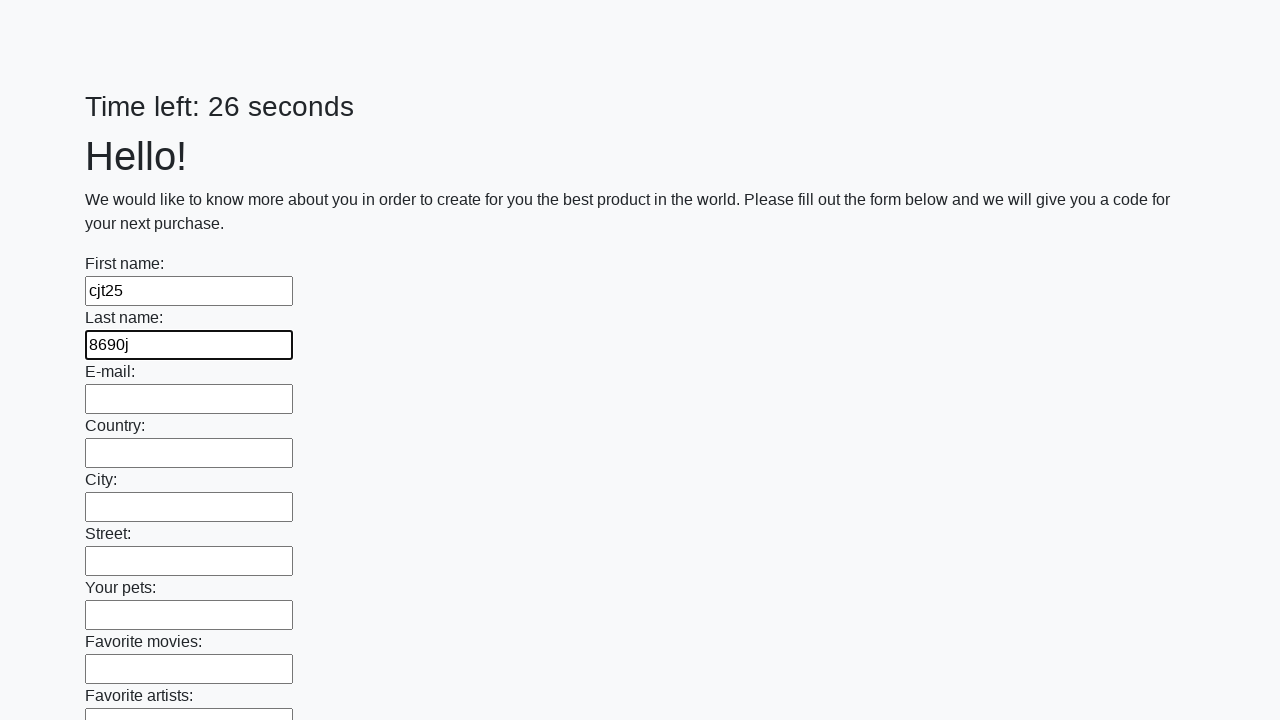

Filled required field 3/100 with random string on [required] >> nth=2
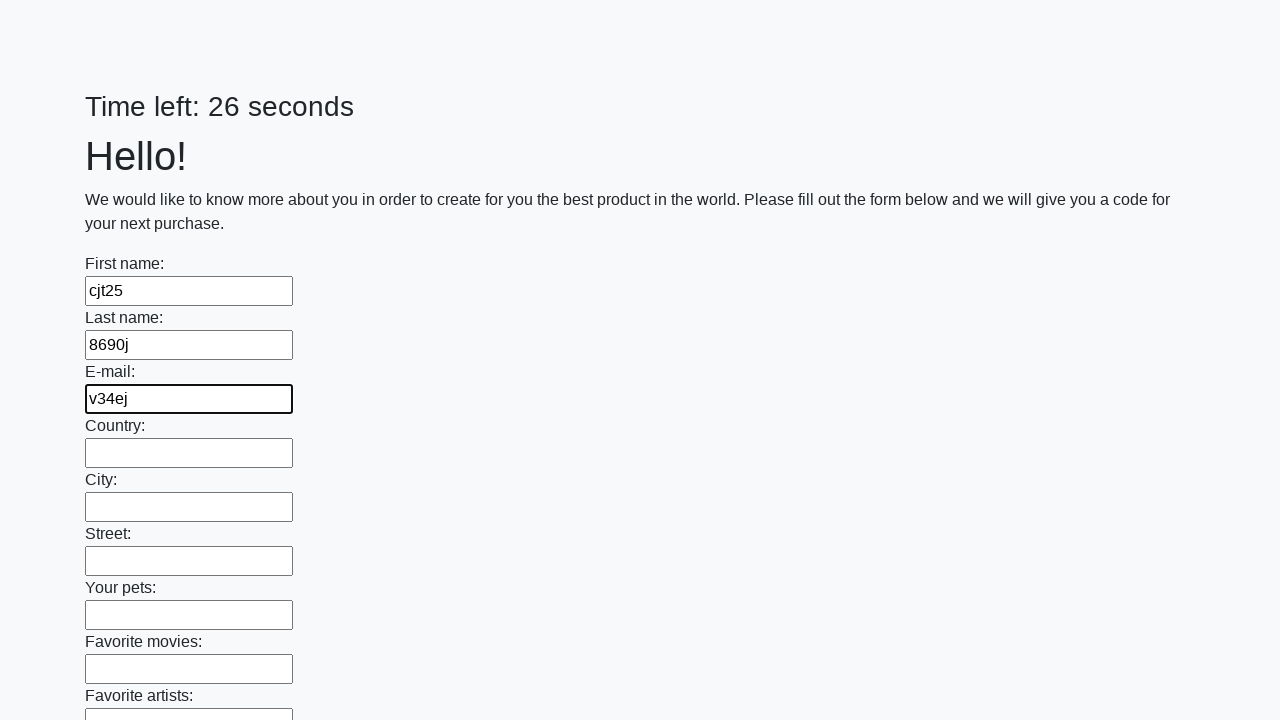

Filled required field 4/100 with random string on [required] >> nth=3
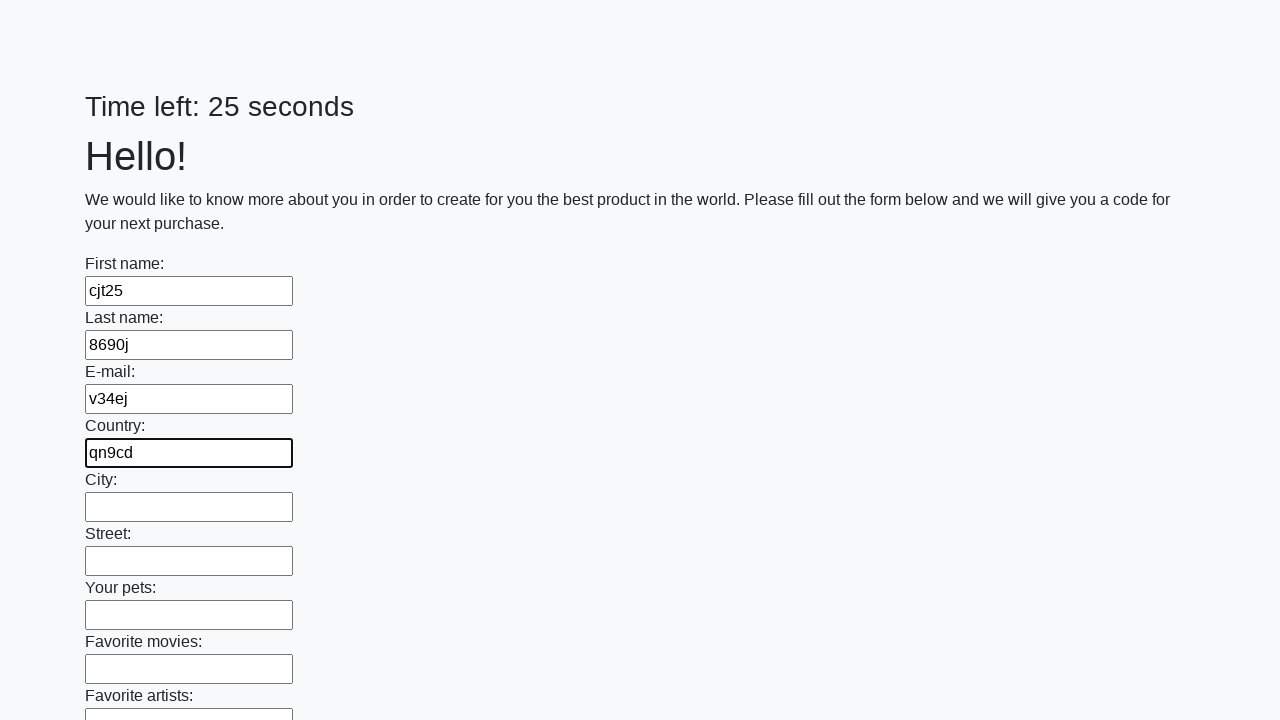

Filled required field 5/100 with random string on [required] >> nth=4
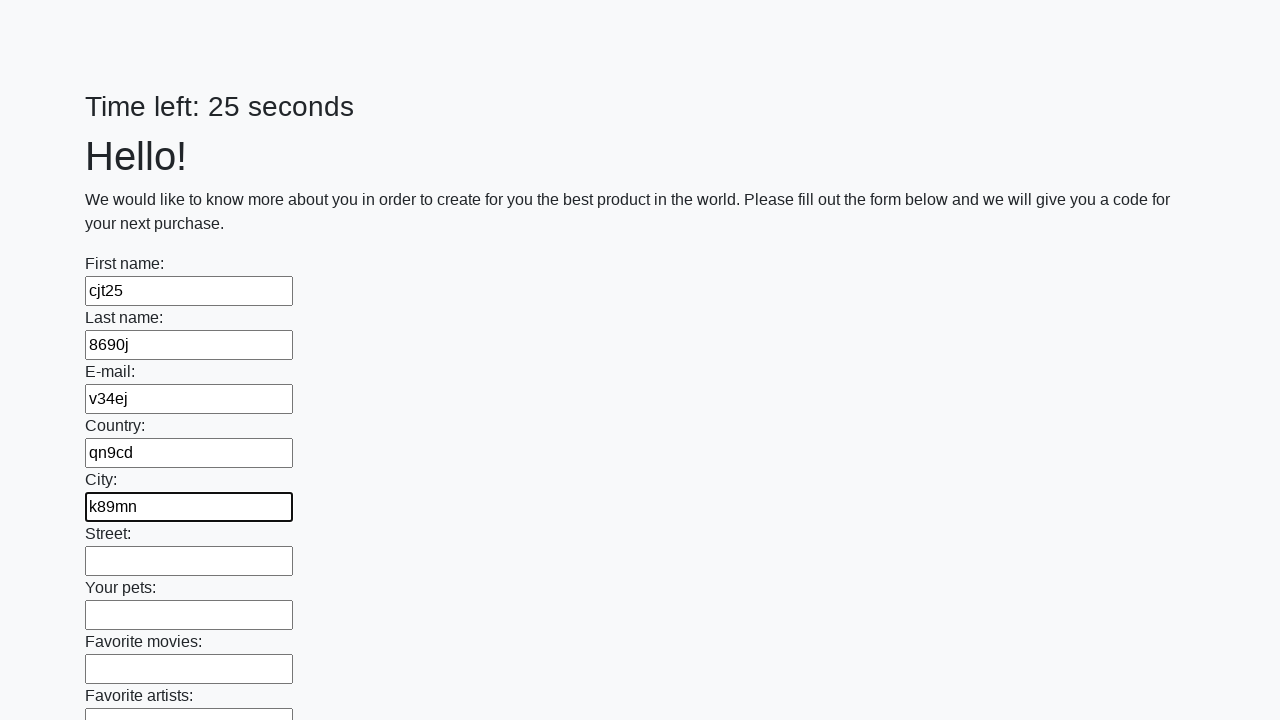

Filled required field 6/100 with random string on [required] >> nth=5
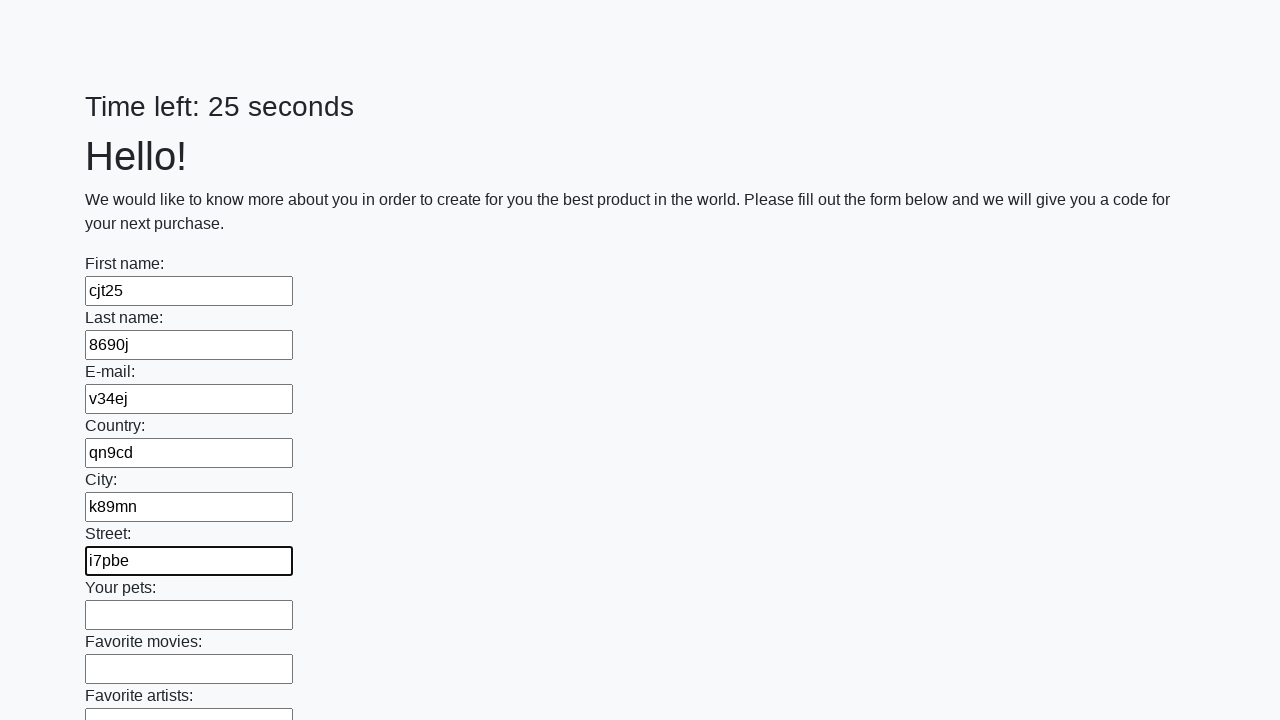

Filled required field 7/100 with random string on [required] >> nth=6
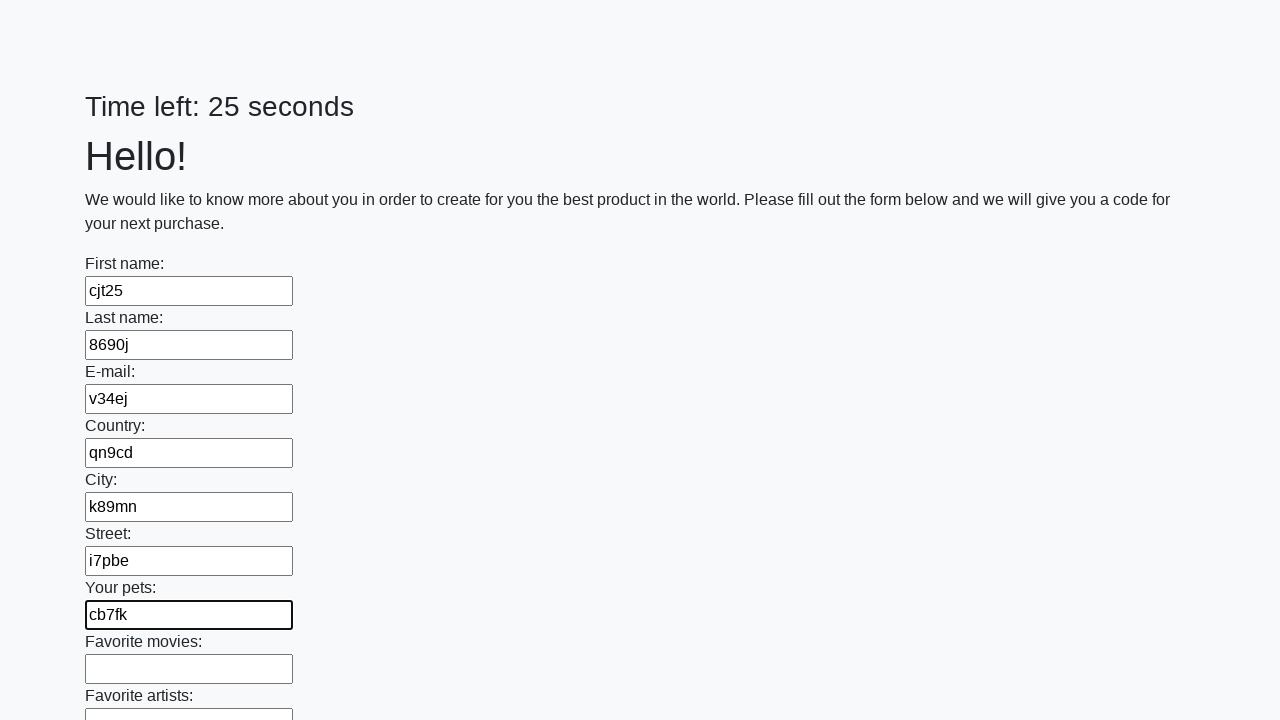

Filled required field 8/100 with random string on [required] >> nth=7
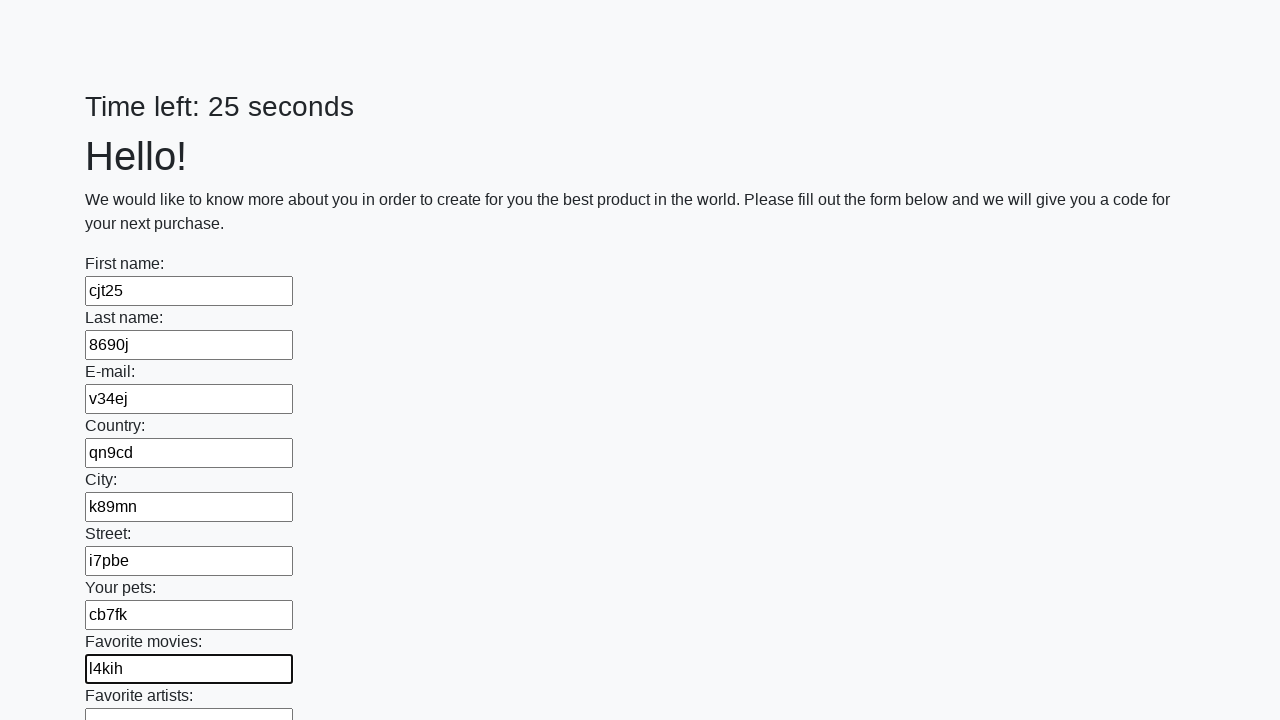

Filled required field 9/100 with random string on [required] >> nth=8
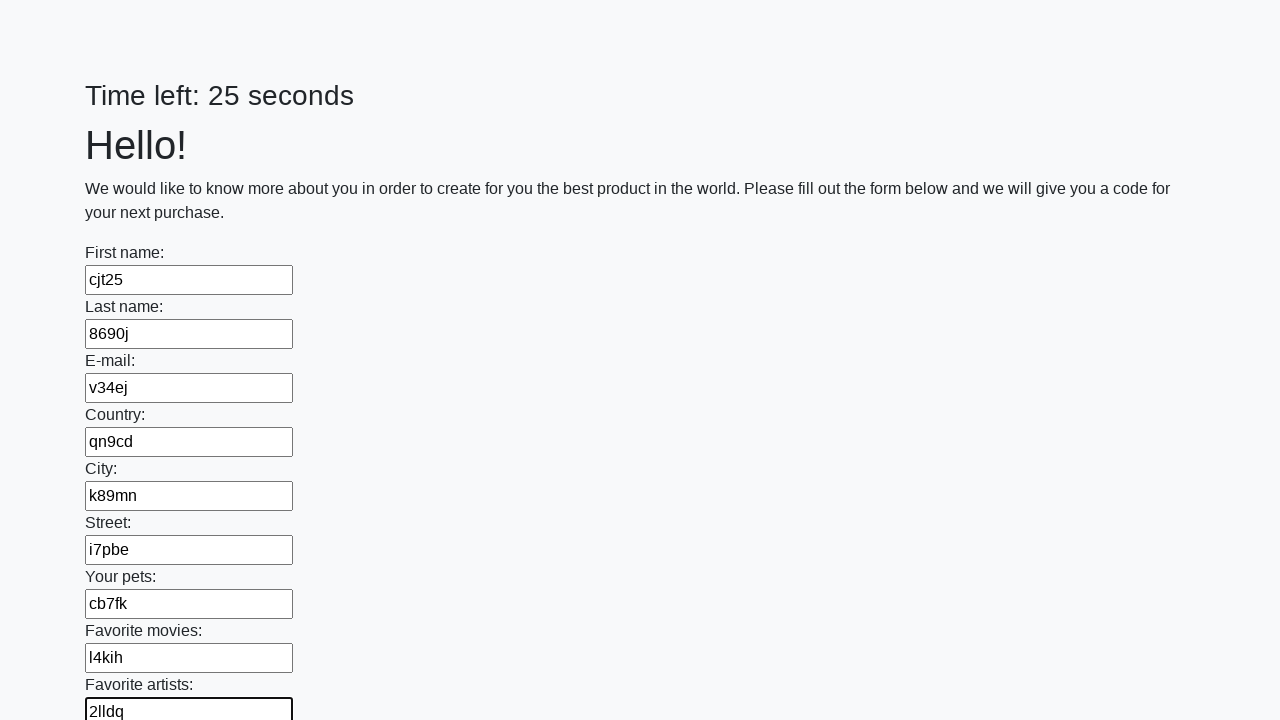

Filled required field 10/100 with random string on [required] >> nth=9
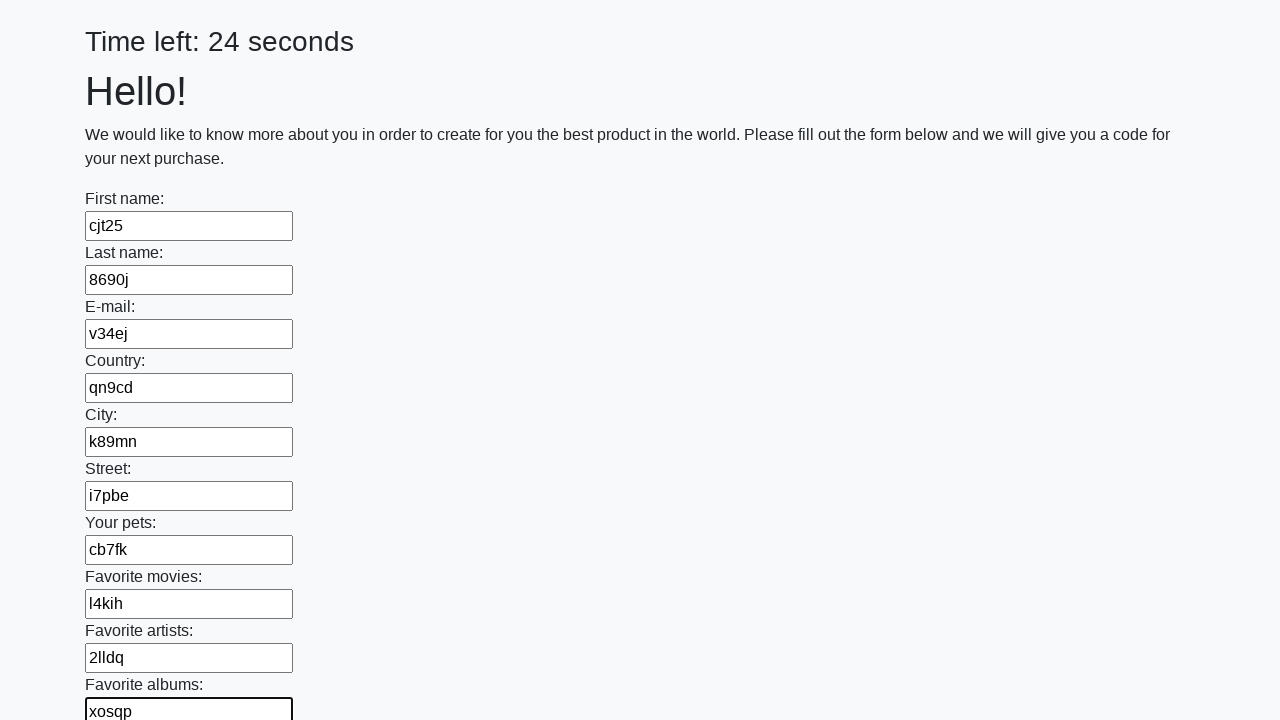

Filled required field 11/100 with random string on [required] >> nth=10
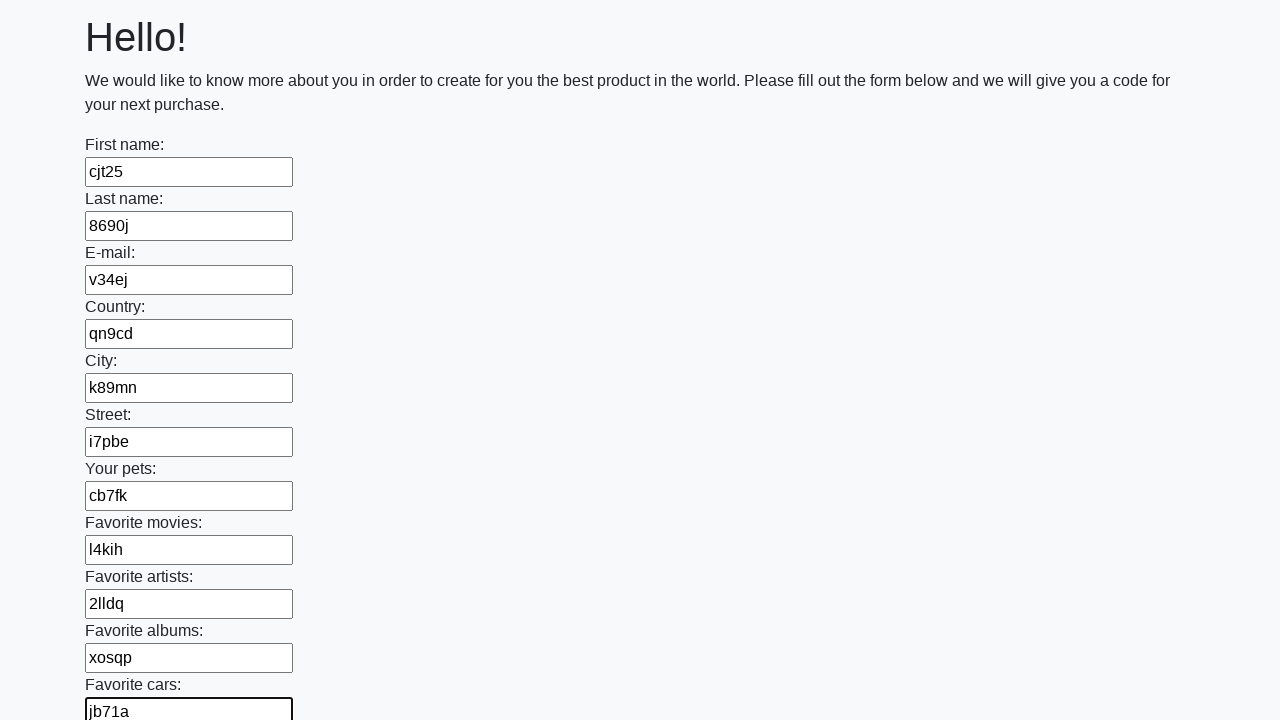

Filled required field 12/100 with random string on [required] >> nth=11
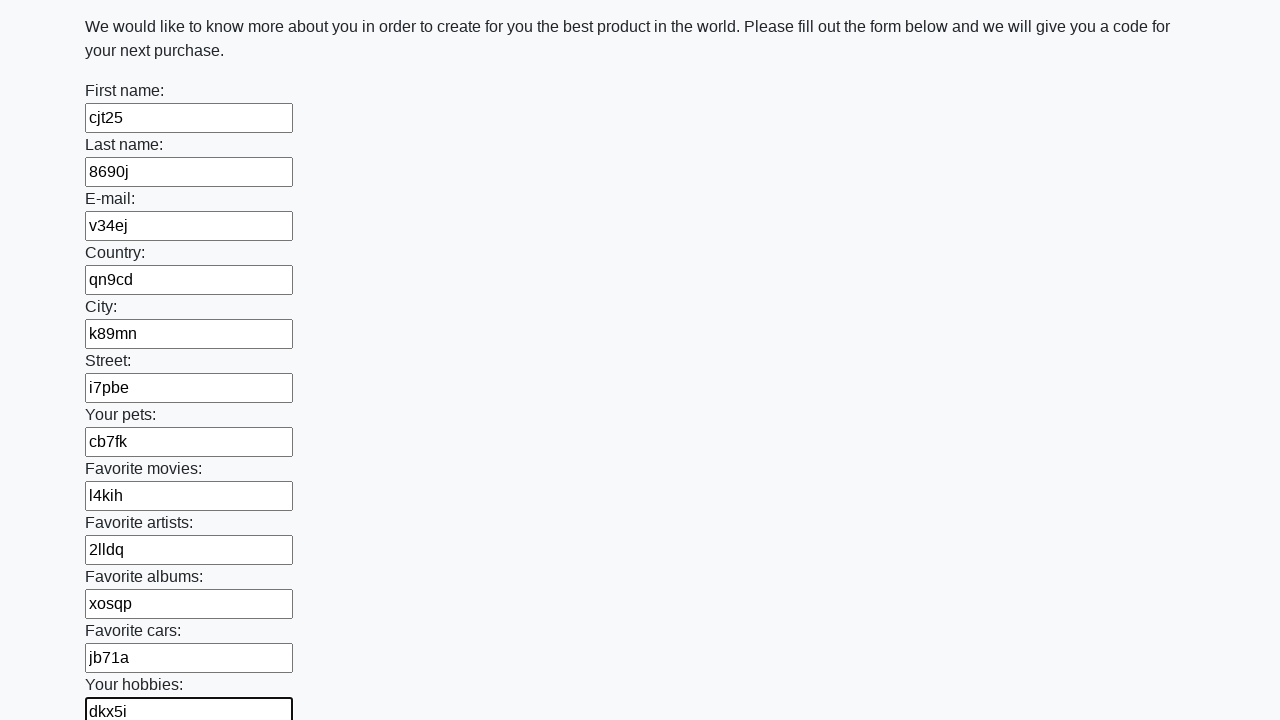

Filled required field 13/100 with random string on [required] >> nth=12
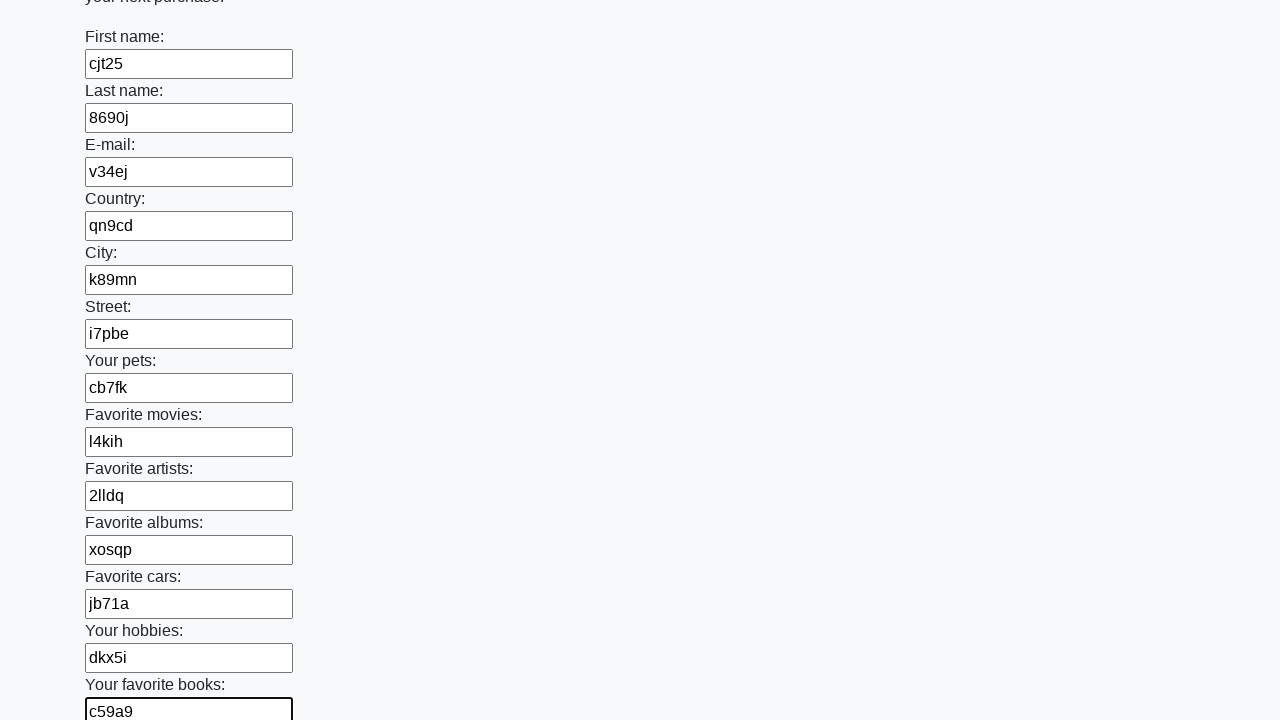

Filled required field 14/100 with random string on [required] >> nth=13
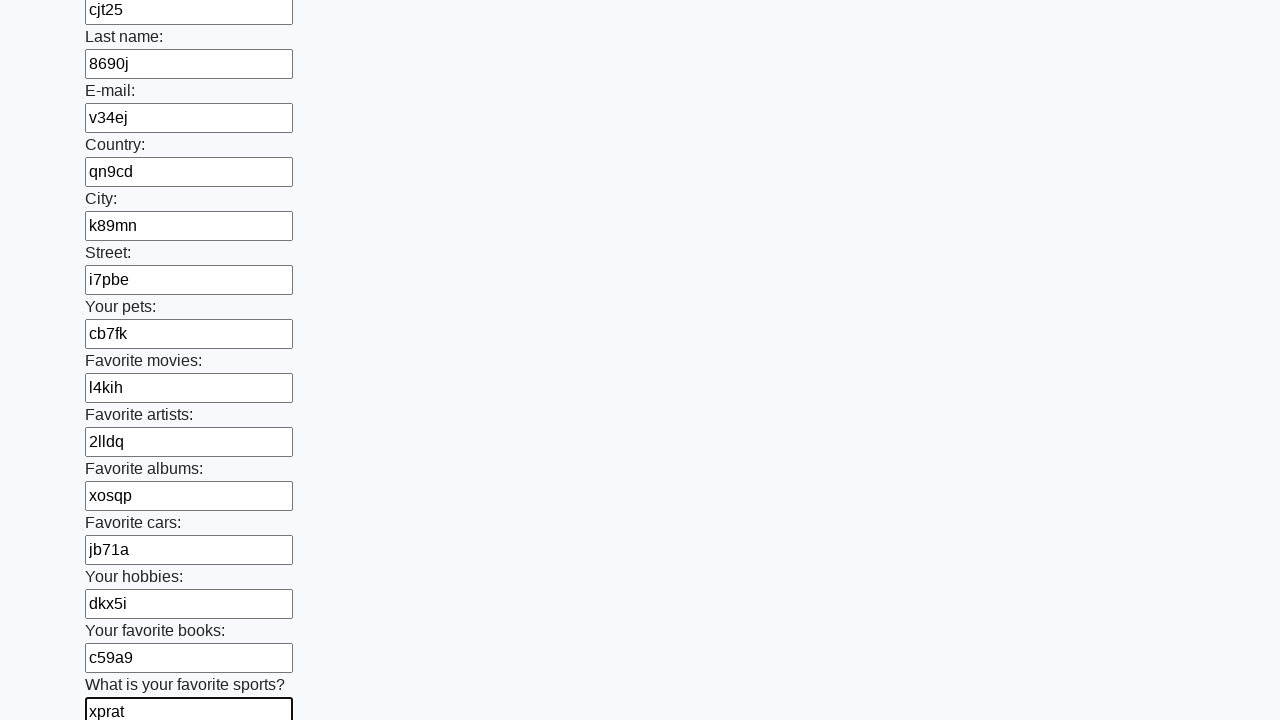

Filled required field 15/100 with random string on [required] >> nth=14
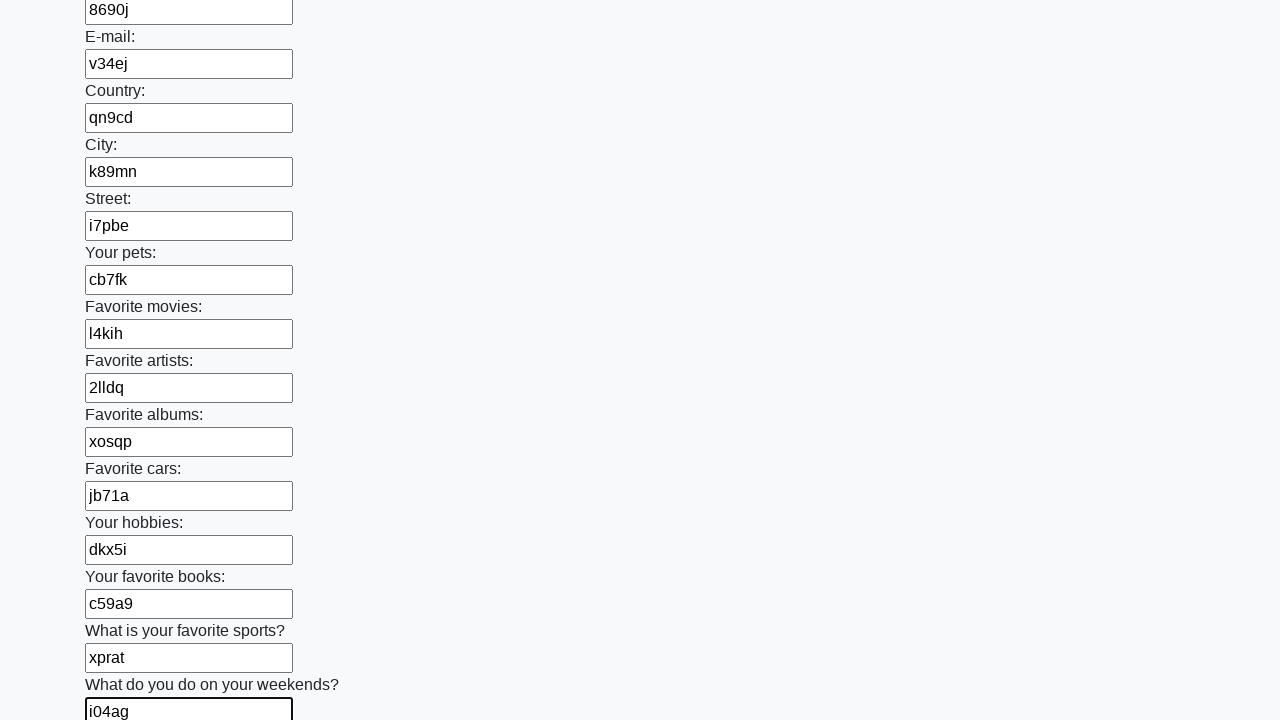

Filled required field 16/100 with random string on [required] >> nth=15
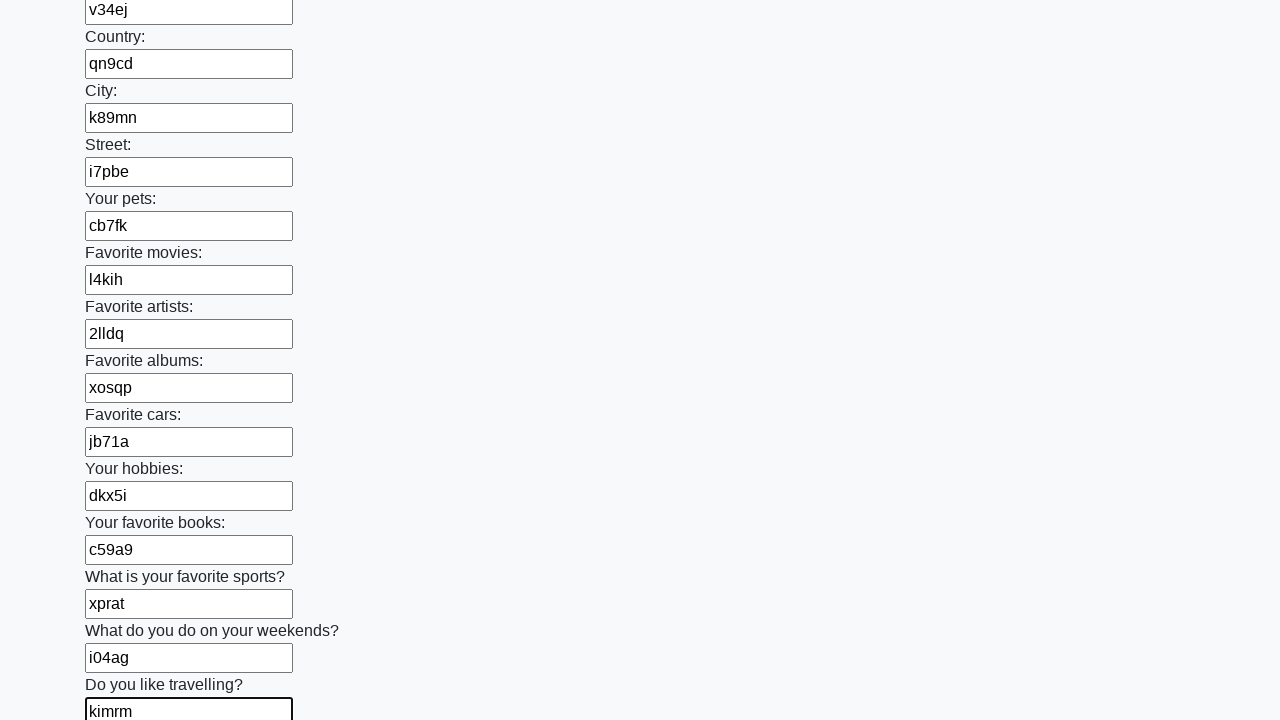

Filled required field 17/100 with random string on [required] >> nth=16
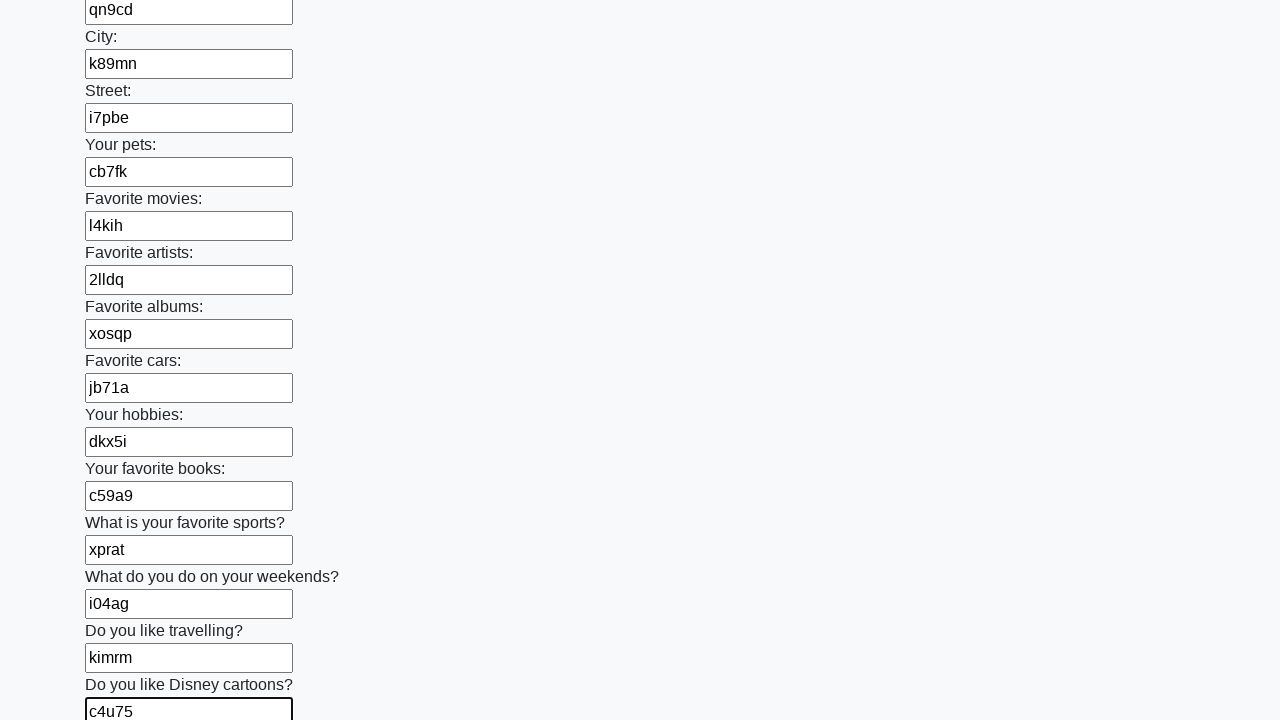

Filled required field 18/100 with random string on [required] >> nth=17
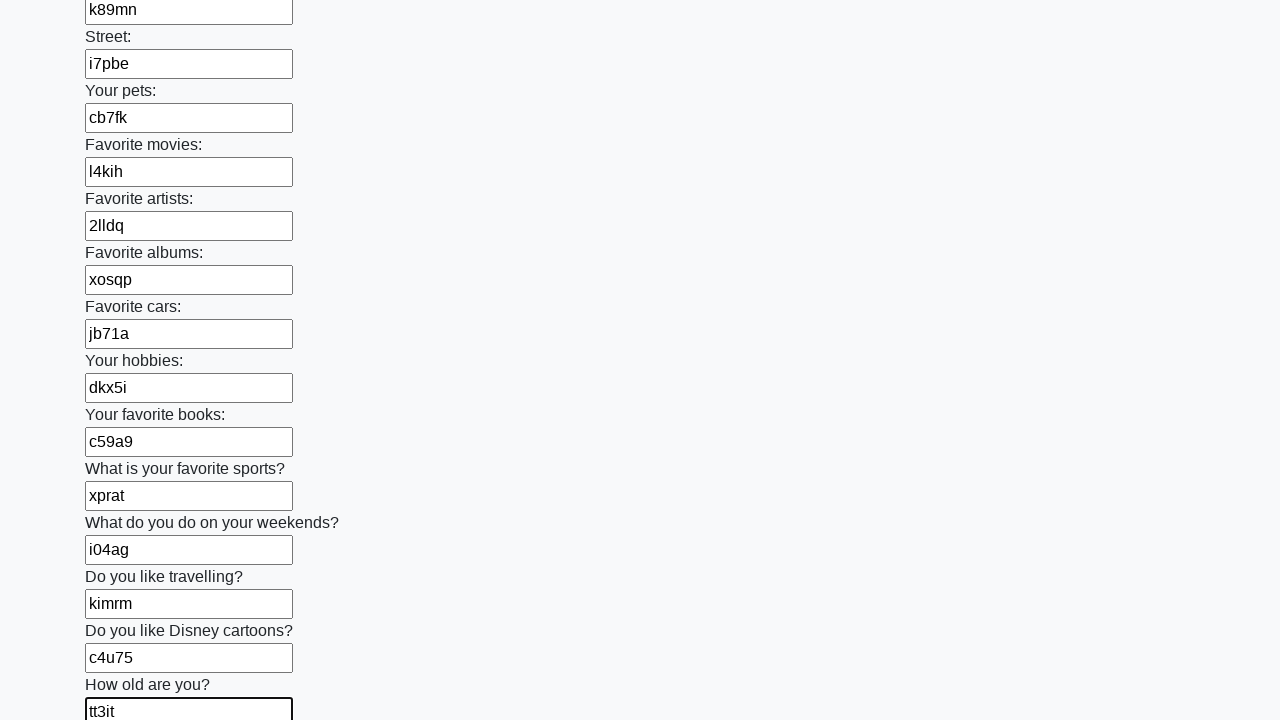

Filled required field 19/100 with random string on [required] >> nth=18
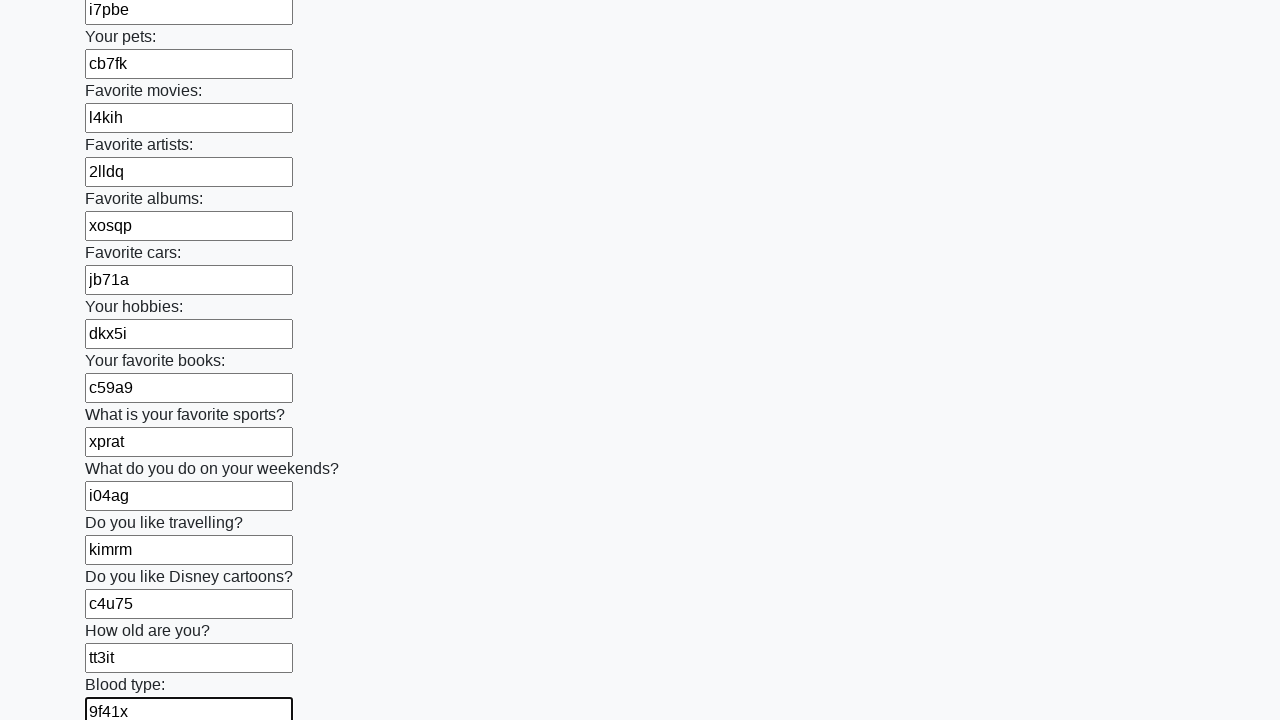

Filled required field 20/100 with random string on [required] >> nth=19
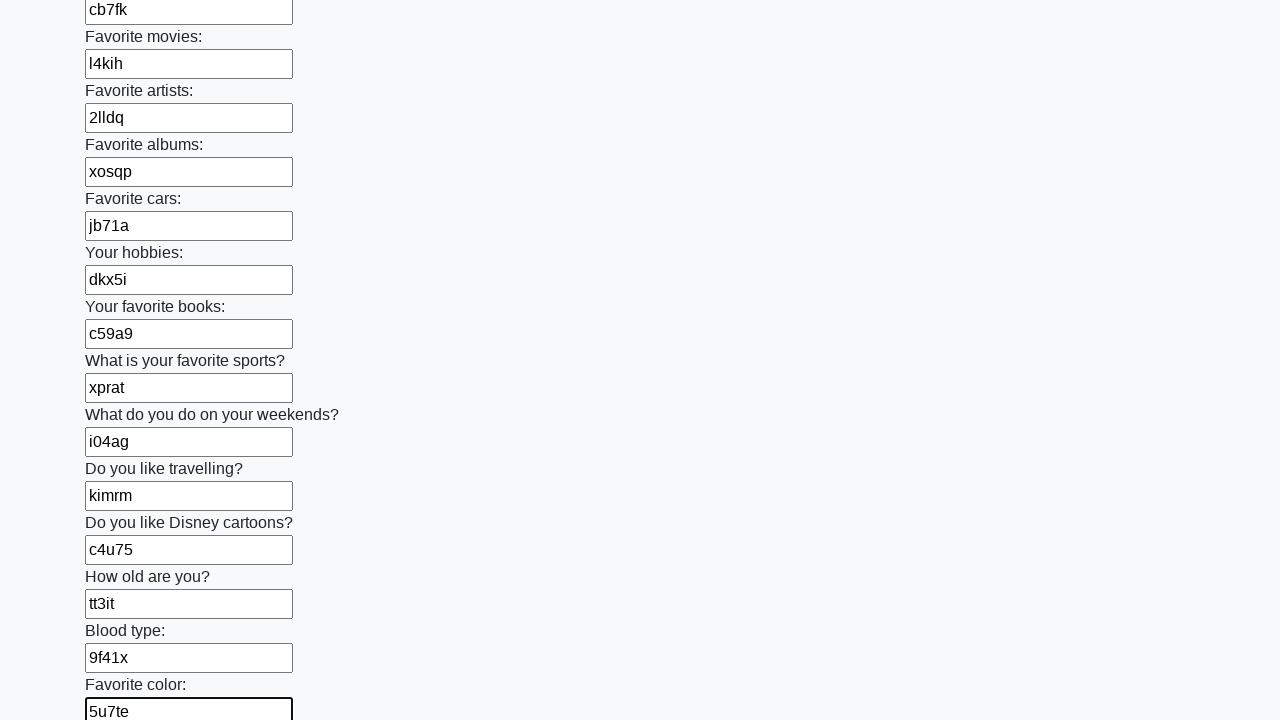

Filled required field 21/100 with random string on [required] >> nth=20
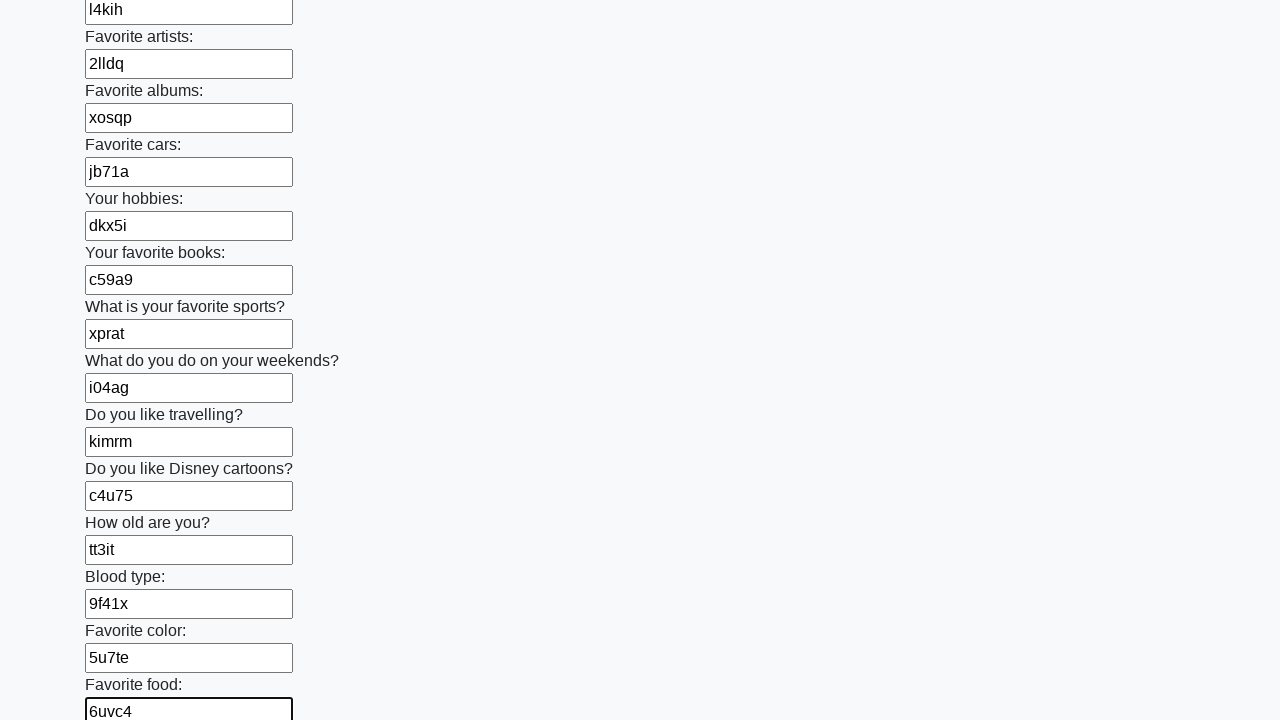

Filled required field 22/100 with random string on [required] >> nth=21
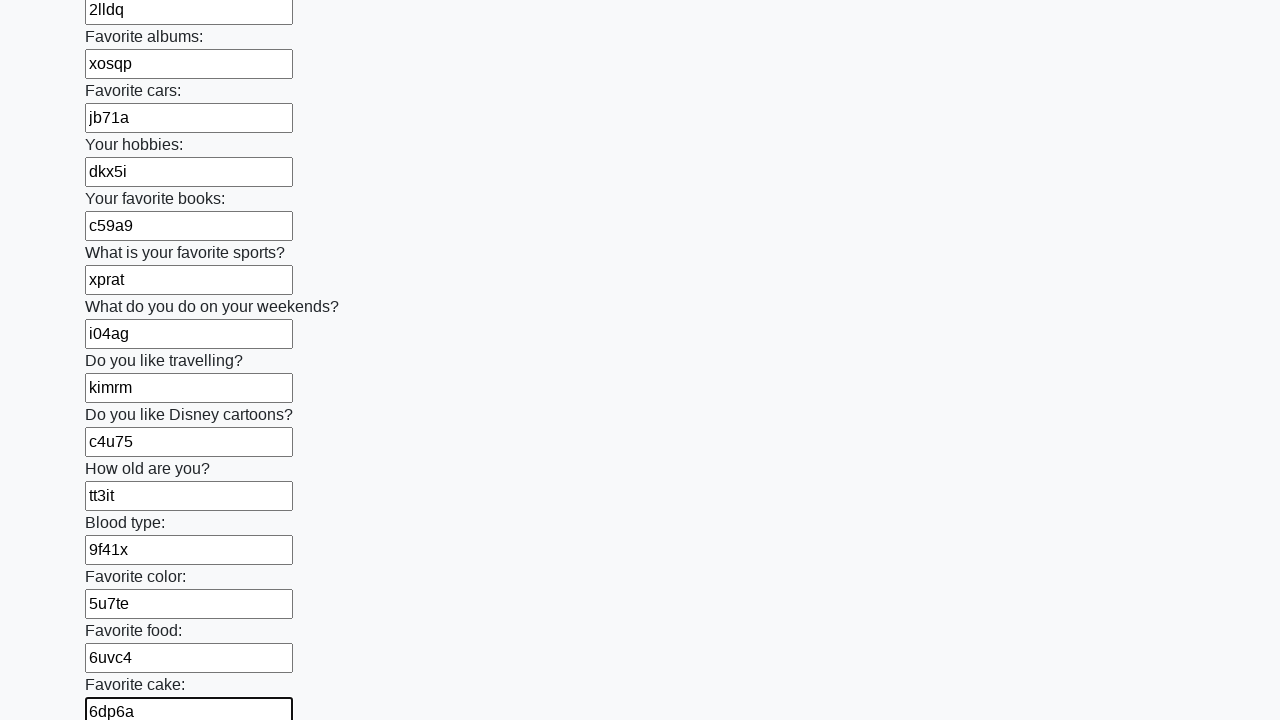

Filled required field 23/100 with random string on [required] >> nth=22
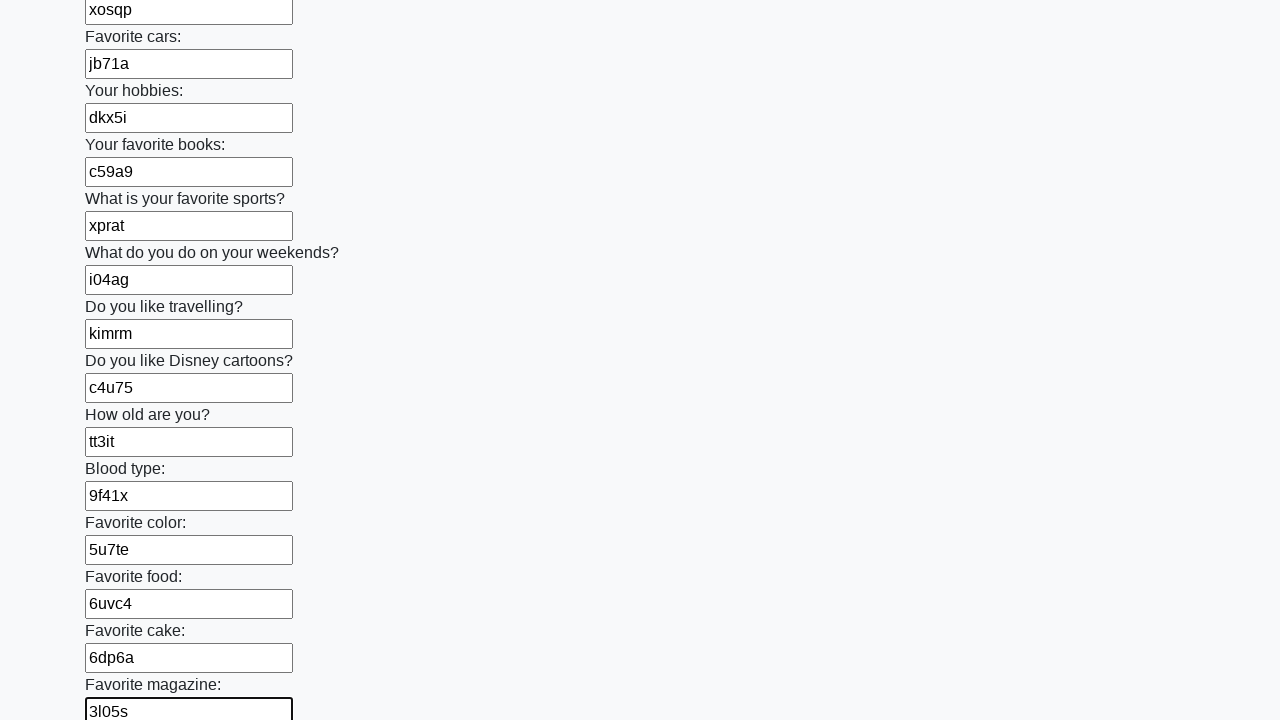

Filled required field 24/100 with random string on [required] >> nth=23
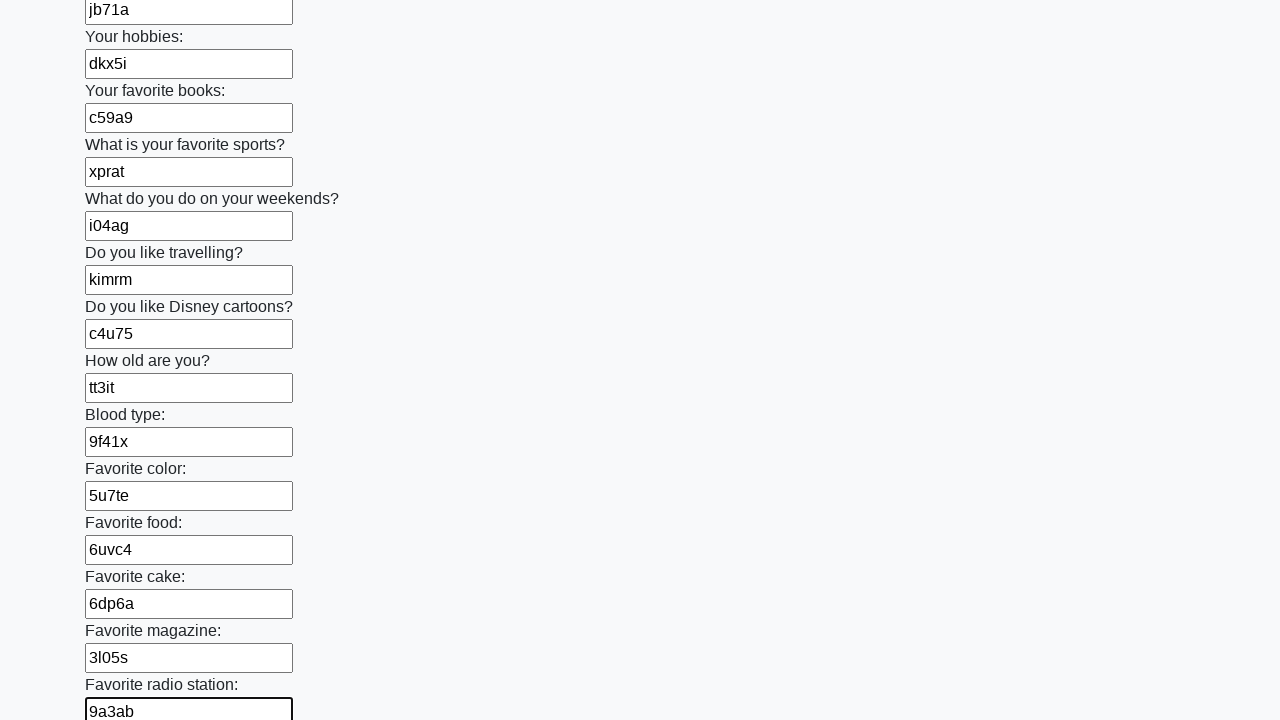

Filled required field 25/100 with random string on [required] >> nth=24
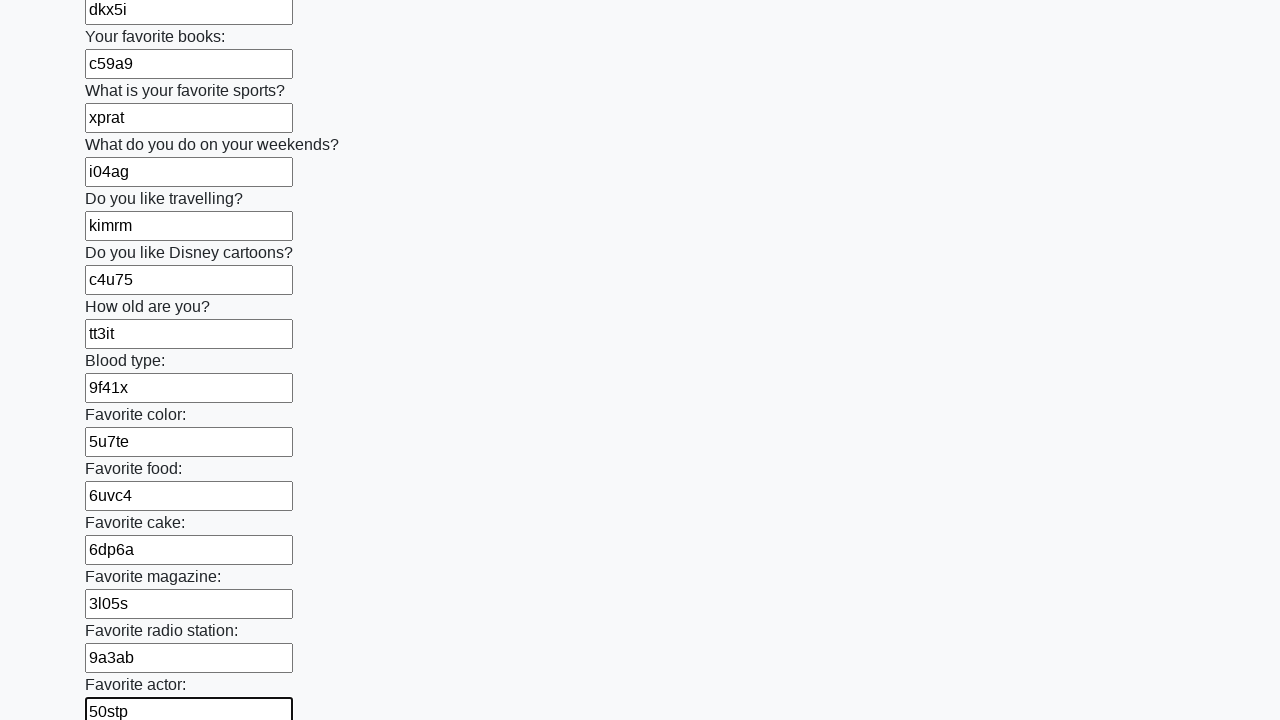

Filled required field 26/100 with random string on [required] >> nth=25
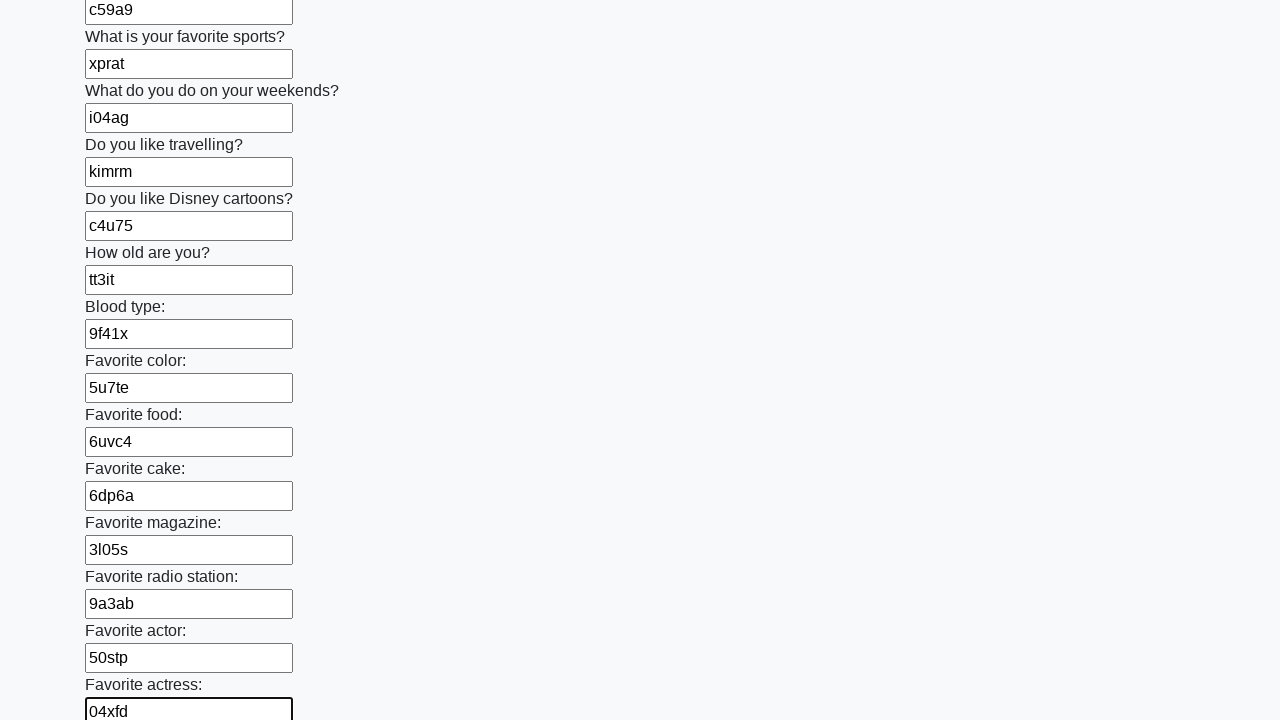

Filled required field 27/100 with random string on [required] >> nth=26
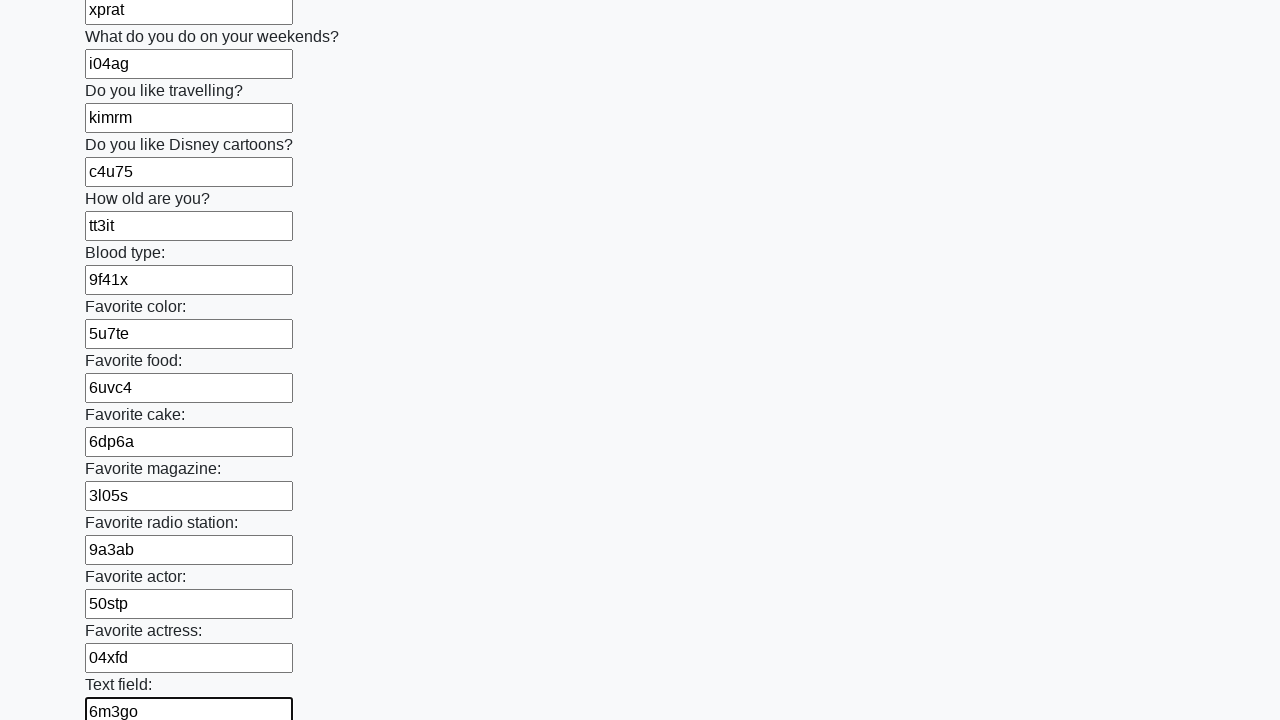

Filled required field 28/100 with random string on [required] >> nth=27
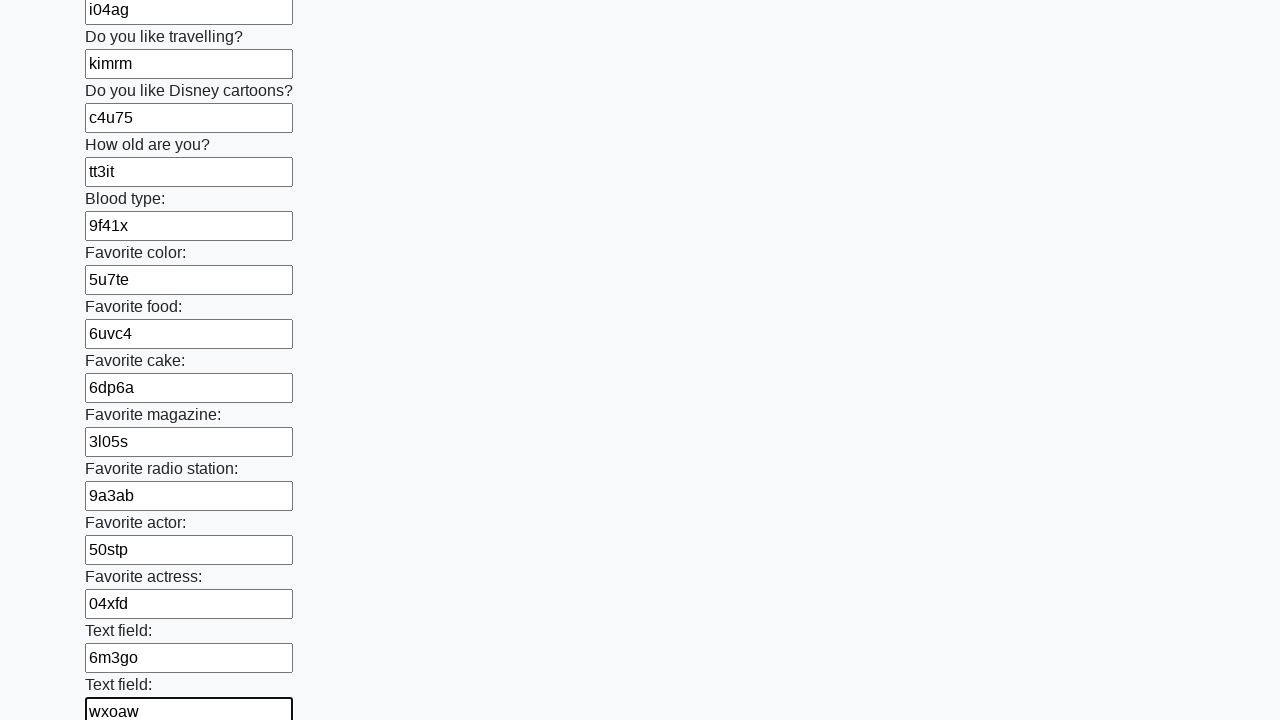

Filled required field 29/100 with random string on [required] >> nth=28
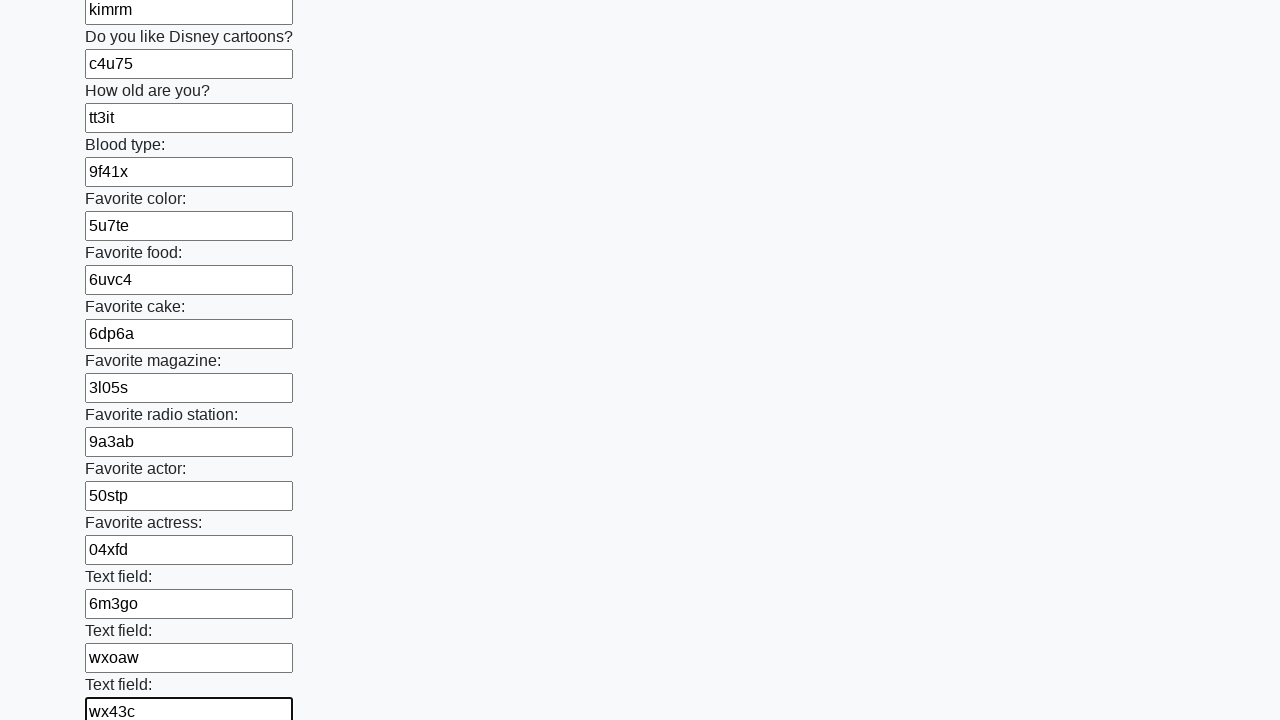

Filled required field 30/100 with random string on [required] >> nth=29
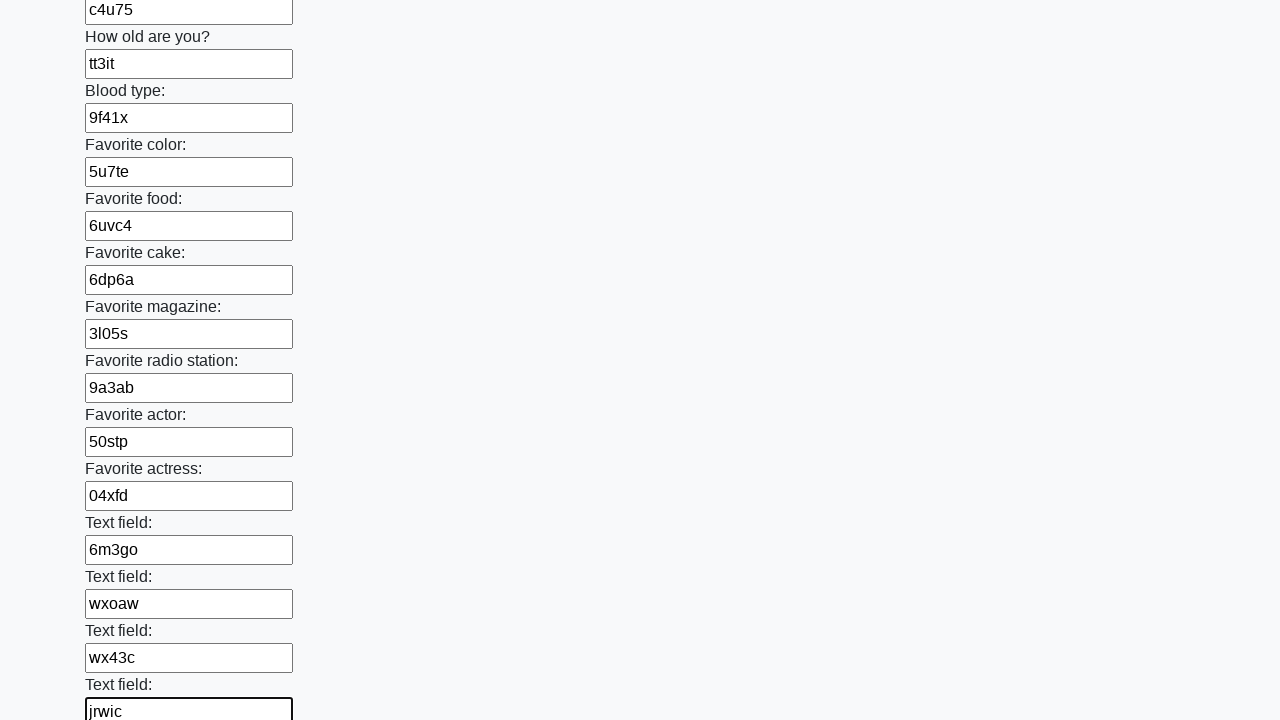

Filled required field 31/100 with random string on [required] >> nth=30
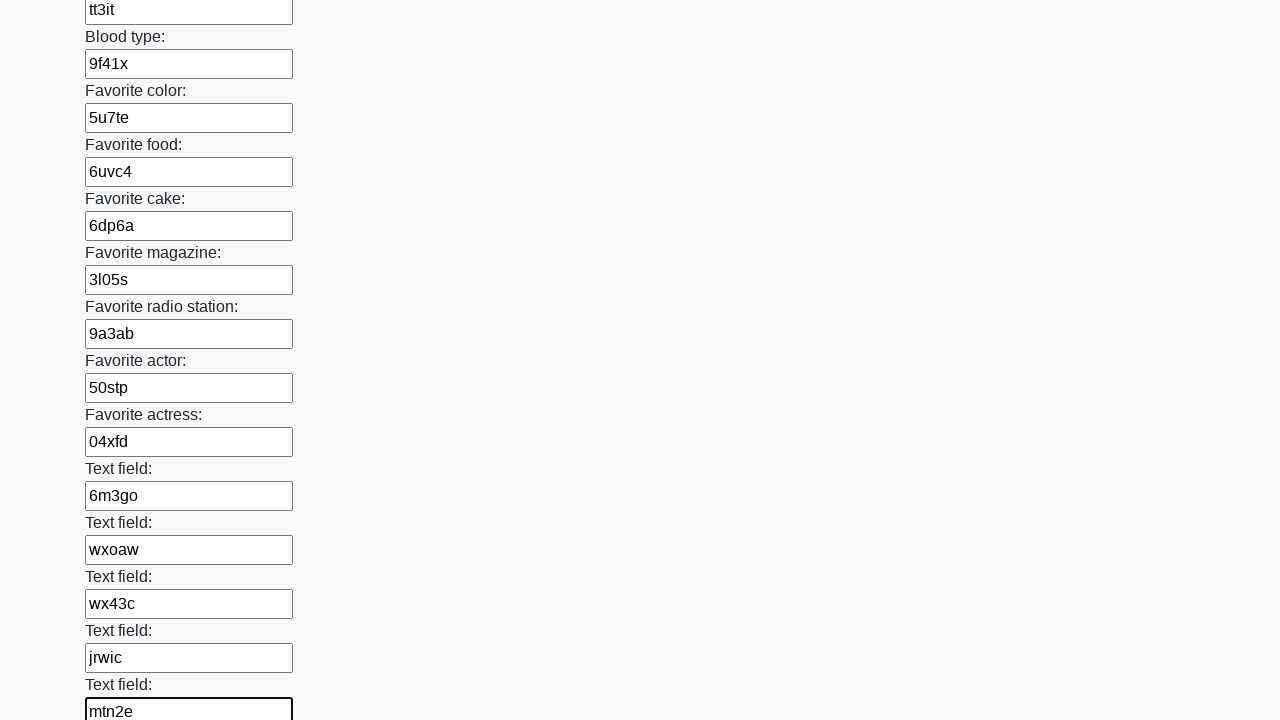

Filled required field 32/100 with random string on [required] >> nth=31
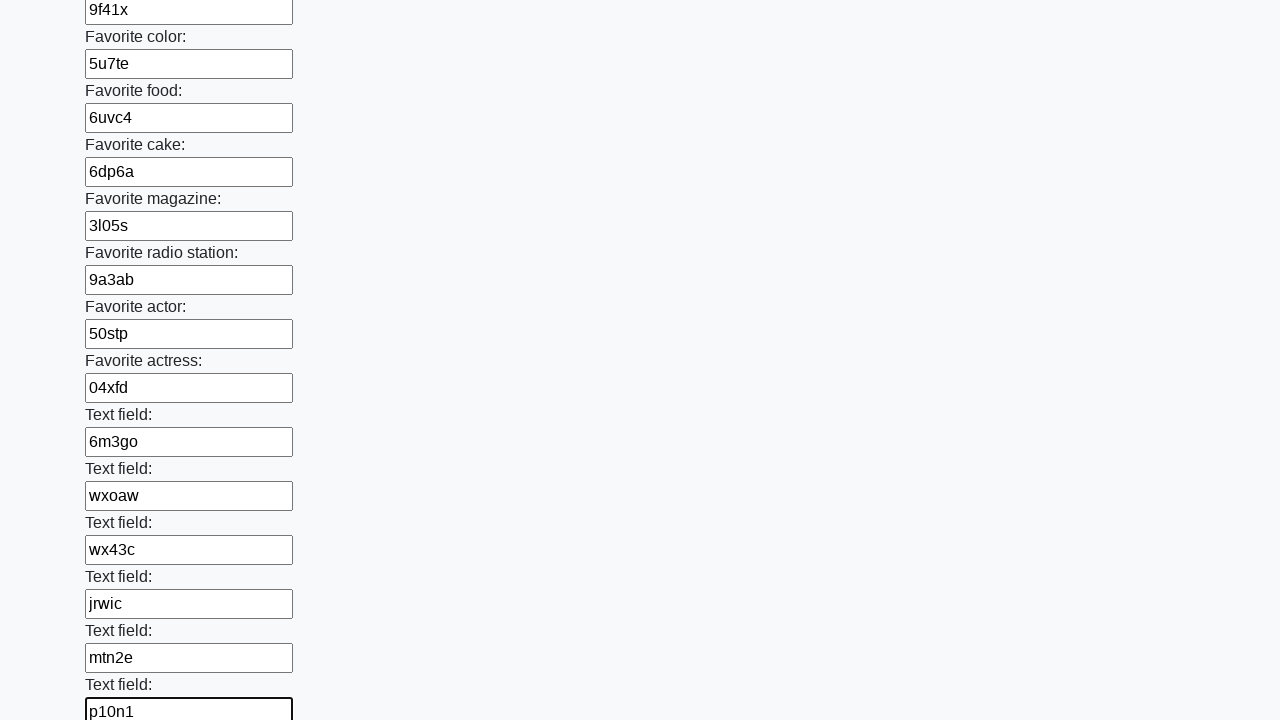

Filled required field 33/100 with random string on [required] >> nth=32
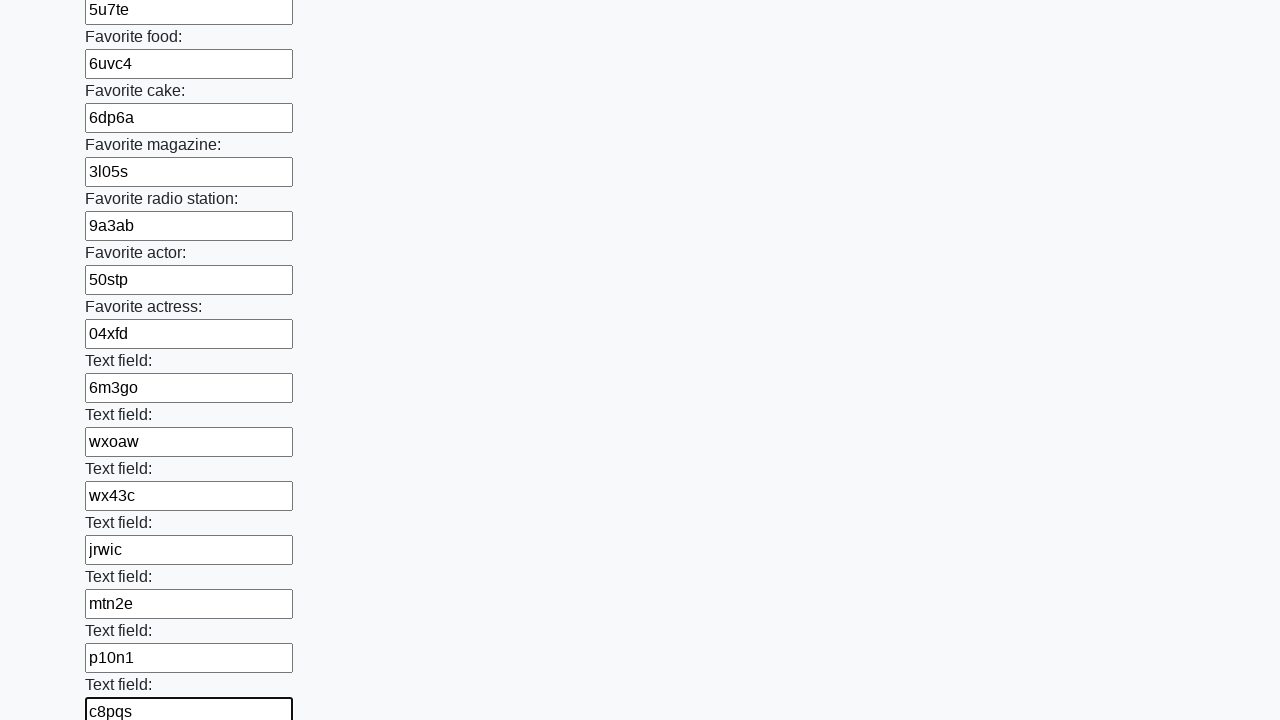

Filled required field 34/100 with random string on [required] >> nth=33
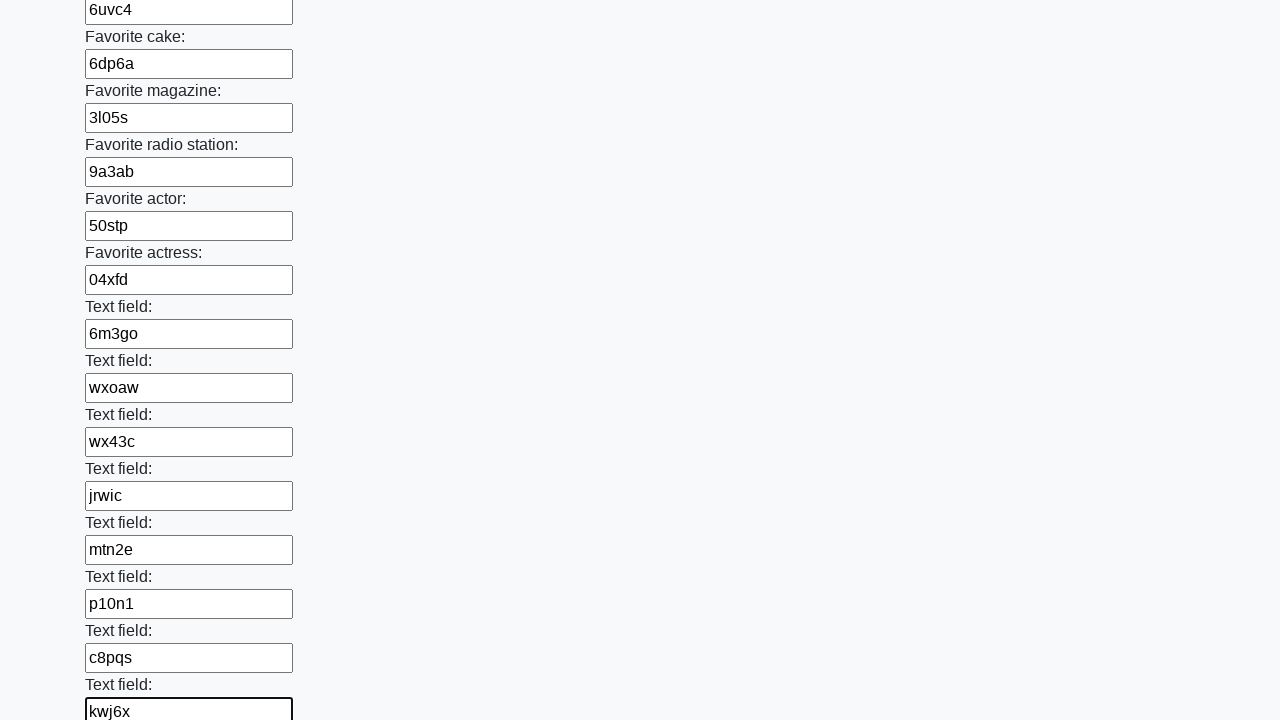

Filled required field 35/100 with random string on [required] >> nth=34
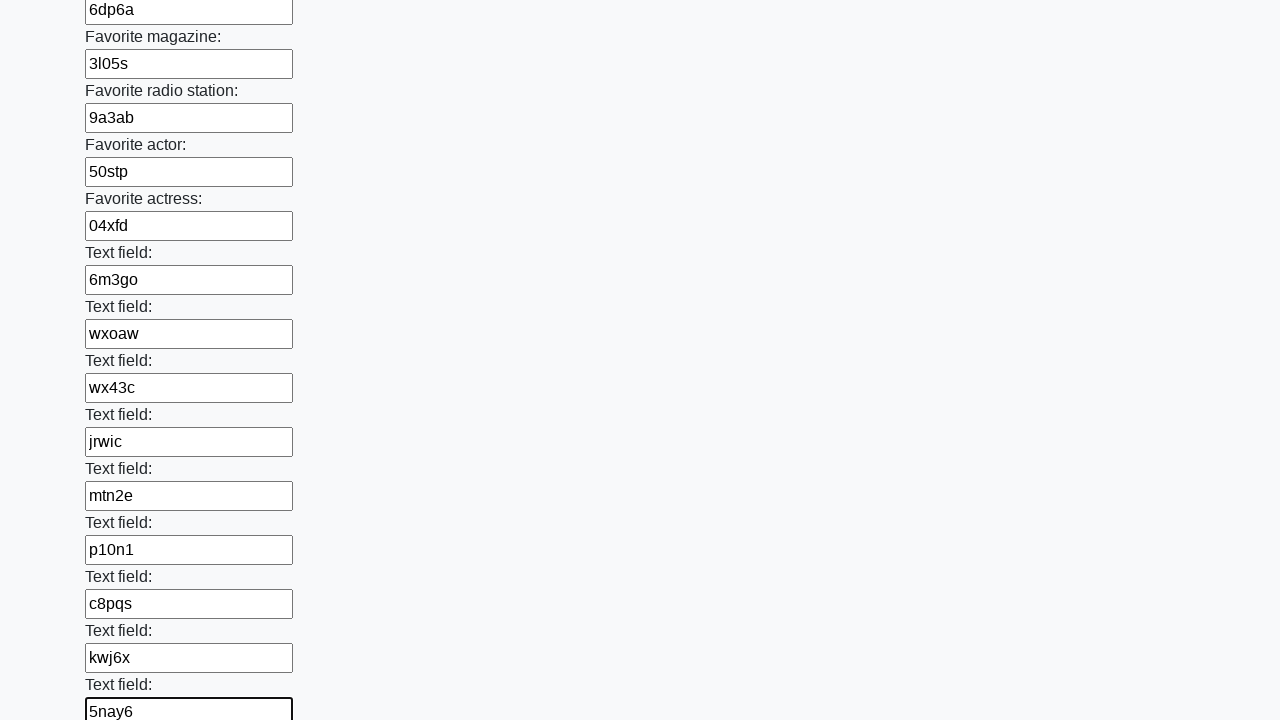

Filled required field 36/100 with random string on [required] >> nth=35
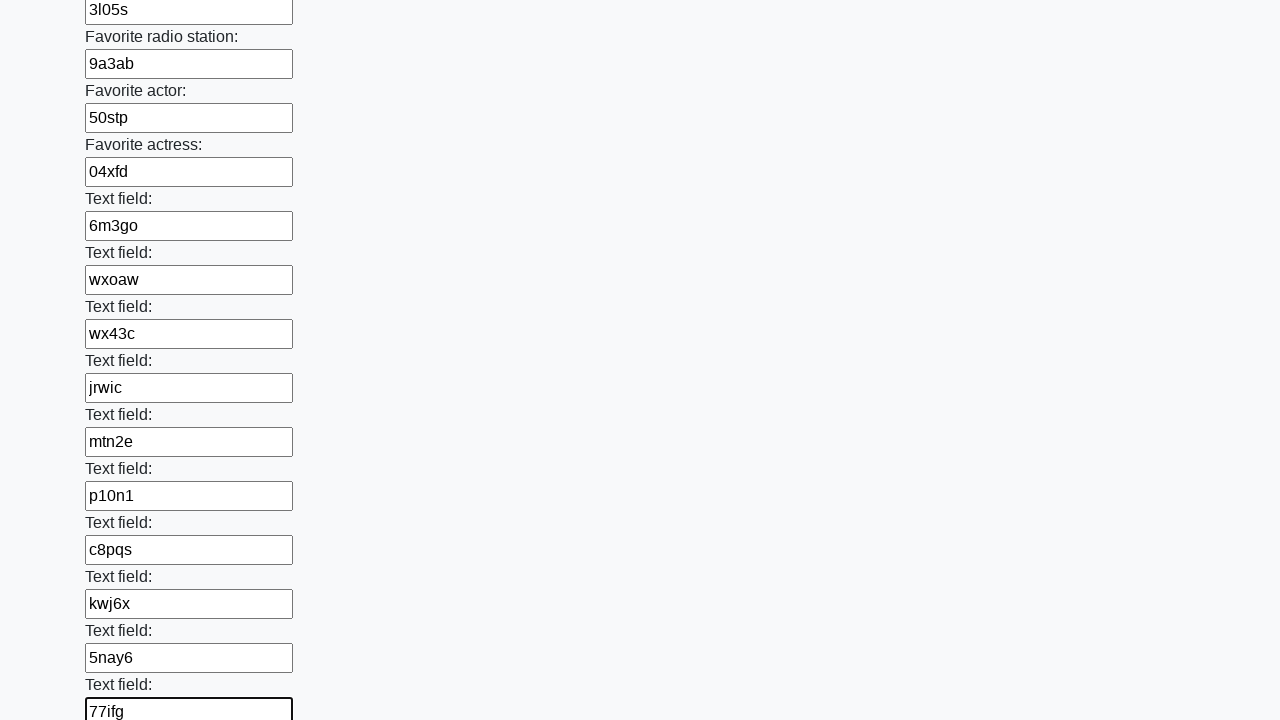

Filled required field 37/100 with random string on [required] >> nth=36
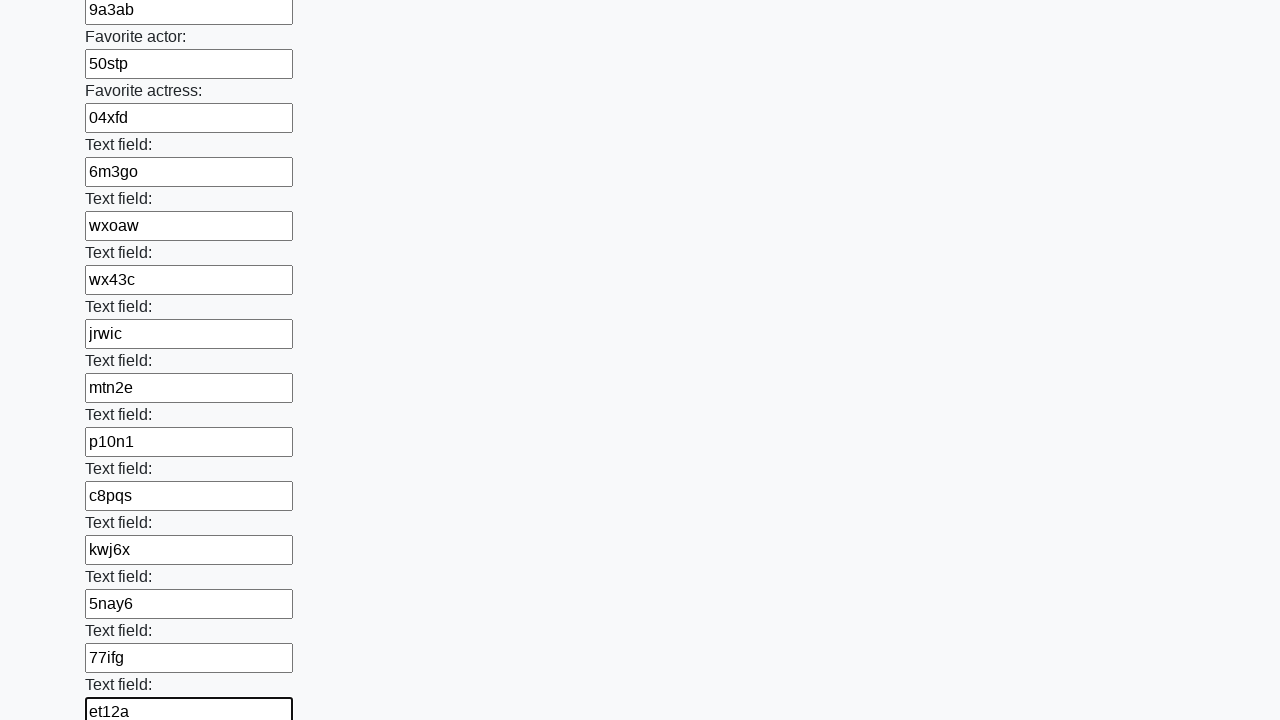

Filled required field 38/100 with random string on [required] >> nth=37
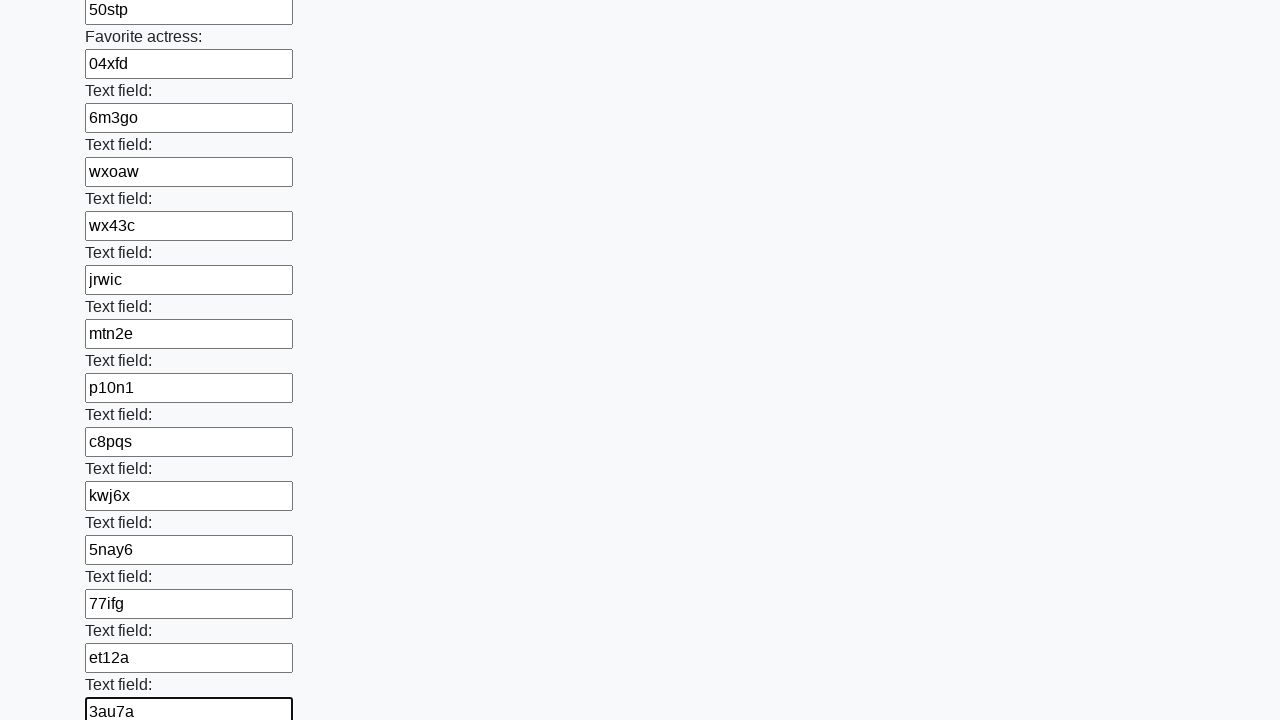

Filled required field 39/100 with random string on [required] >> nth=38
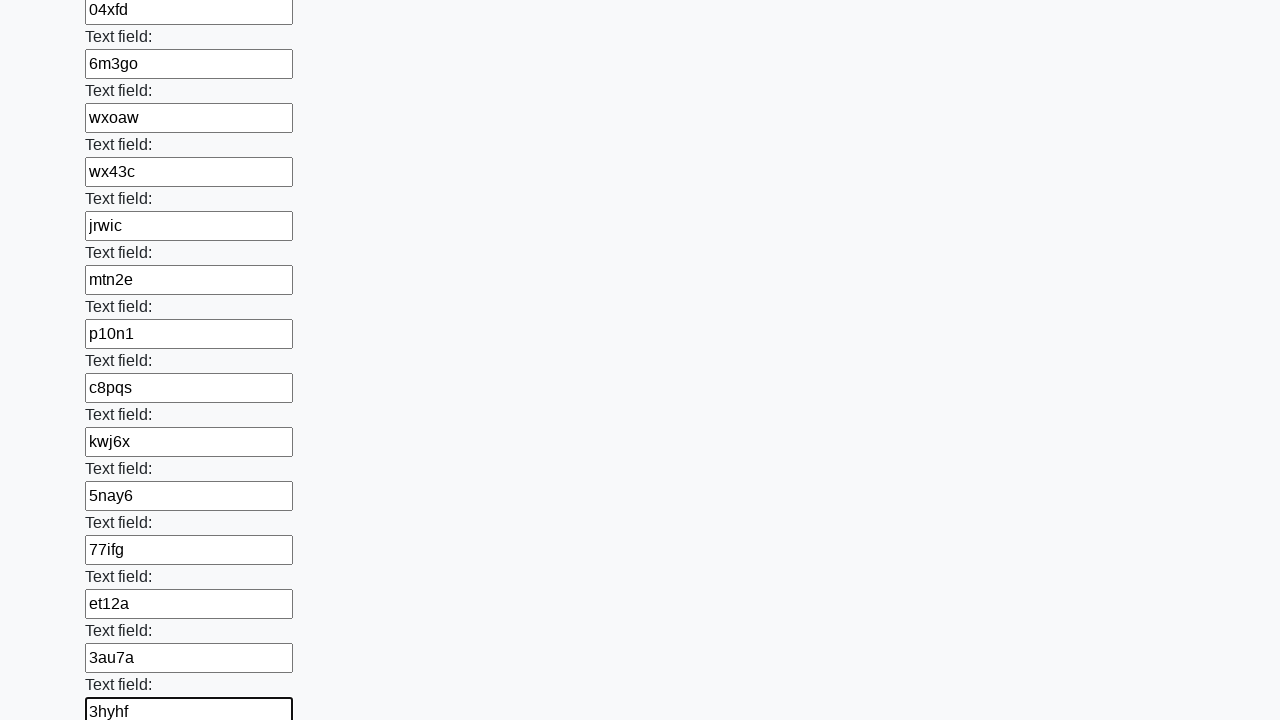

Filled required field 40/100 with random string on [required] >> nth=39
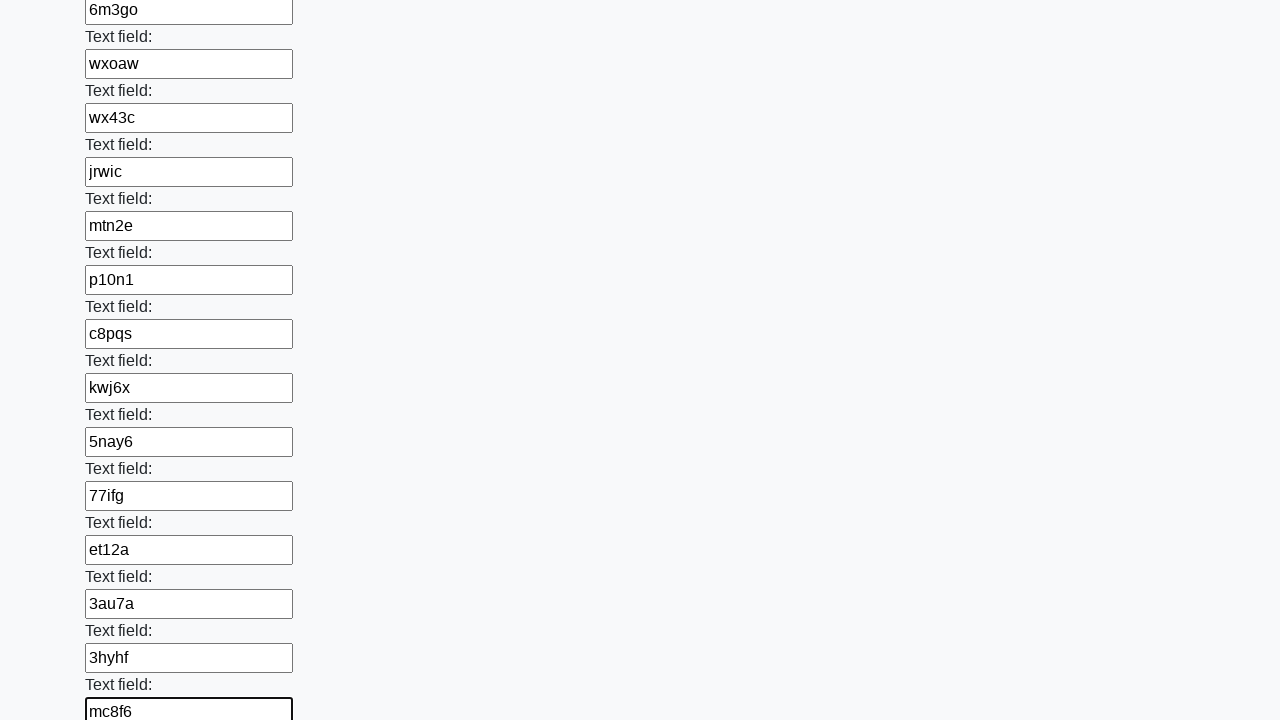

Filled required field 41/100 with random string on [required] >> nth=40
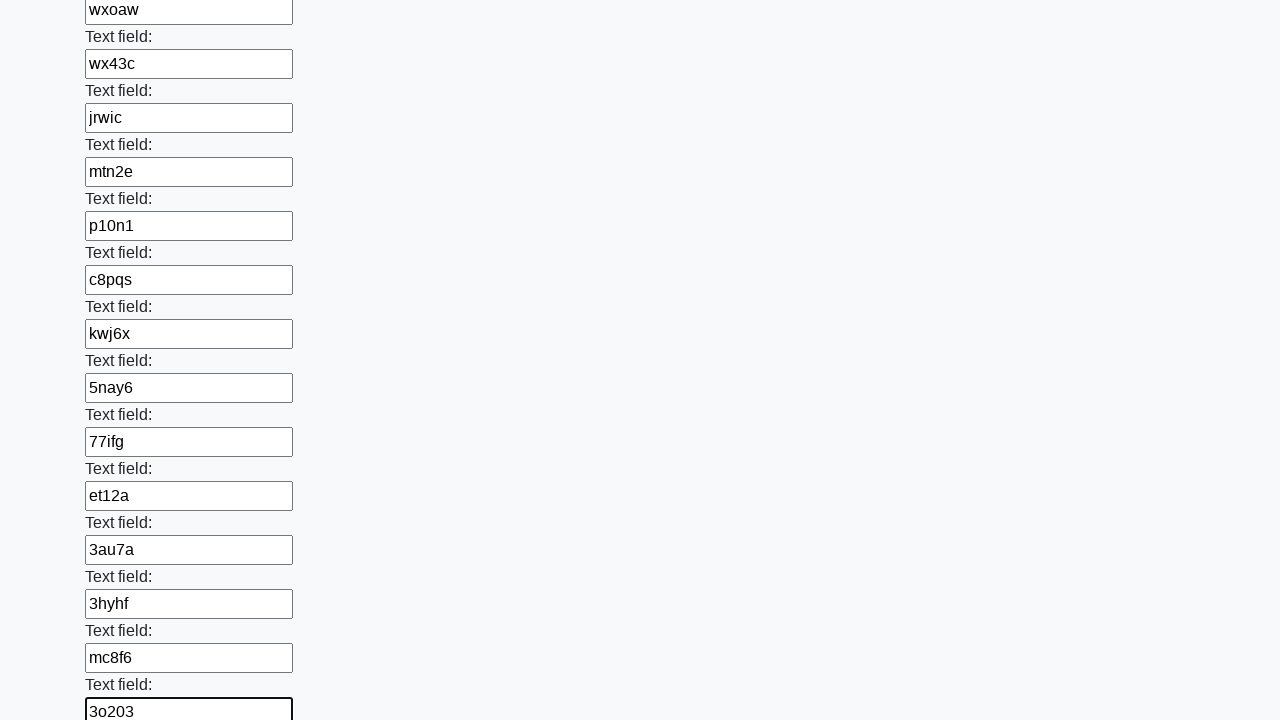

Filled required field 42/100 with random string on [required] >> nth=41
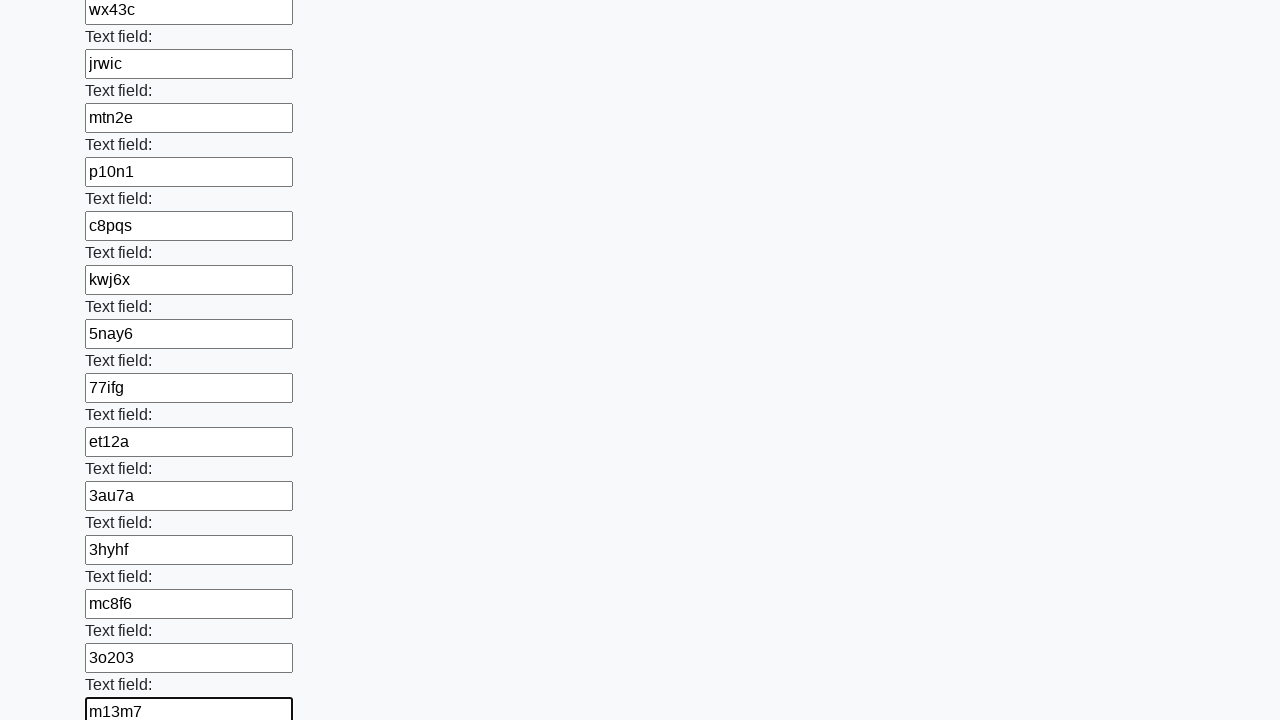

Filled required field 43/100 with random string on [required] >> nth=42
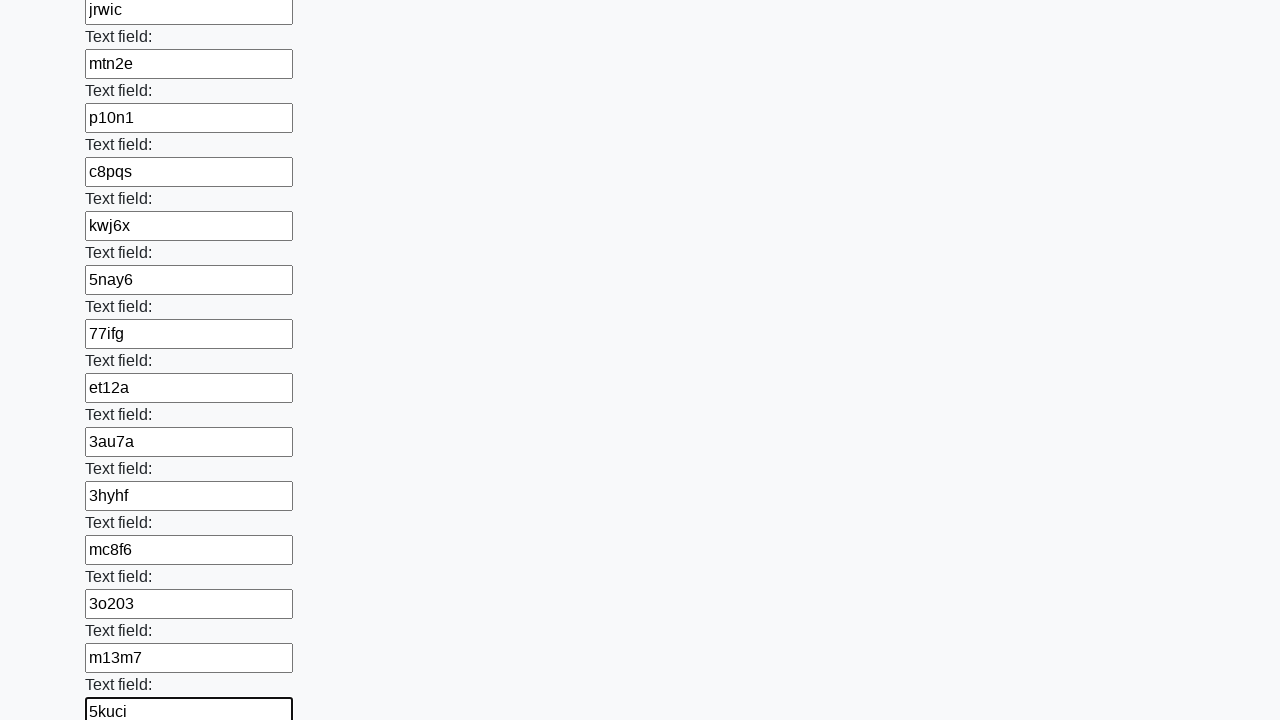

Filled required field 44/100 with random string on [required] >> nth=43
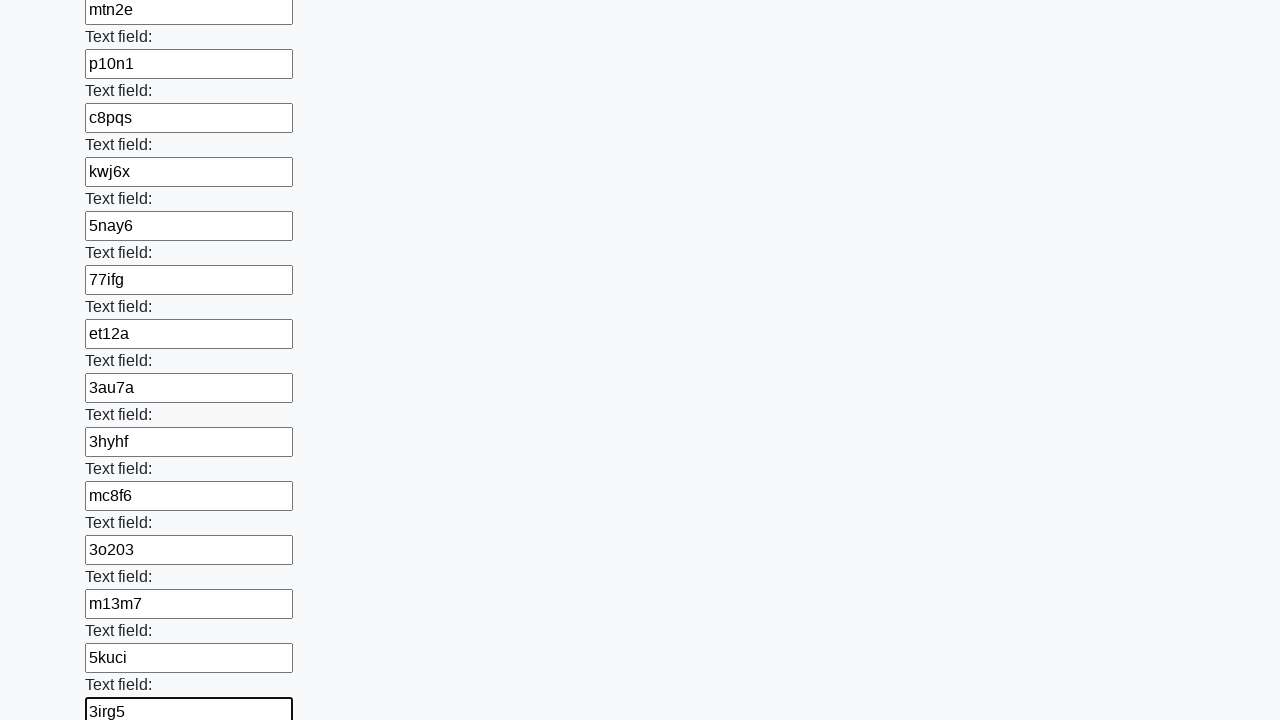

Filled required field 45/100 with random string on [required] >> nth=44
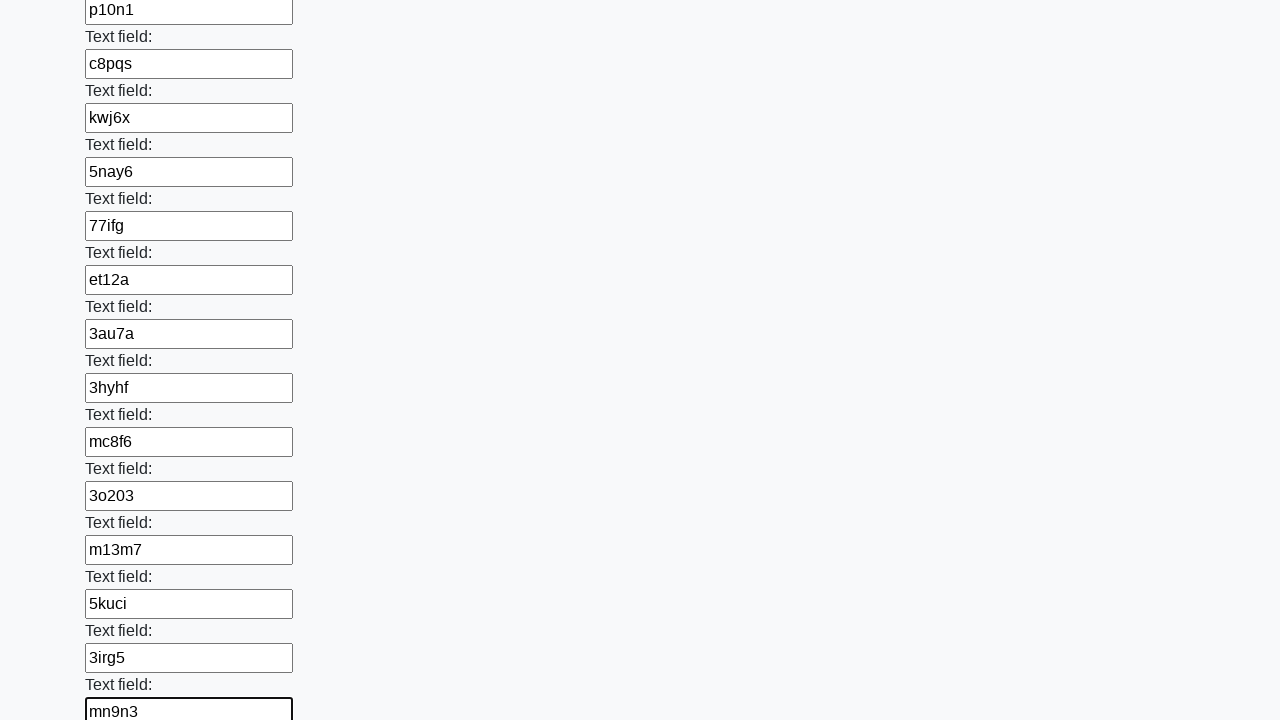

Filled required field 46/100 with random string on [required] >> nth=45
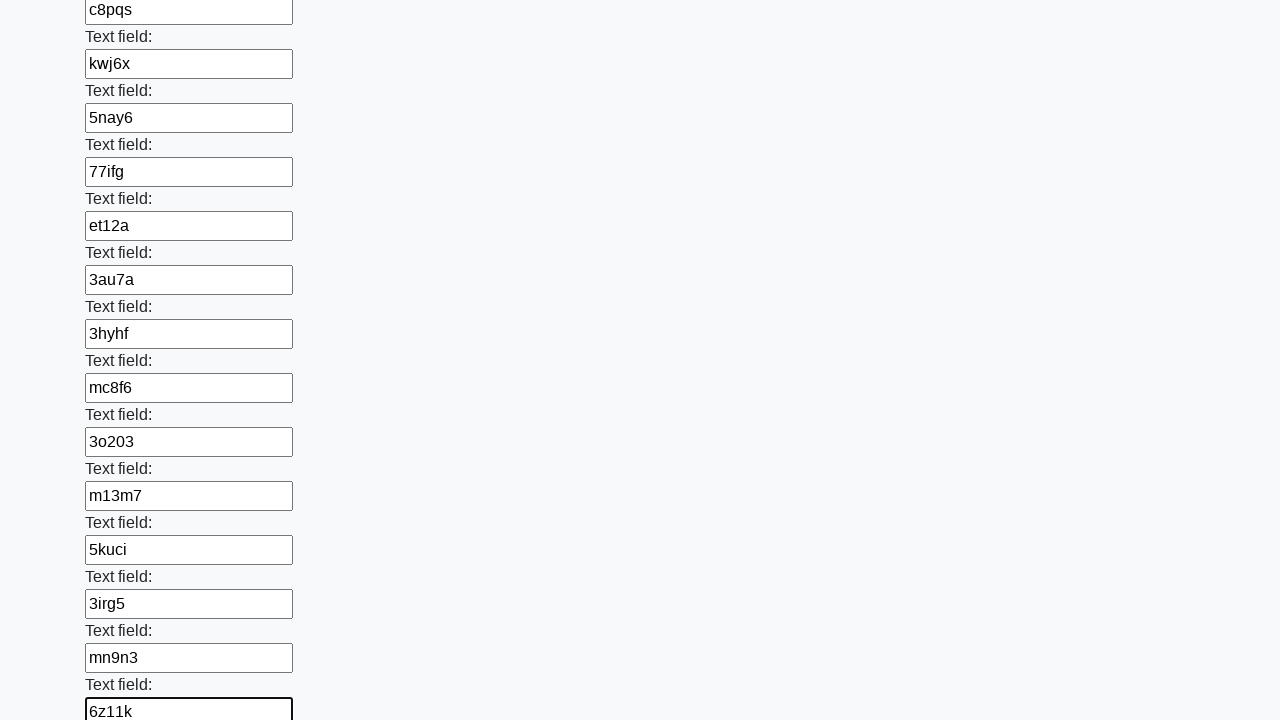

Filled required field 47/100 with random string on [required] >> nth=46
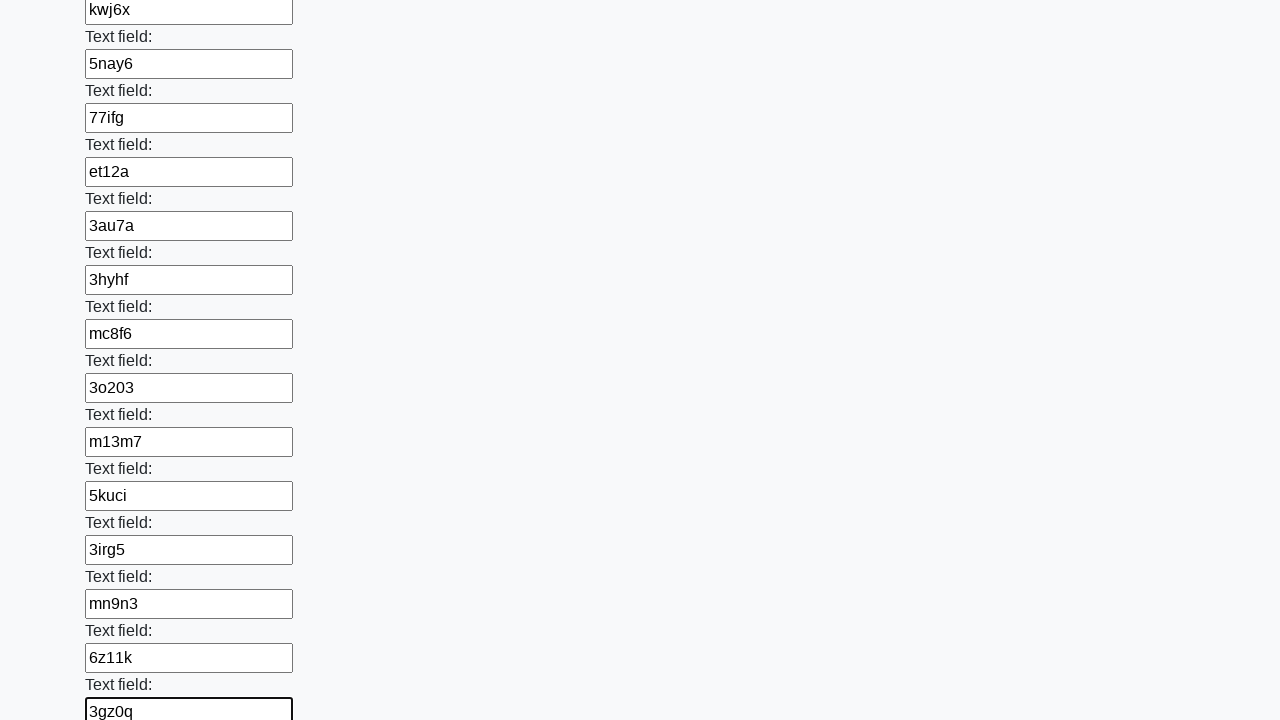

Filled required field 48/100 with random string on [required] >> nth=47
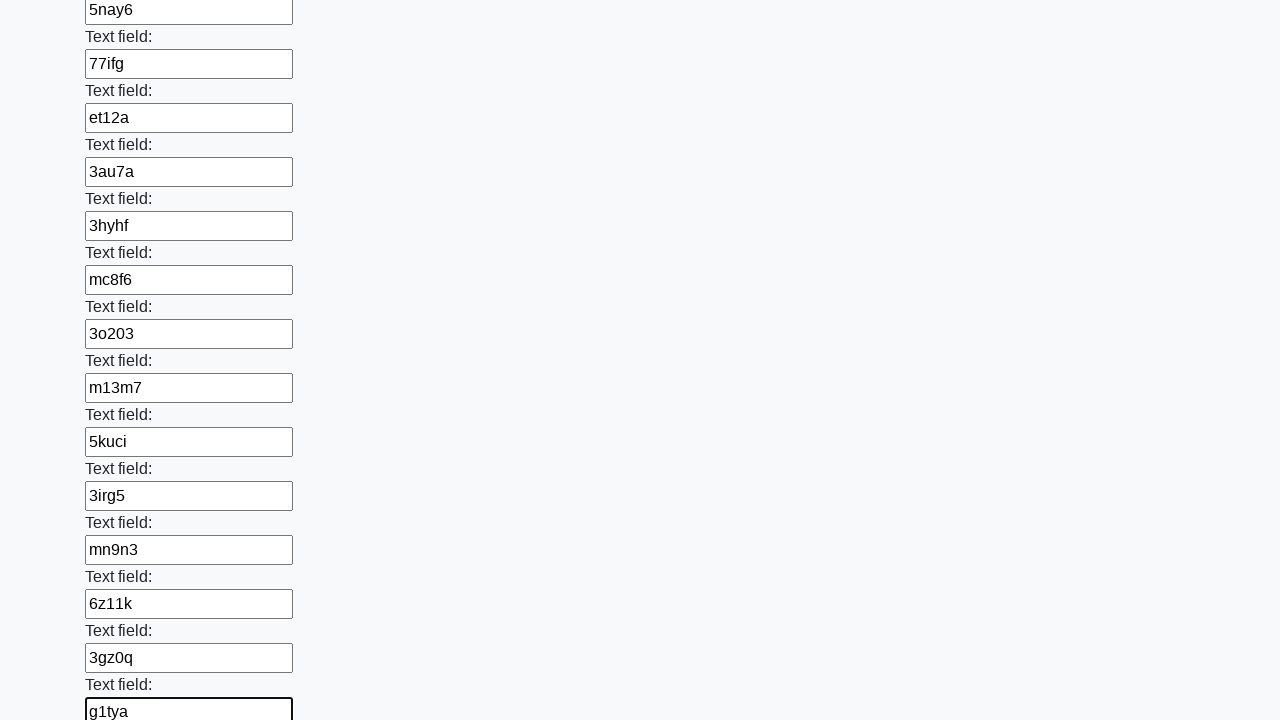

Filled required field 49/100 with random string on [required] >> nth=48
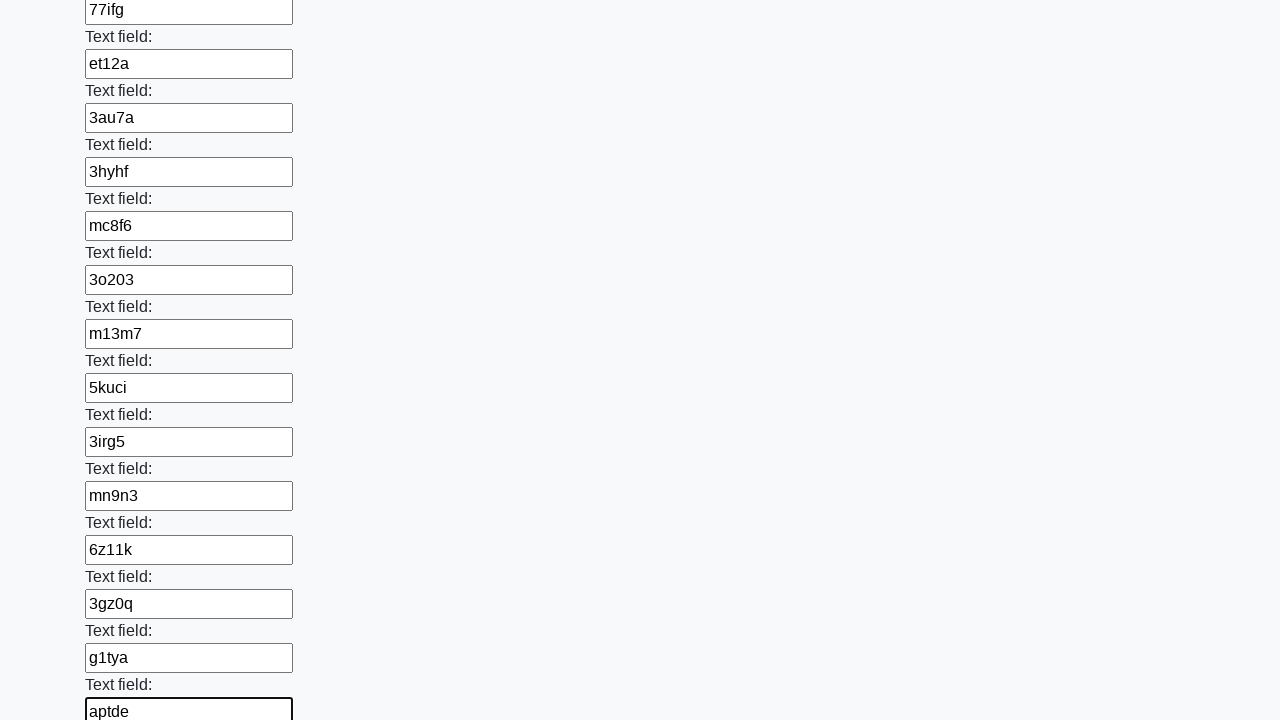

Filled required field 50/100 with random string on [required] >> nth=49
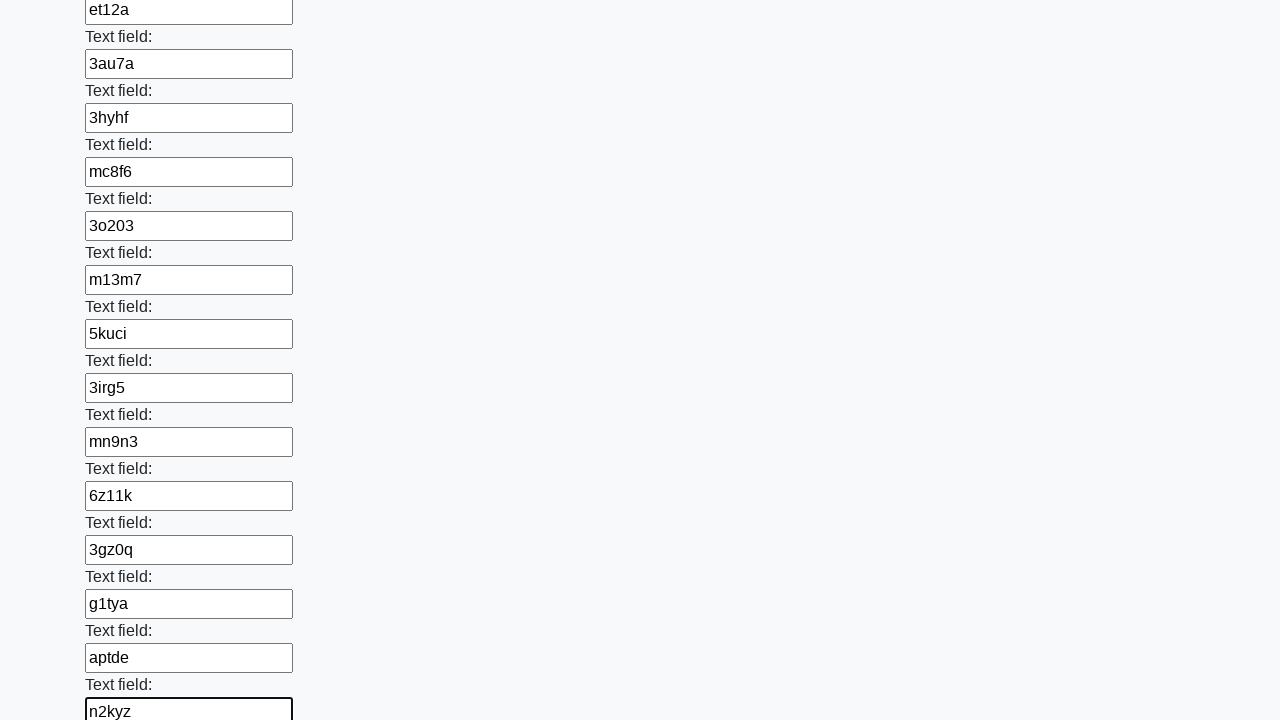

Filled required field 51/100 with random string on [required] >> nth=50
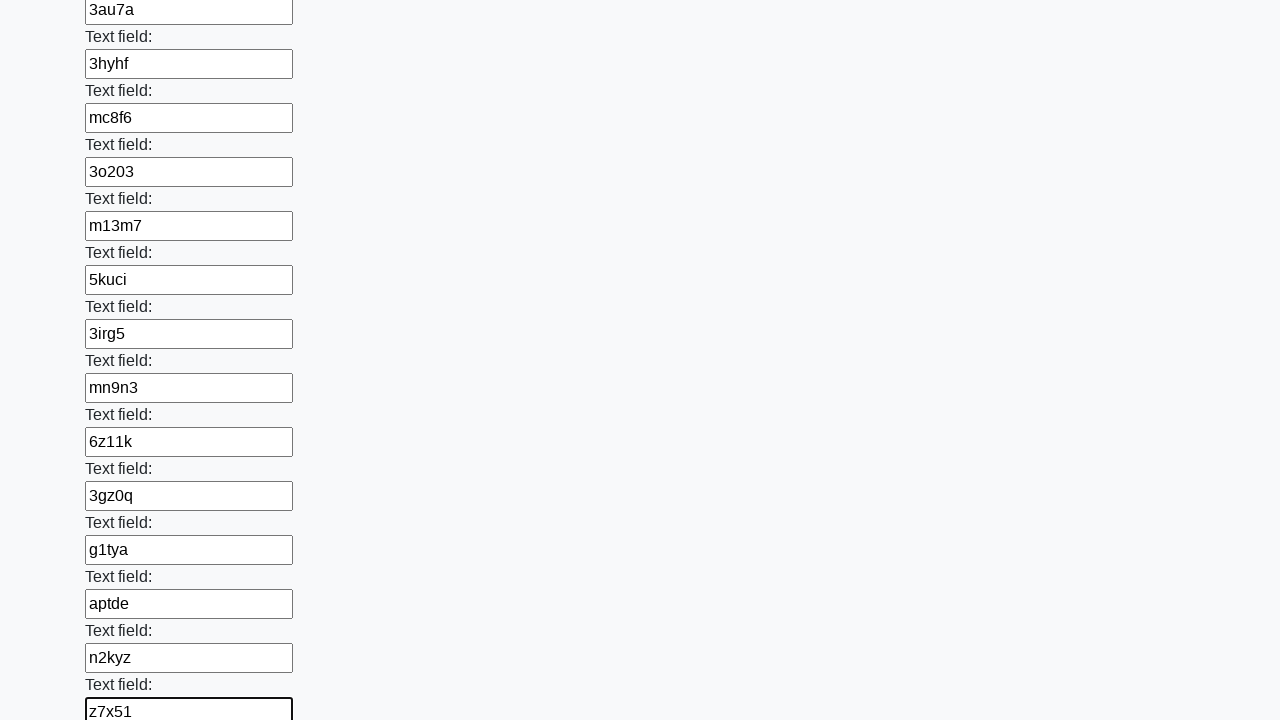

Filled required field 52/100 with random string on [required] >> nth=51
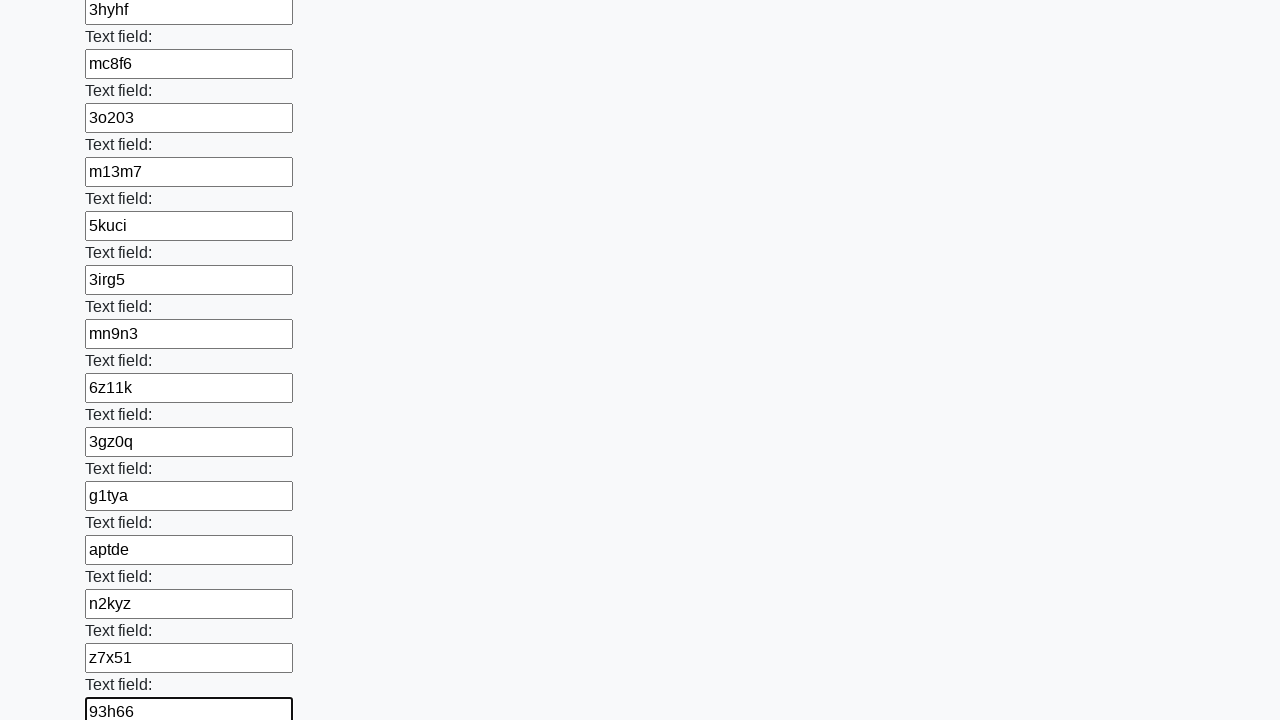

Filled required field 53/100 with random string on [required] >> nth=52
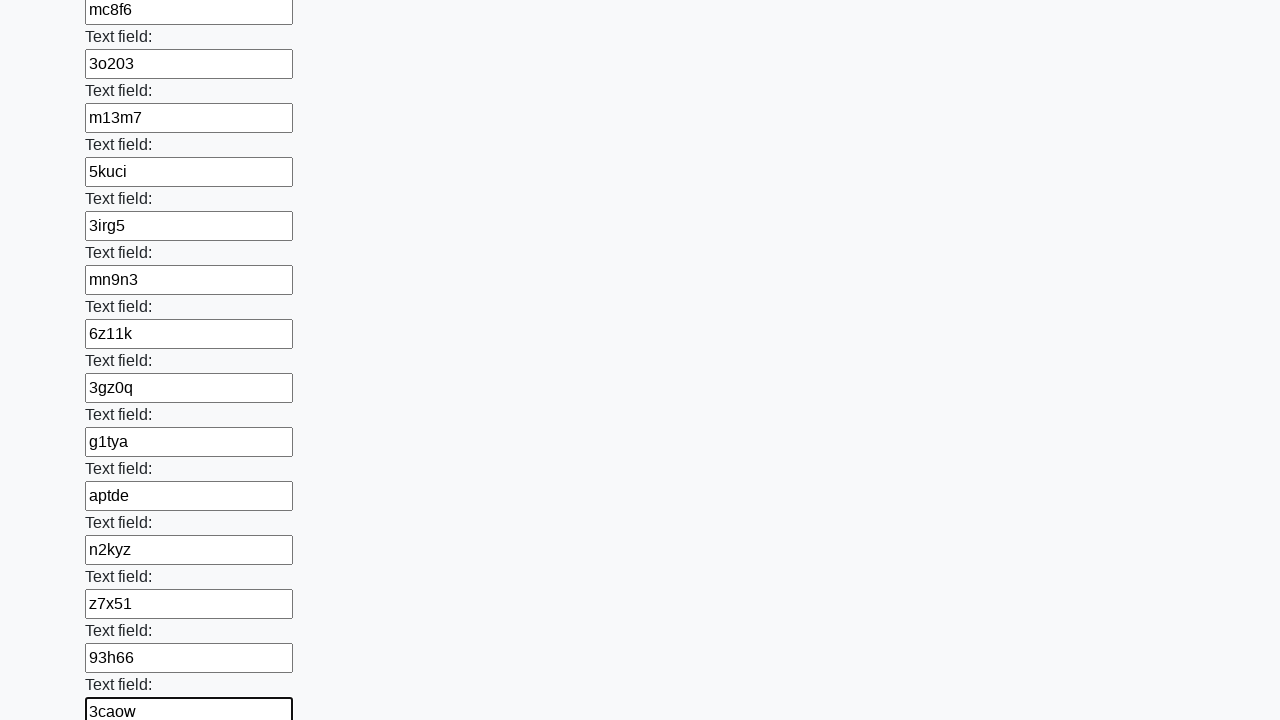

Filled required field 54/100 with random string on [required] >> nth=53
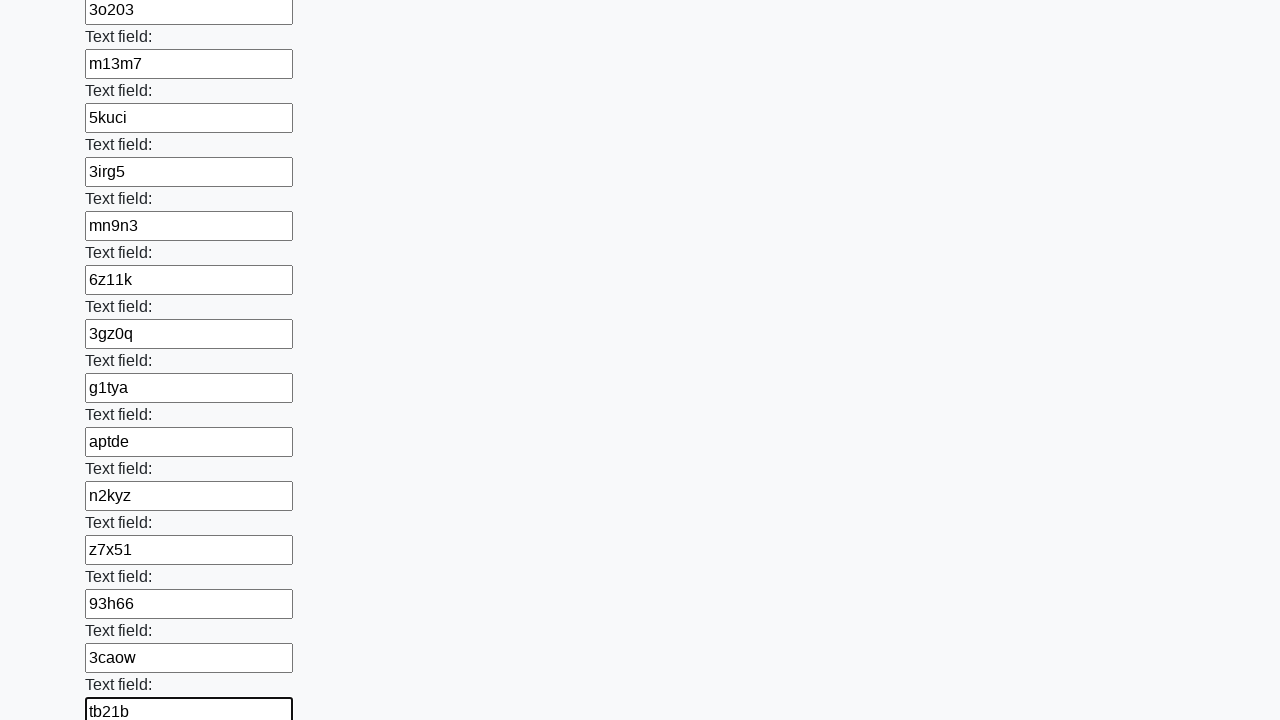

Filled required field 55/100 with random string on [required] >> nth=54
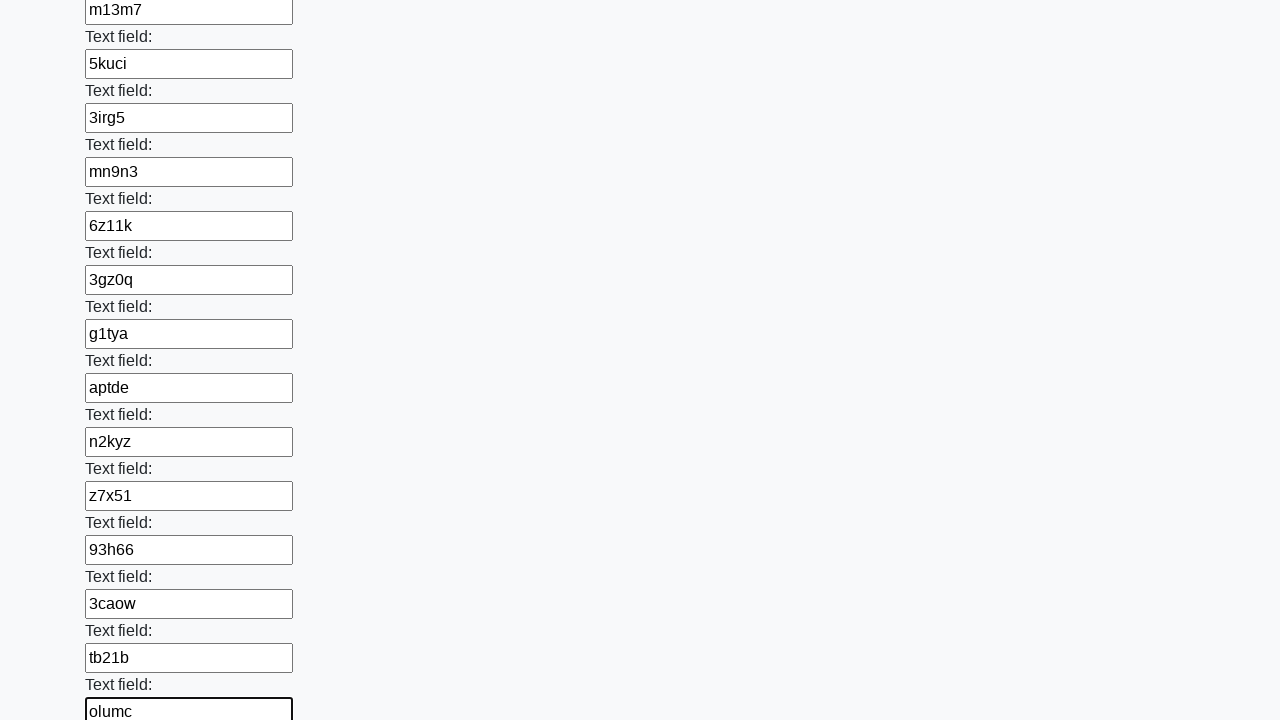

Filled required field 56/100 with random string on [required] >> nth=55
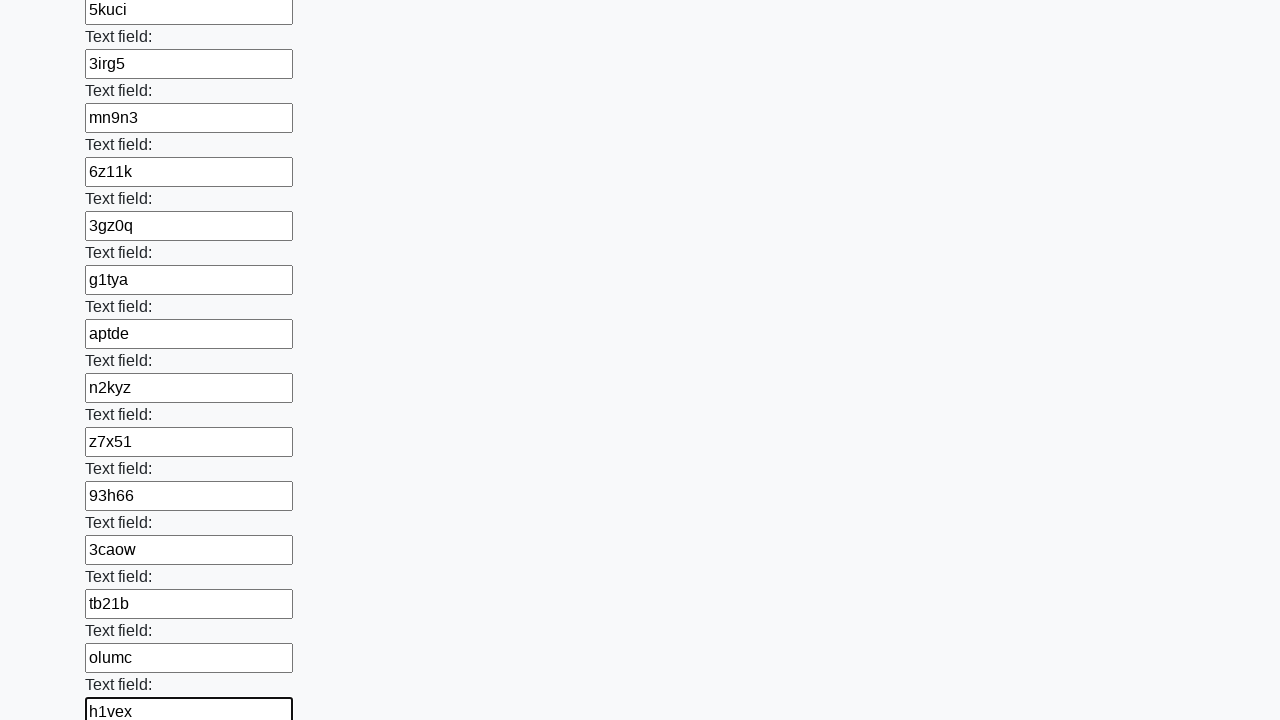

Filled required field 57/100 with random string on [required] >> nth=56
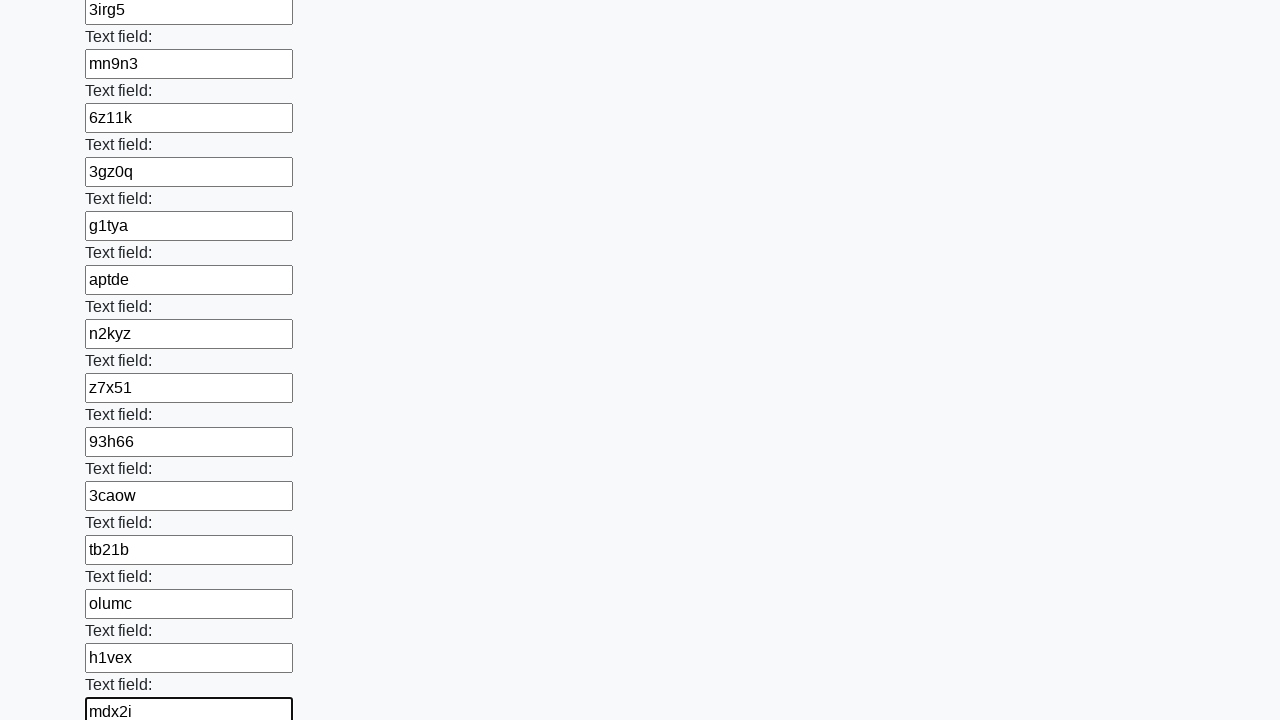

Filled required field 58/100 with random string on [required] >> nth=57
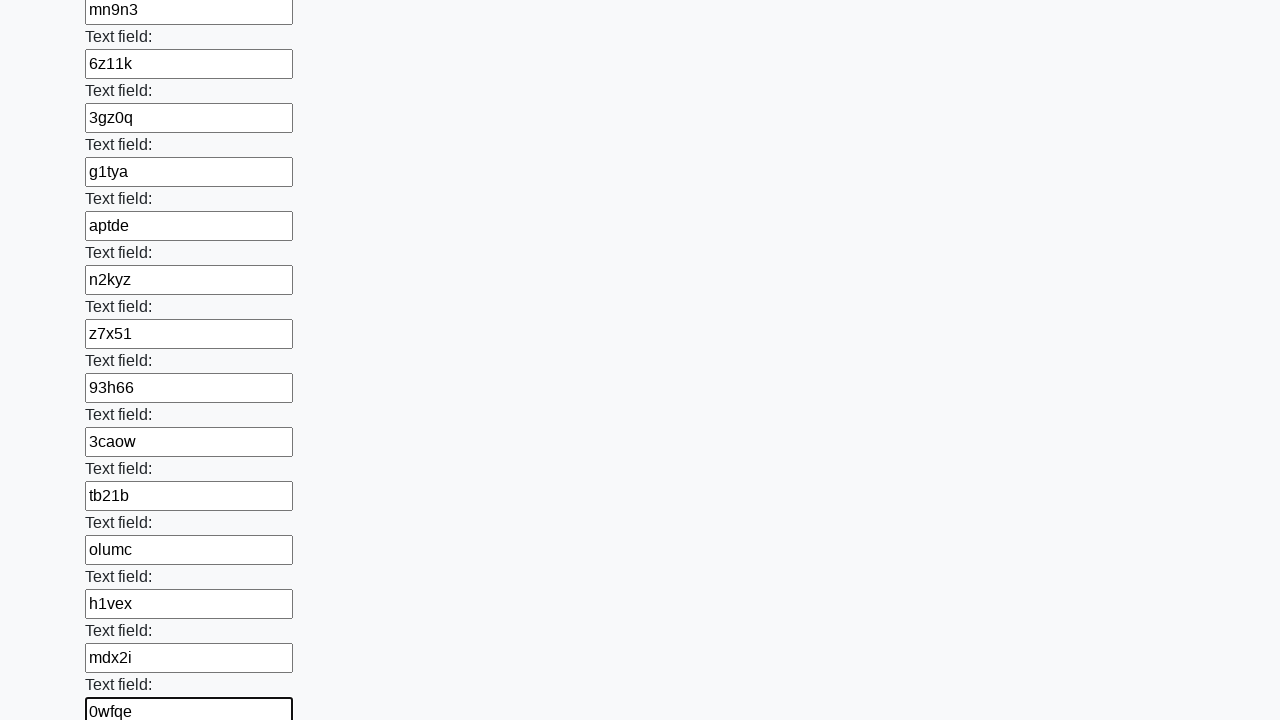

Filled required field 59/100 with random string on [required] >> nth=58
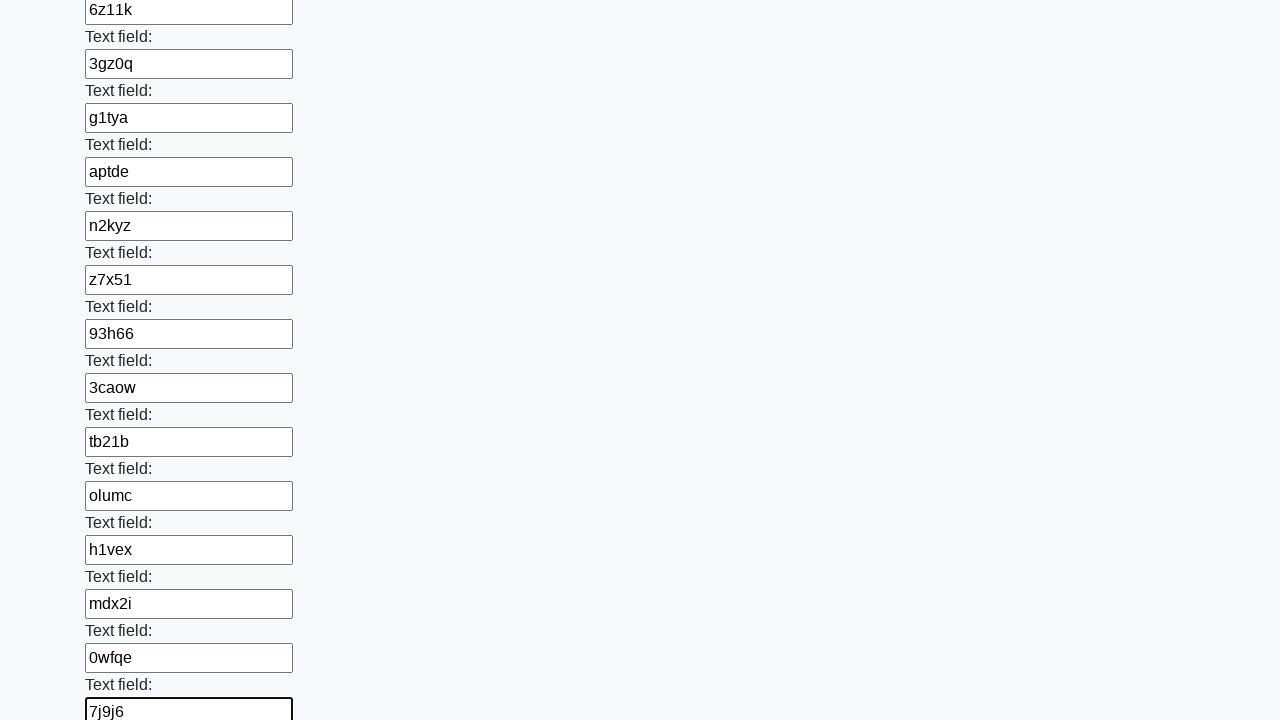

Filled required field 60/100 with random string on [required] >> nth=59
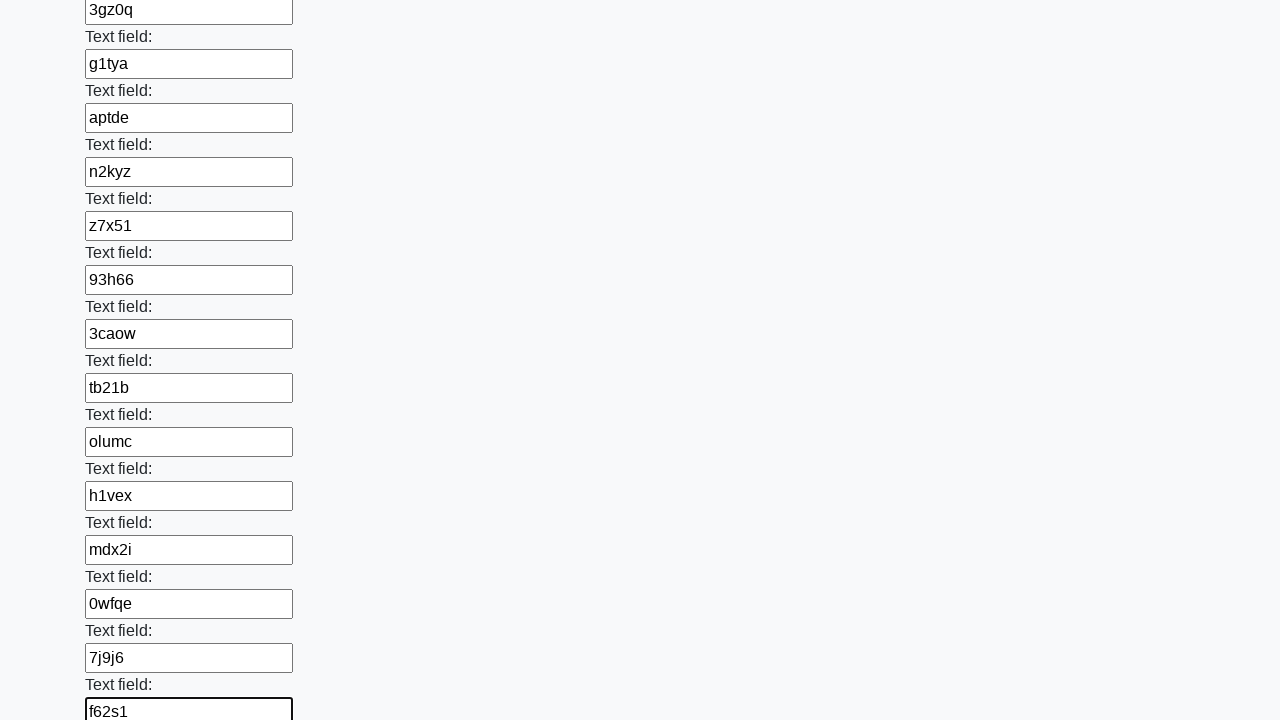

Filled required field 61/100 with random string on [required] >> nth=60
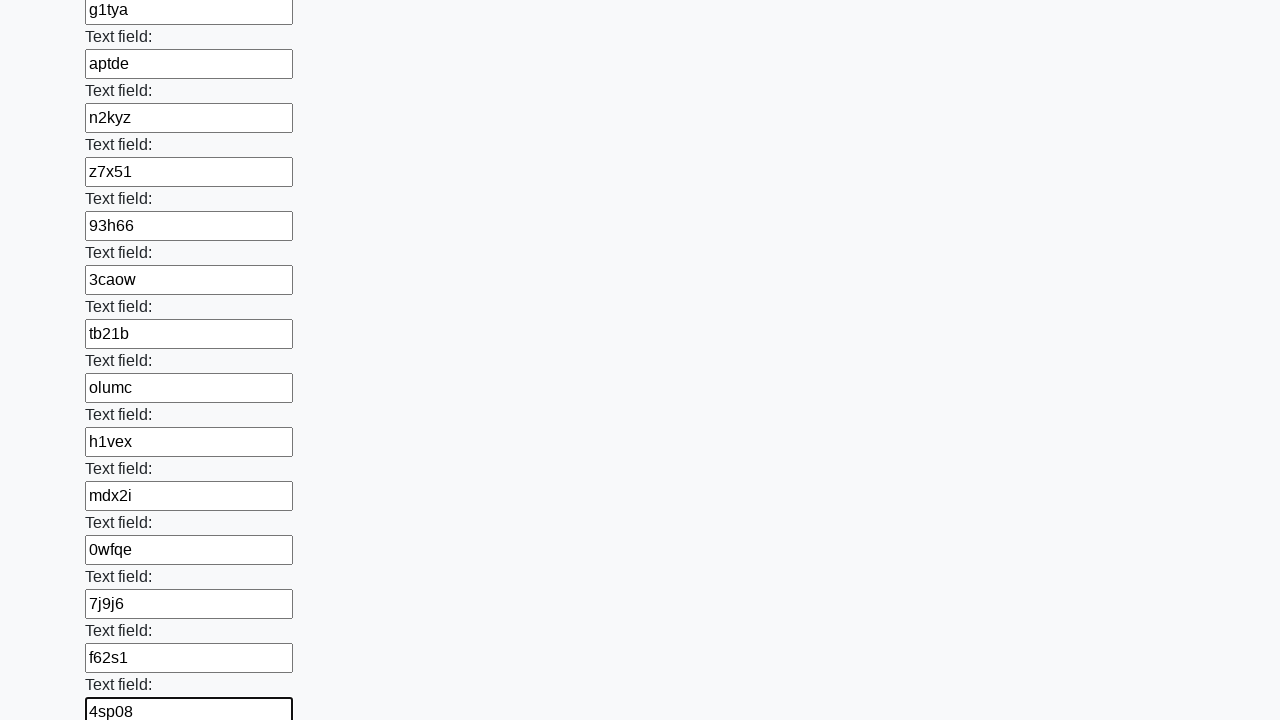

Filled required field 62/100 with random string on [required] >> nth=61
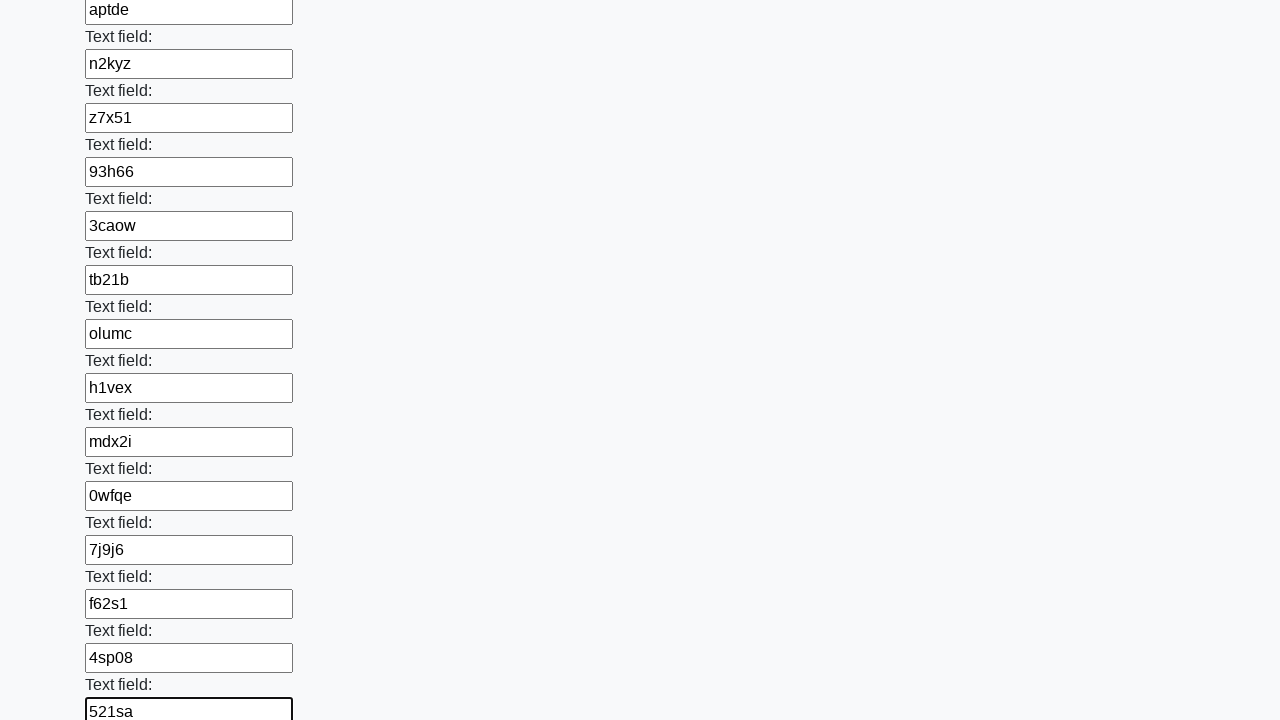

Filled required field 63/100 with random string on [required] >> nth=62
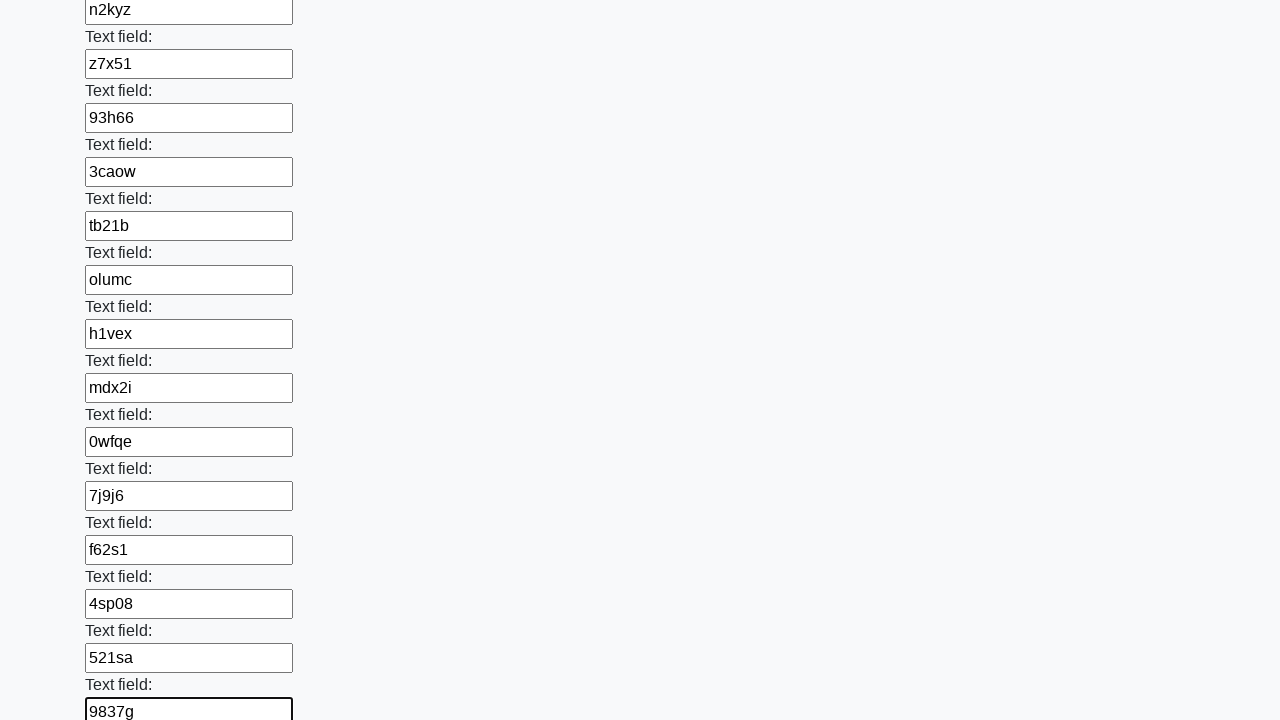

Filled required field 64/100 with random string on [required] >> nth=63
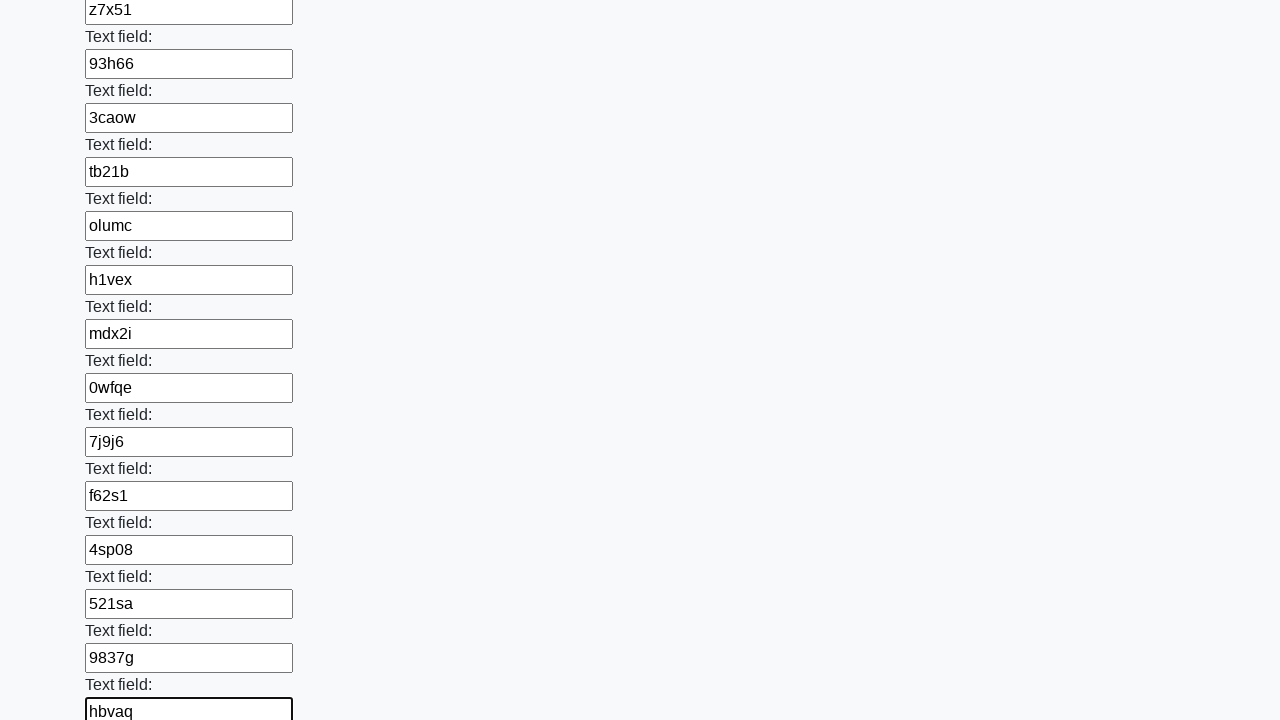

Filled required field 65/100 with random string on [required] >> nth=64
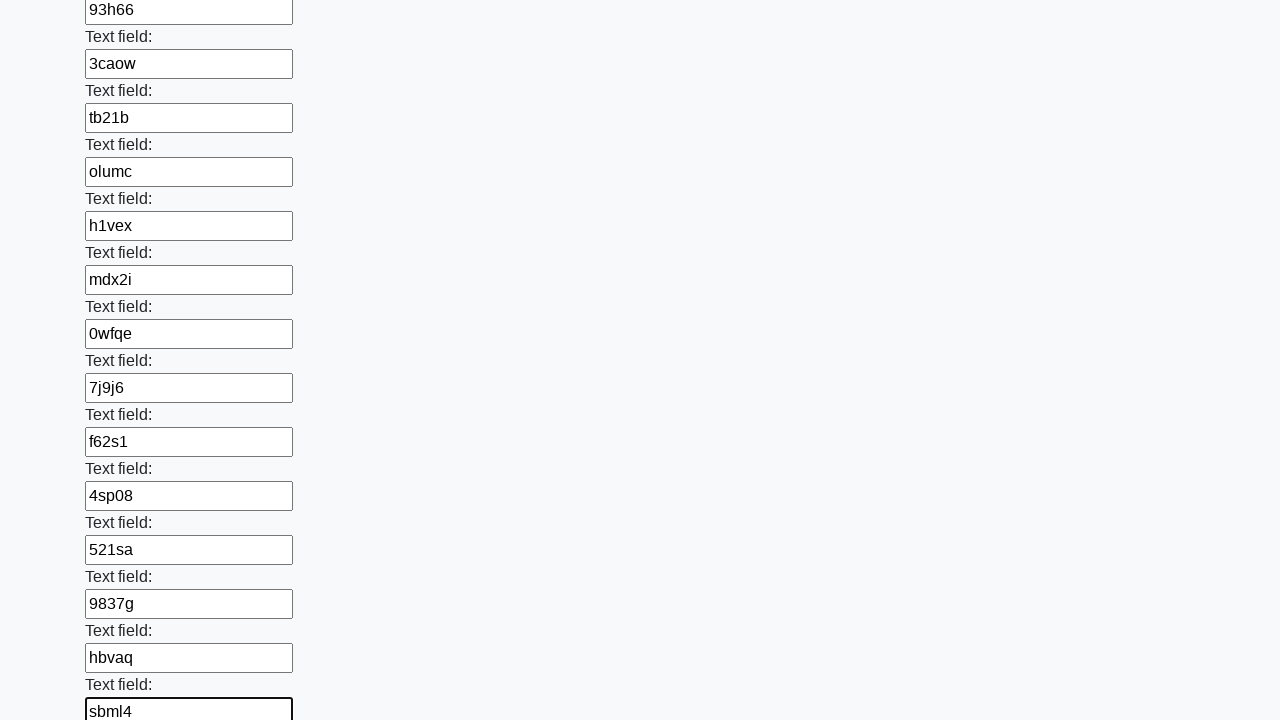

Filled required field 66/100 with random string on [required] >> nth=65
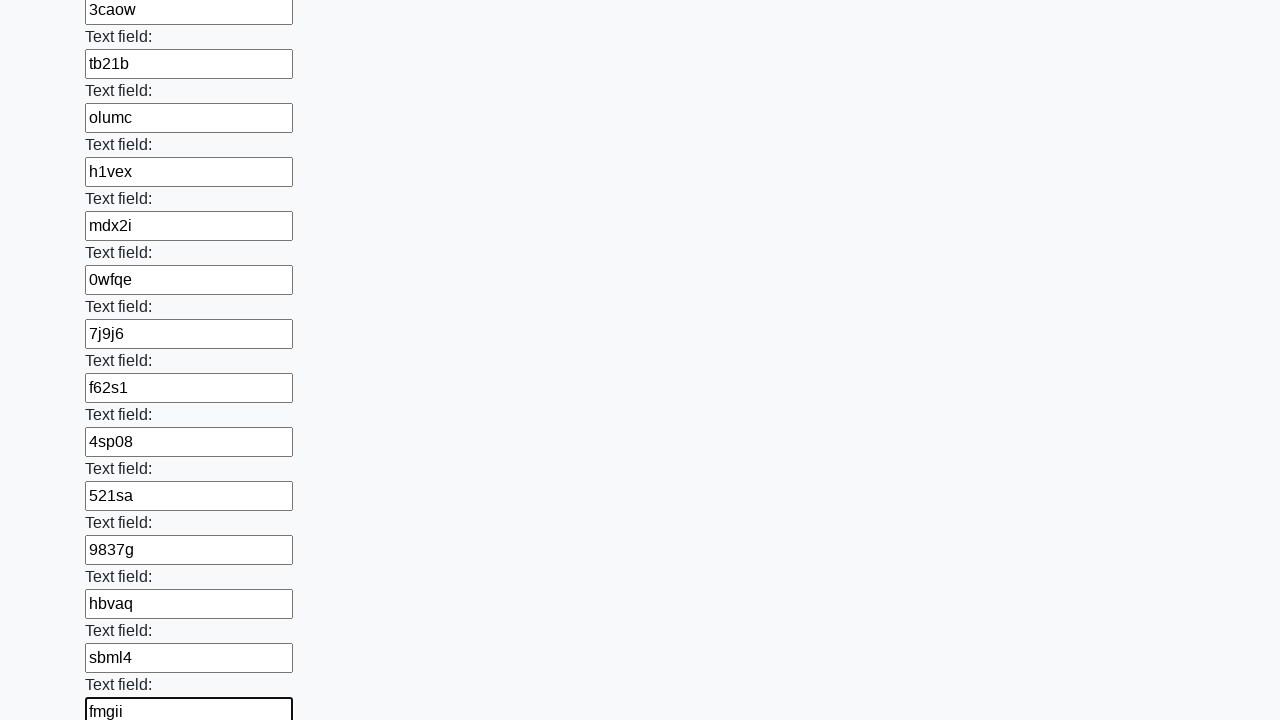

Filled required field 67/100 with random string on [required] >> nth=66
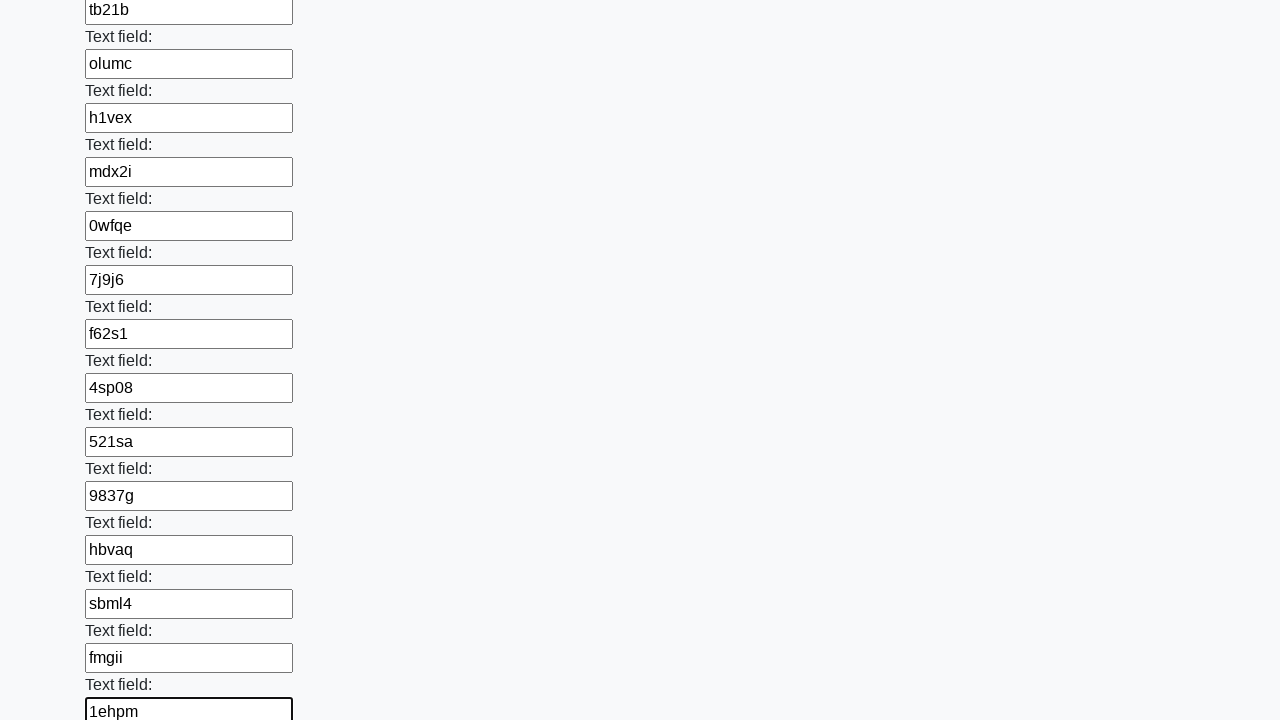

Filled required field 68/100 with random string on [required] >> nth=67
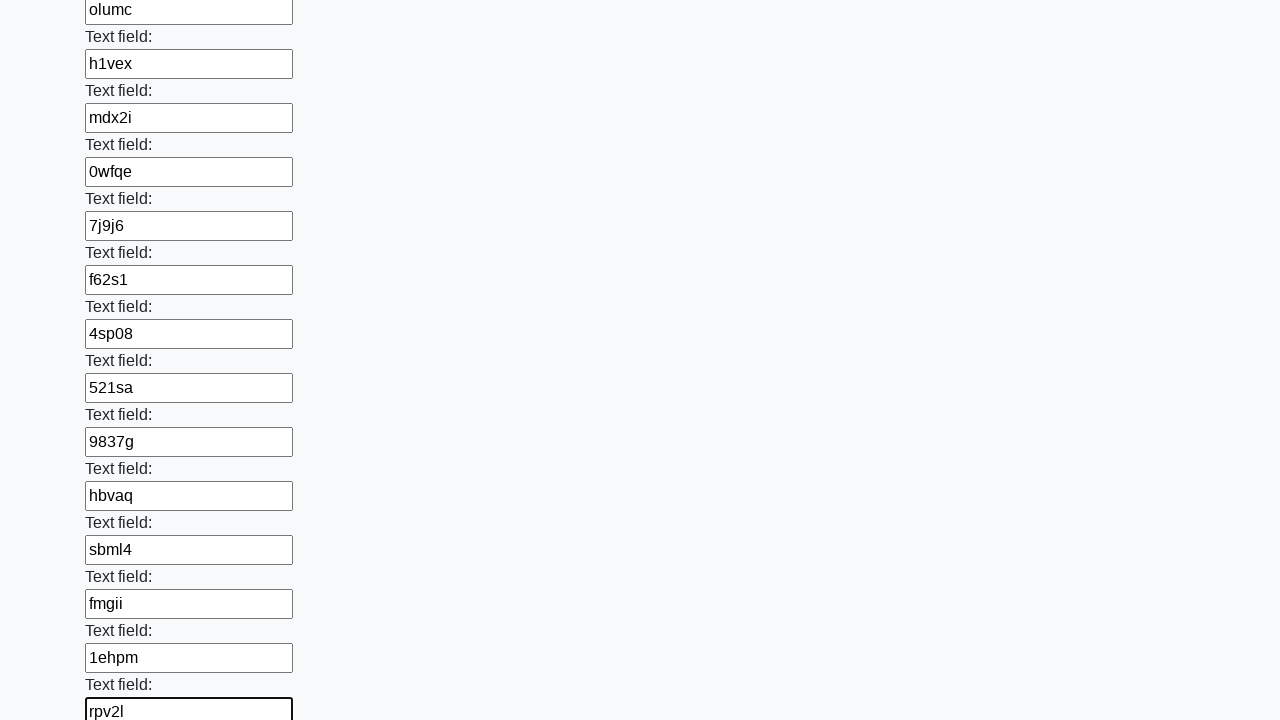

Filled required field 69/100 with random string on [required] >> nth=68
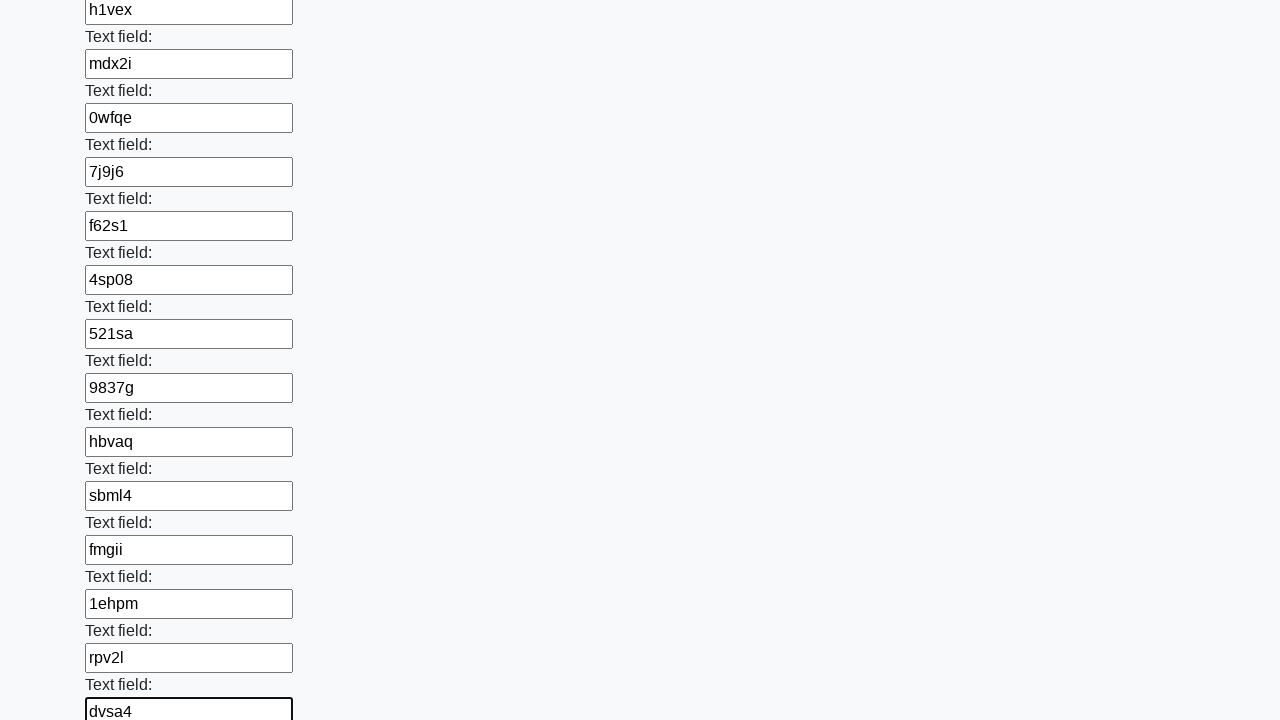

Filled required field 70/100 with random string on [required] >> nth=69
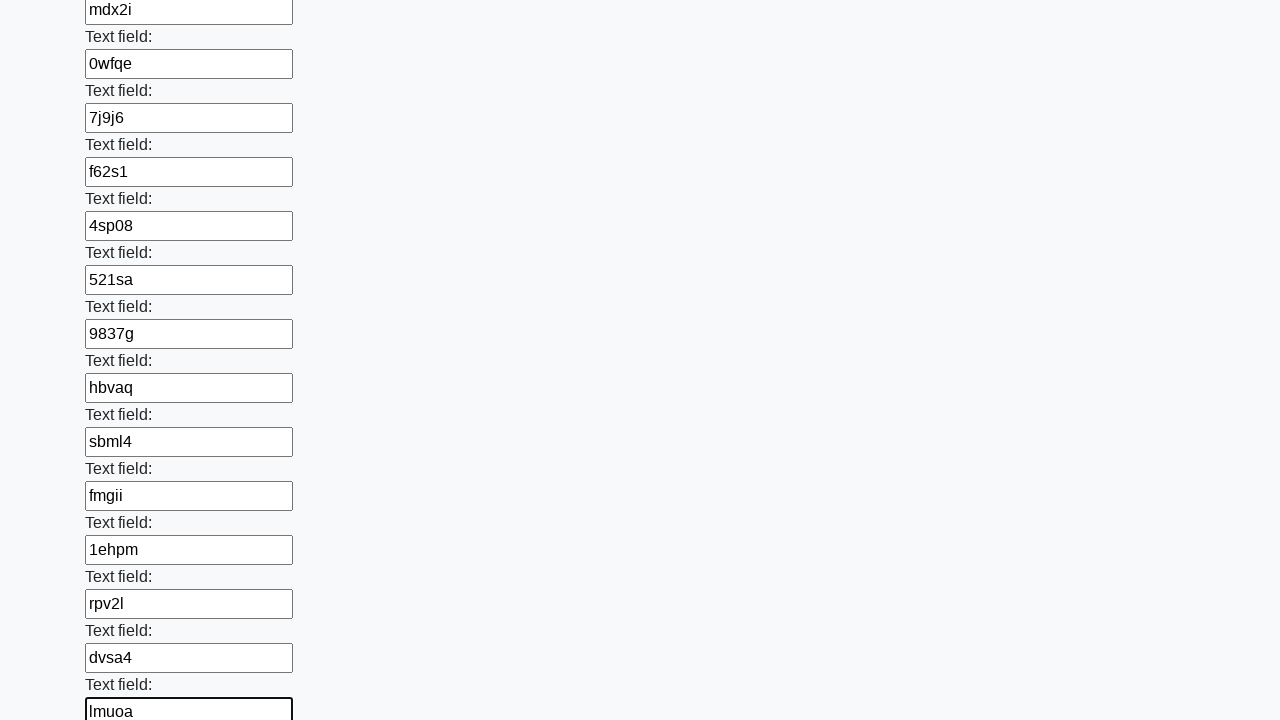

Filled required field 71/100 with random string on [required] >> nth=70
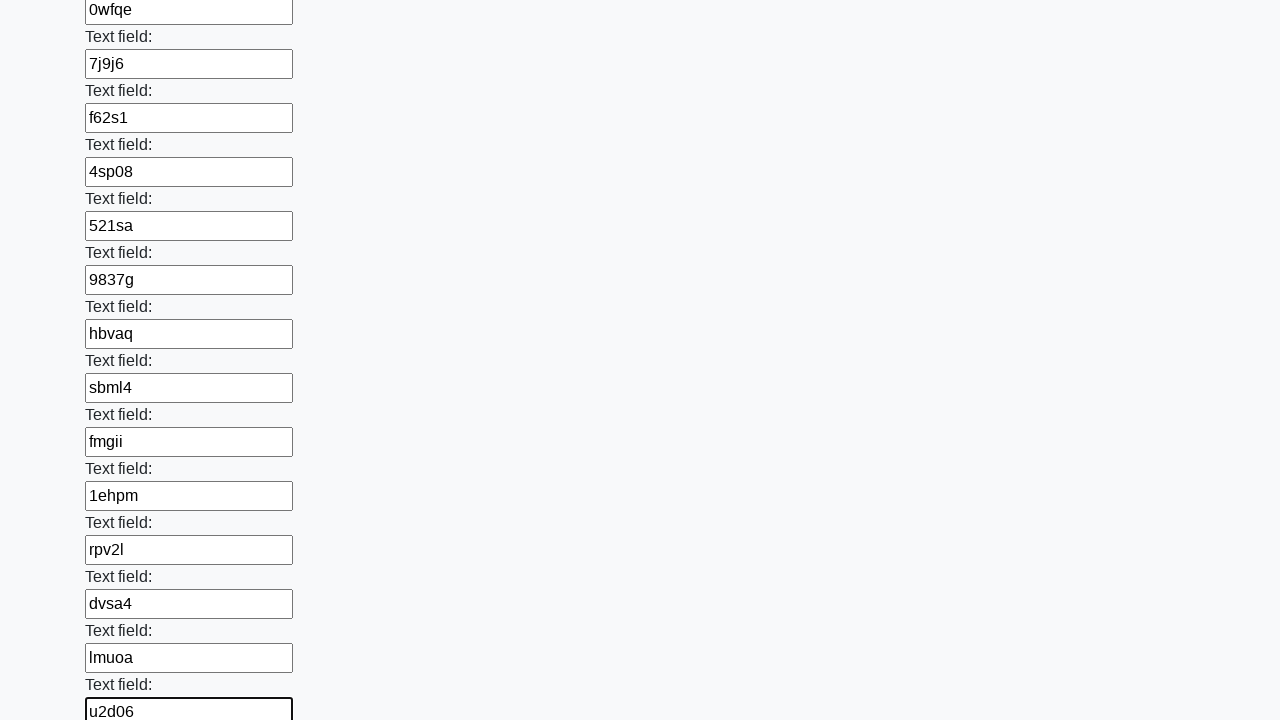

Filled required field 72/100 with random string on [required] >> nth=71
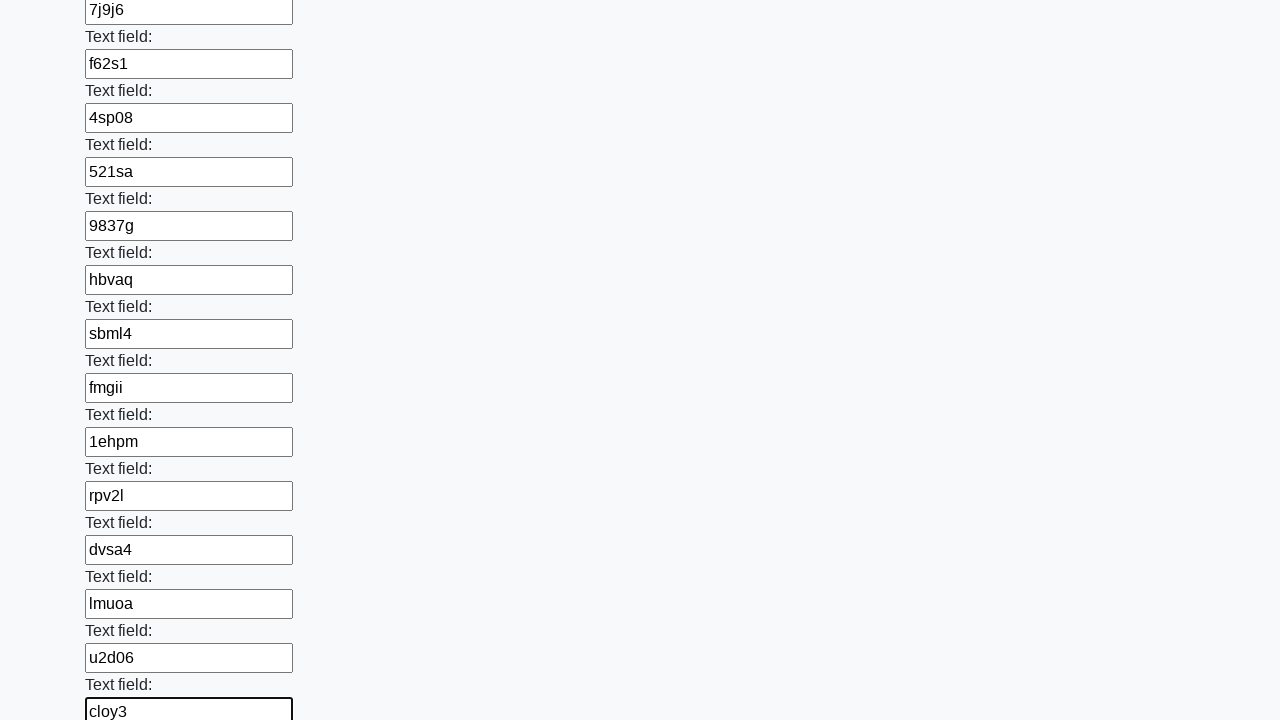

Filled required field 73/100 with random string on [required] >> nth=72
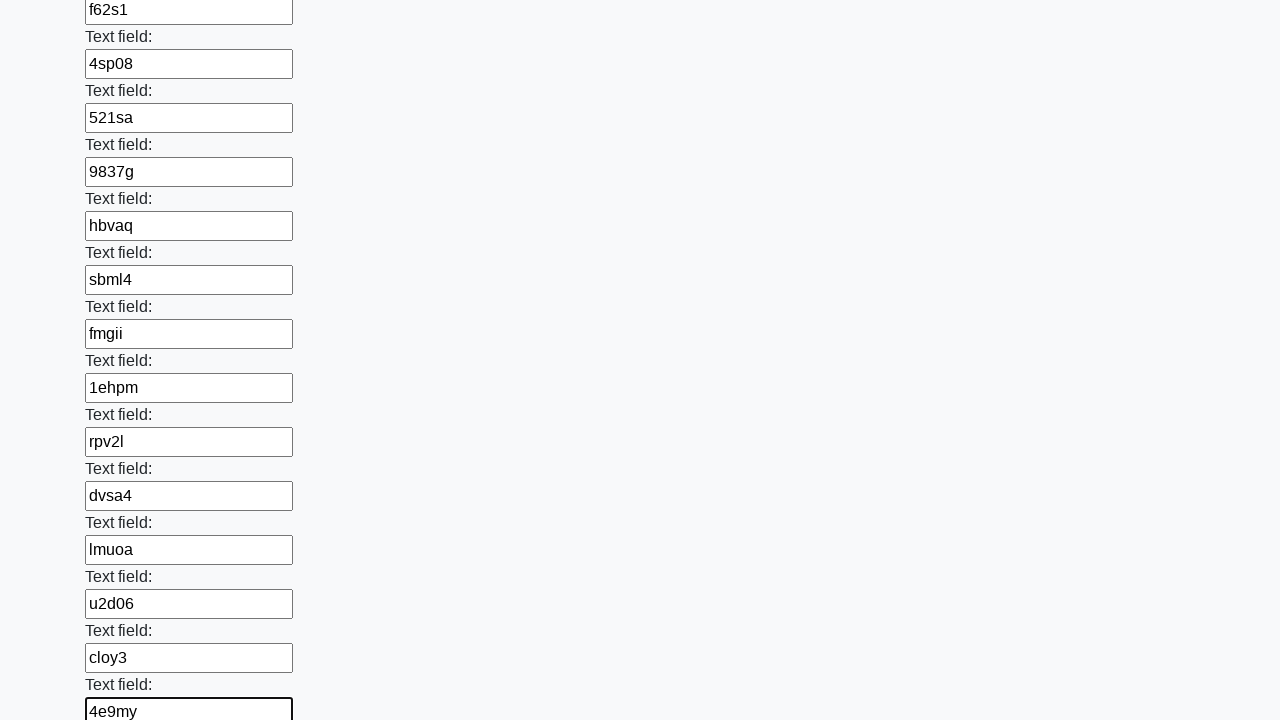

Filled required field 74/100 with random string on [required] >> nth=73
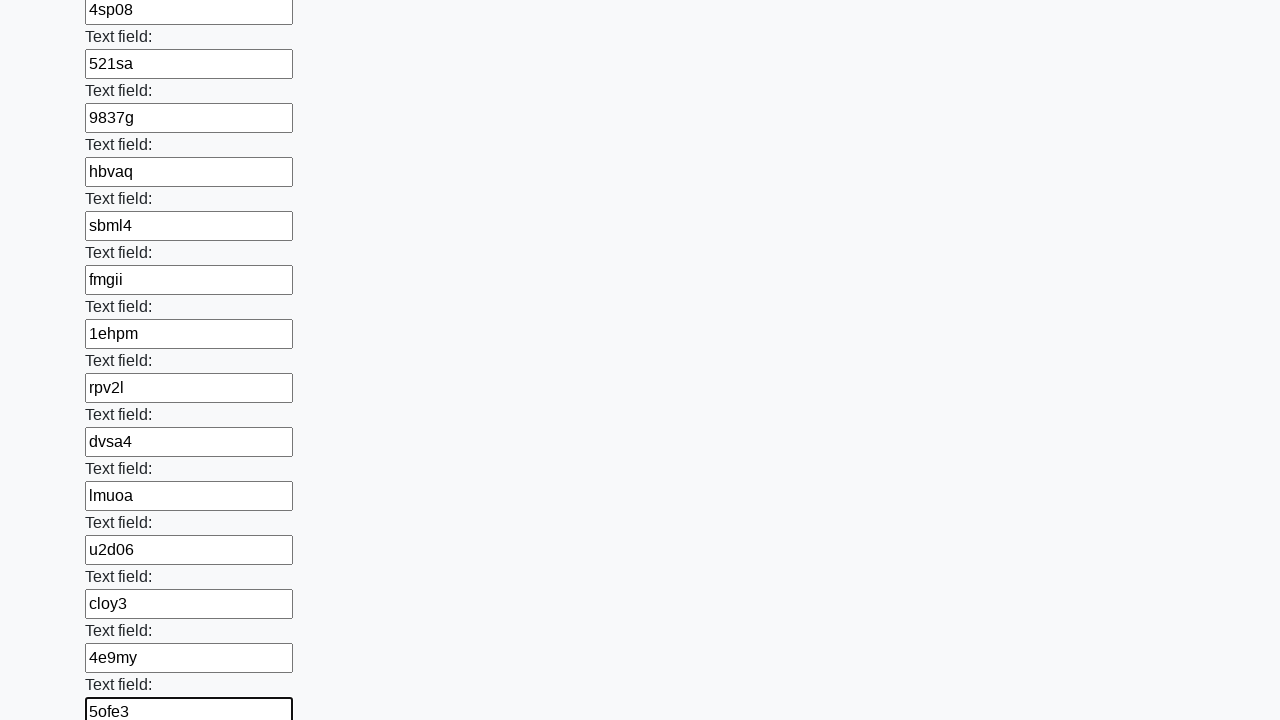

Filled required field 75/100 with random string on [required] >> nth=74
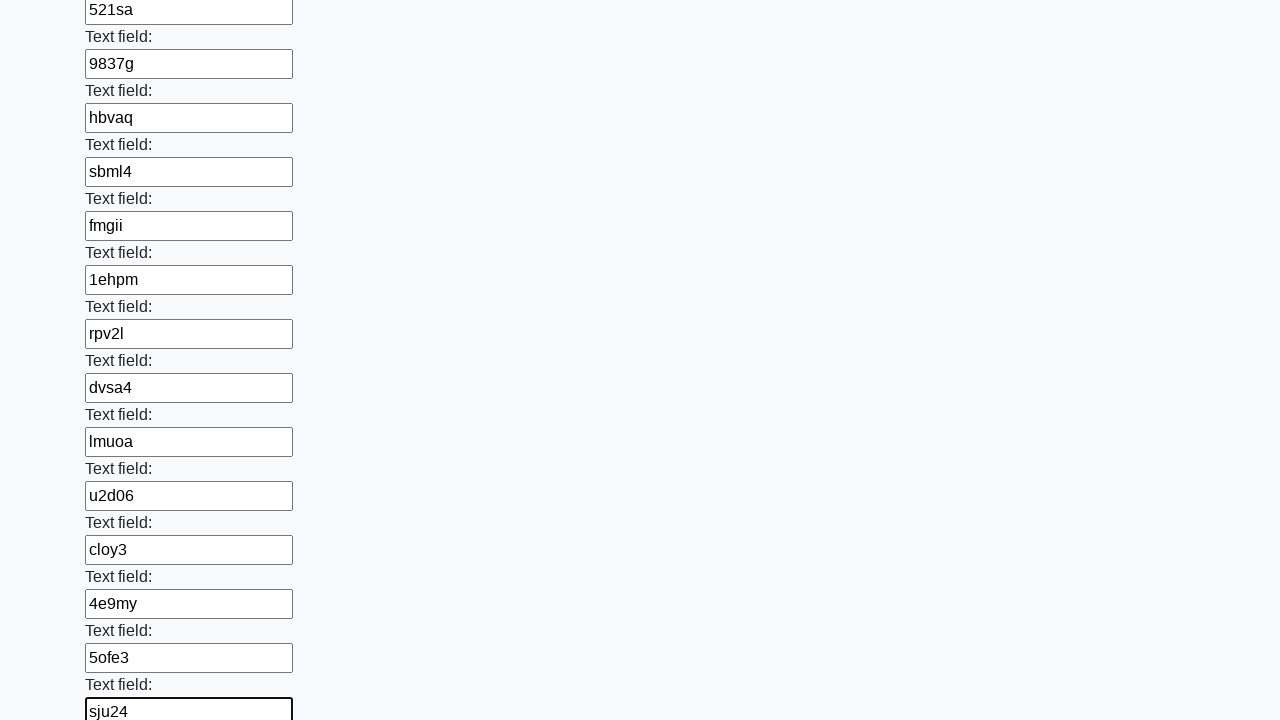

Filled required field 76/100 with random string on [required] >> nth=75
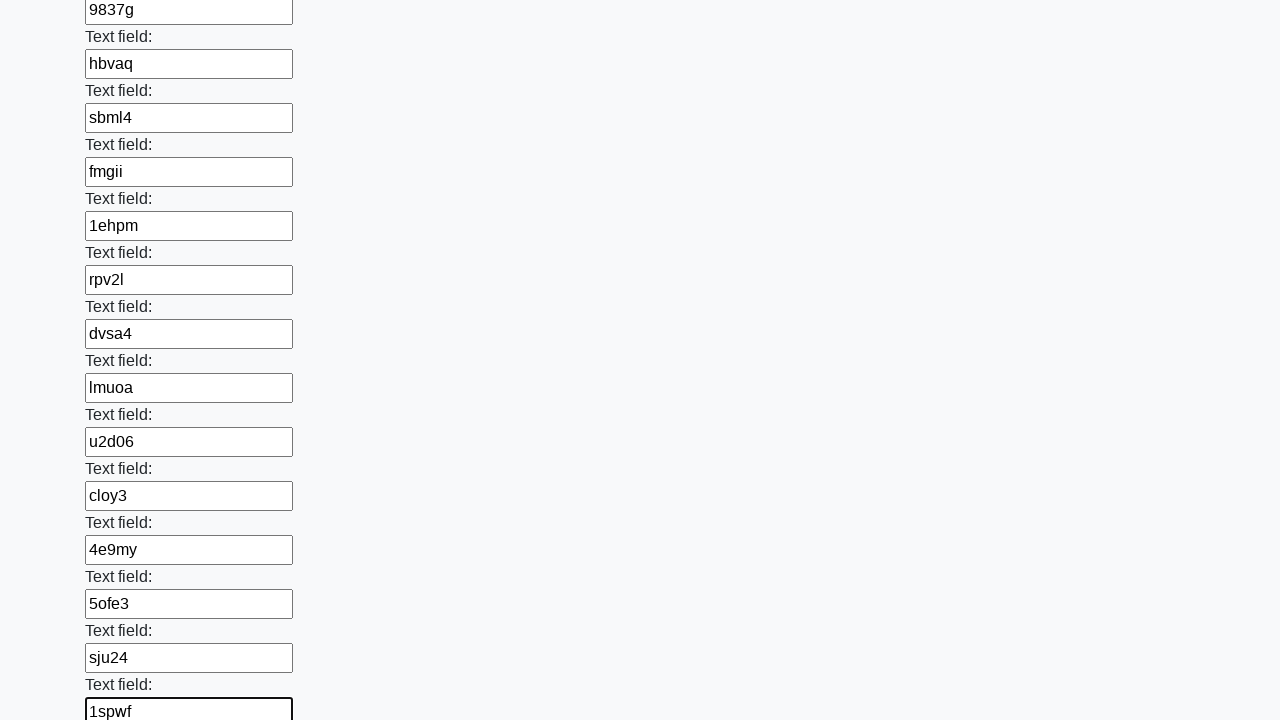

Filled required field 77/100 with random string on [required] >> nth=76
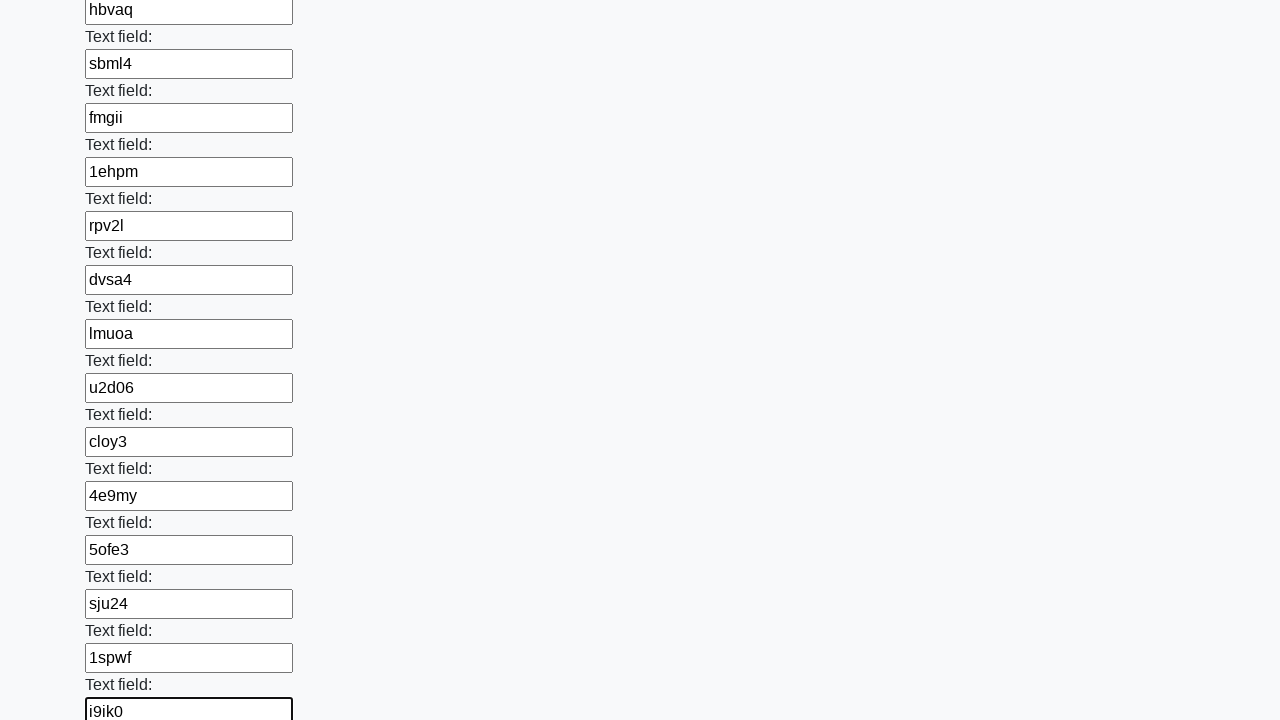

Filled required field 78/100 with random string on [required] >> nth=77
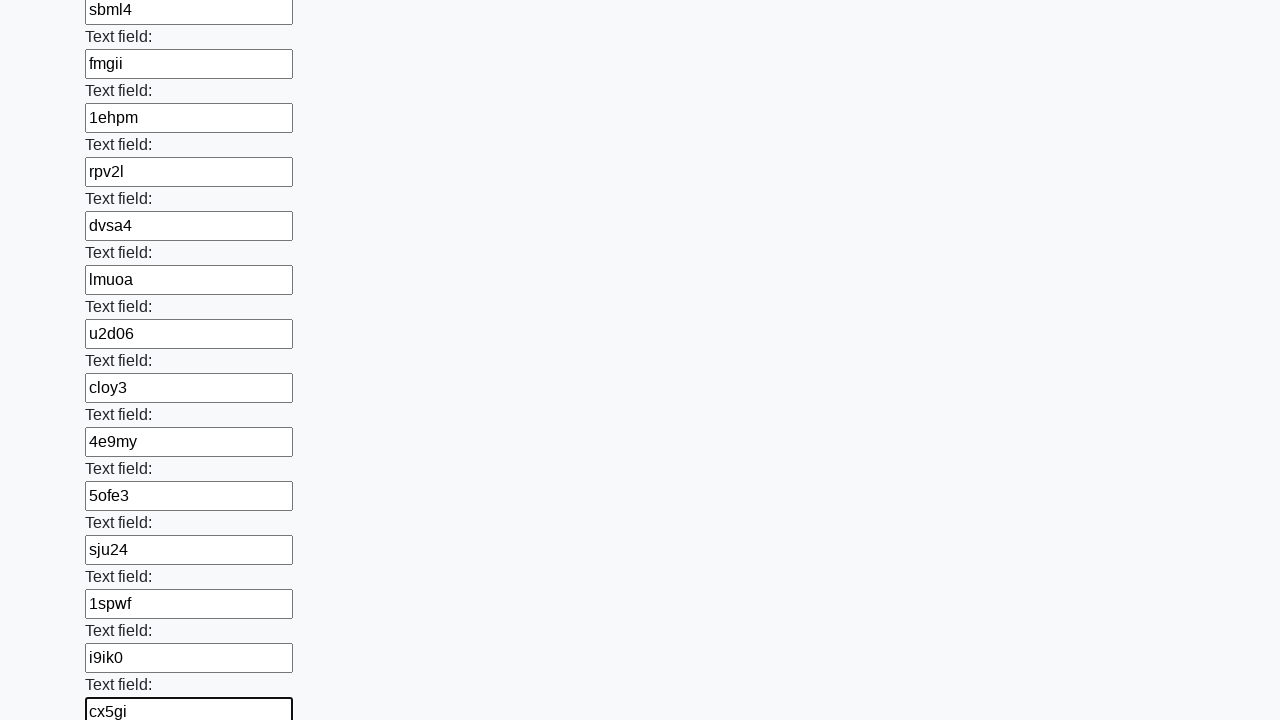

Filled required field 79/100 with random string on [required] >> nth=78
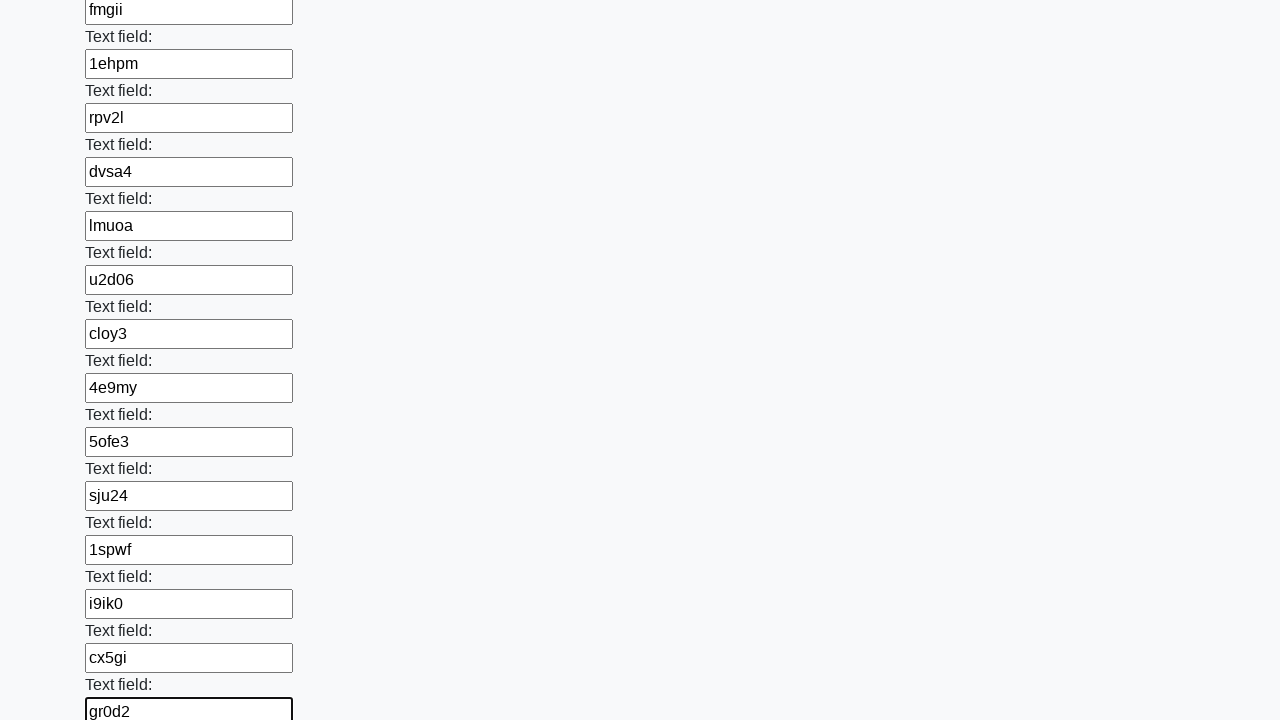

Filled required field 80/100 with random string on [required] >> nth=79
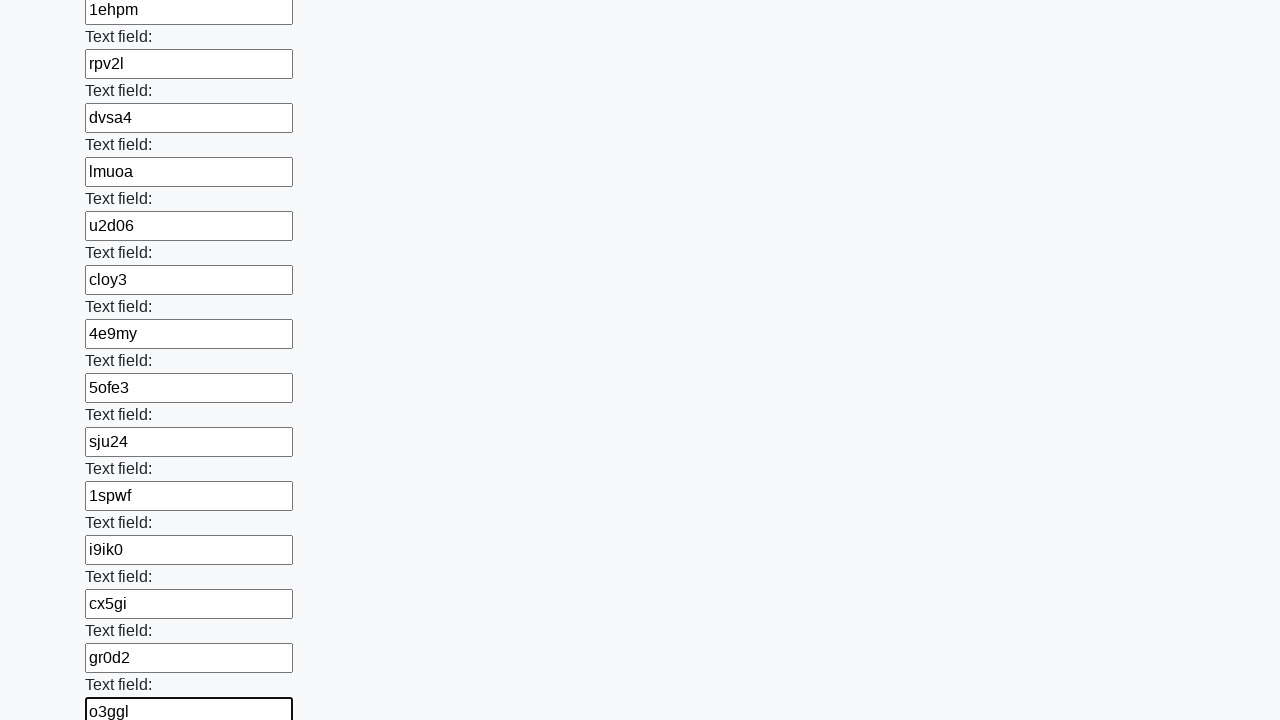

Filled required field 81/100 with random string on [required] >> nth=80
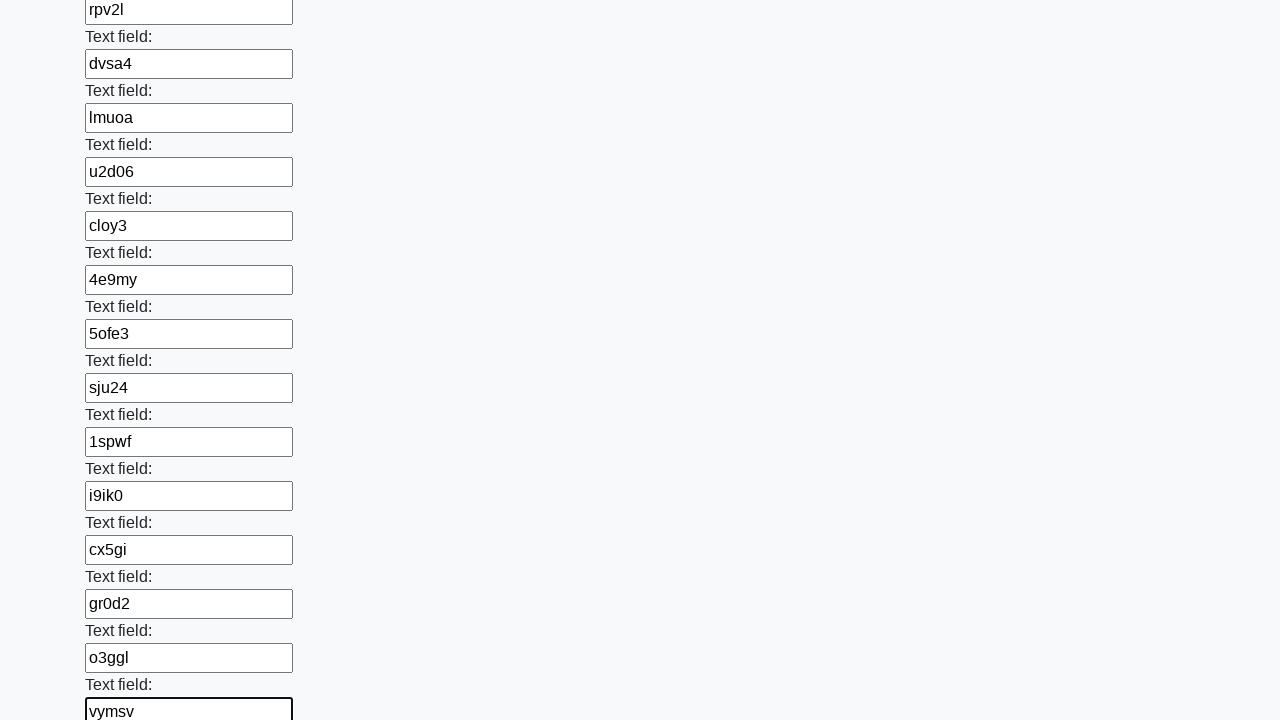

Filled required field 82/100 with random string on [required] >> nth=81
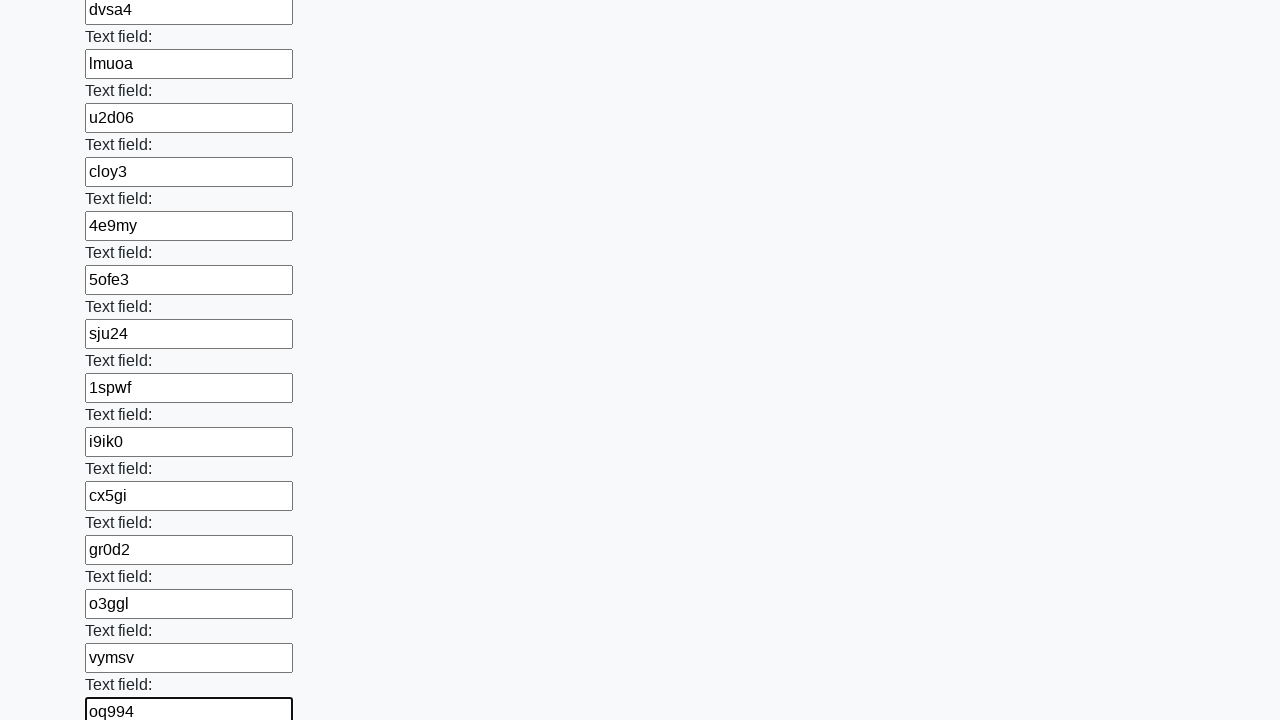

Filled required field 83/100 with random string on [required] >> nth=82
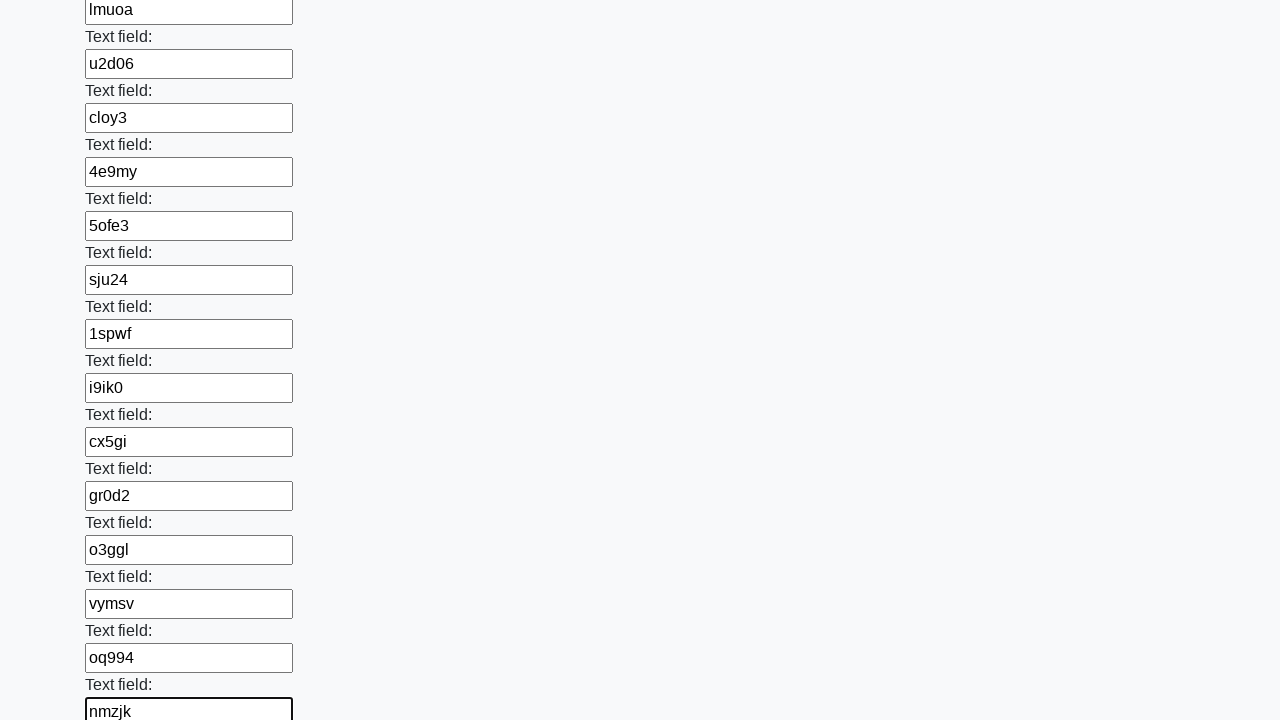

Filled required field 84/100 with random string on [required] >> nth=83
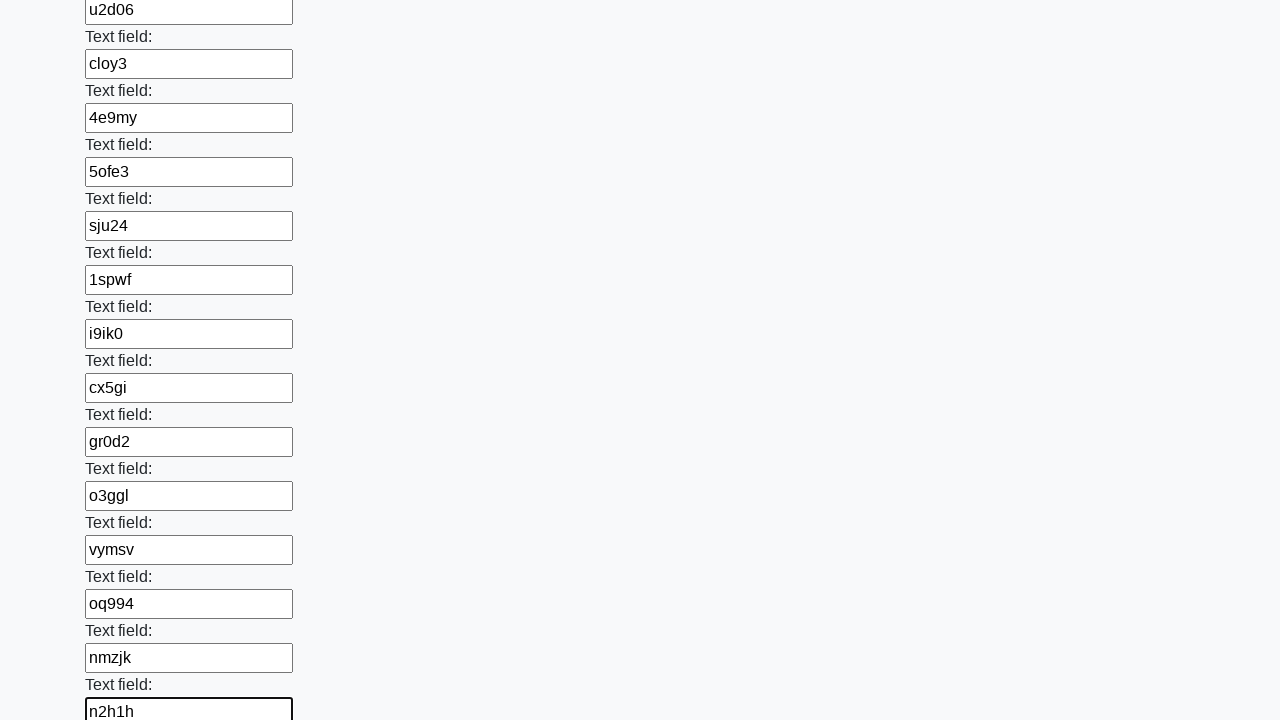

Filled required field 85/100 with random string on [required] >> nth=84
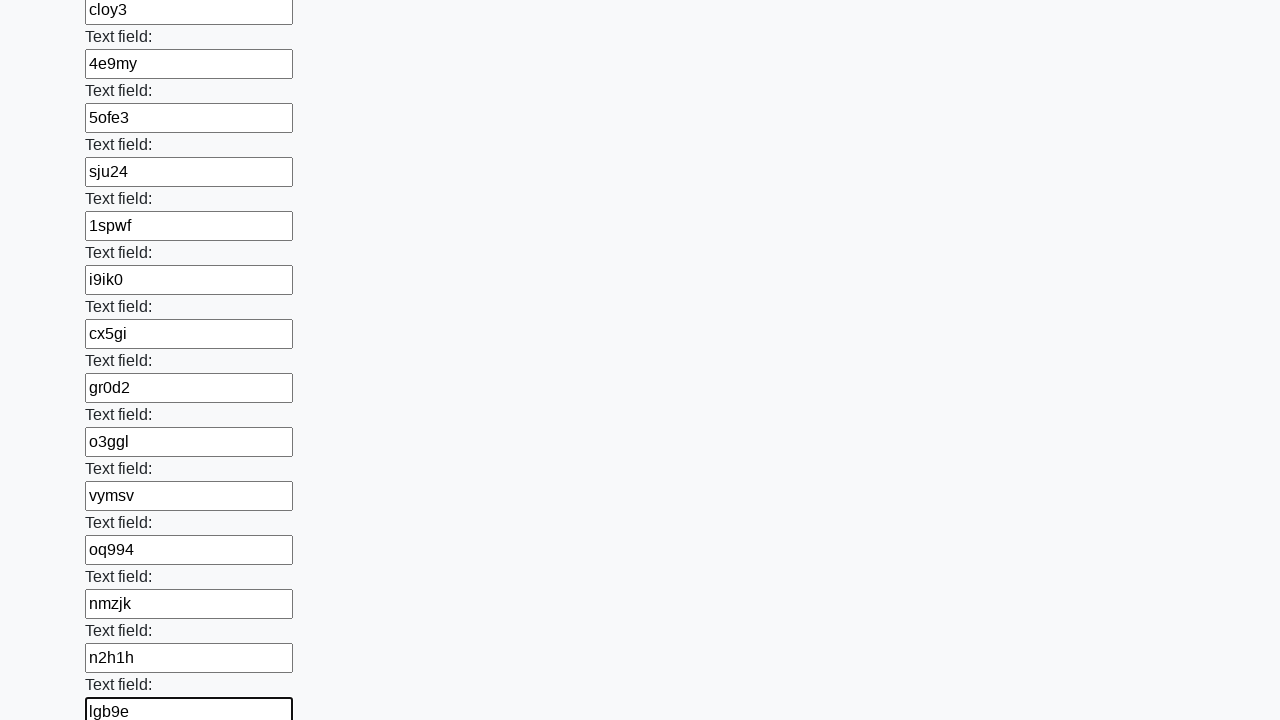

Filled required field 86/100 with random string on [required] >> nth=85
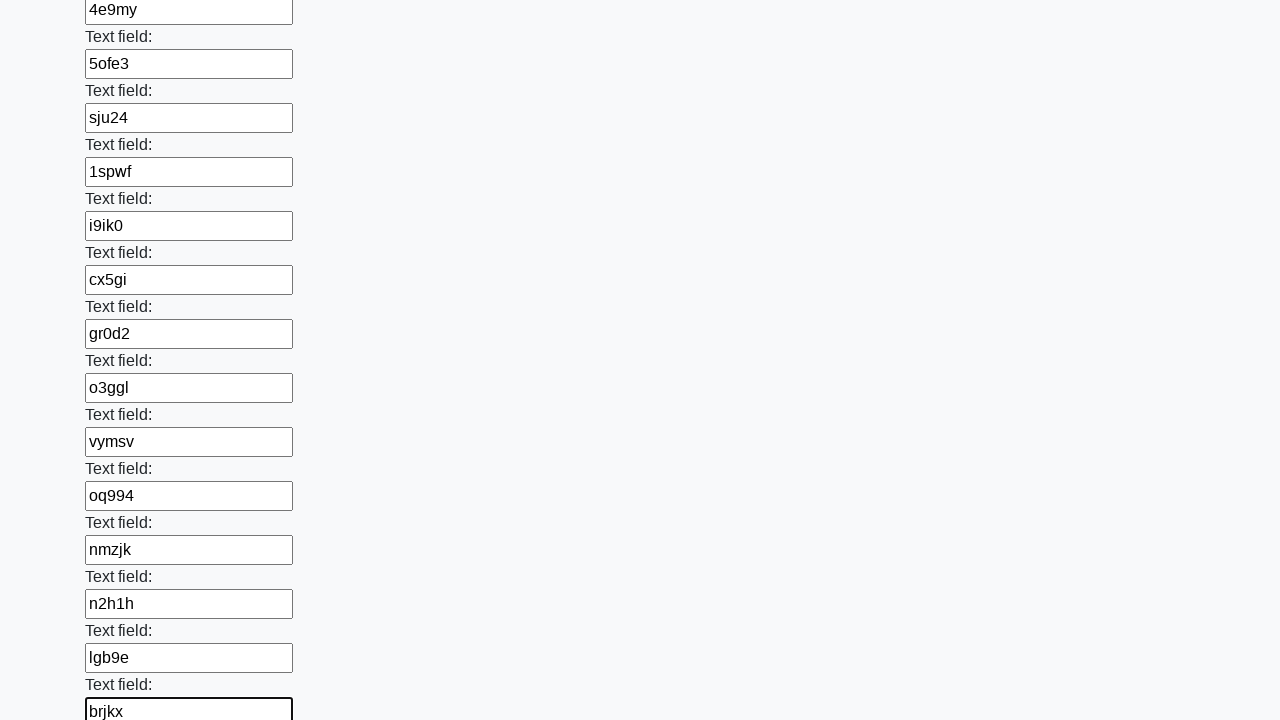

Filled required field 87/100 with random string on [required] >> nth=86
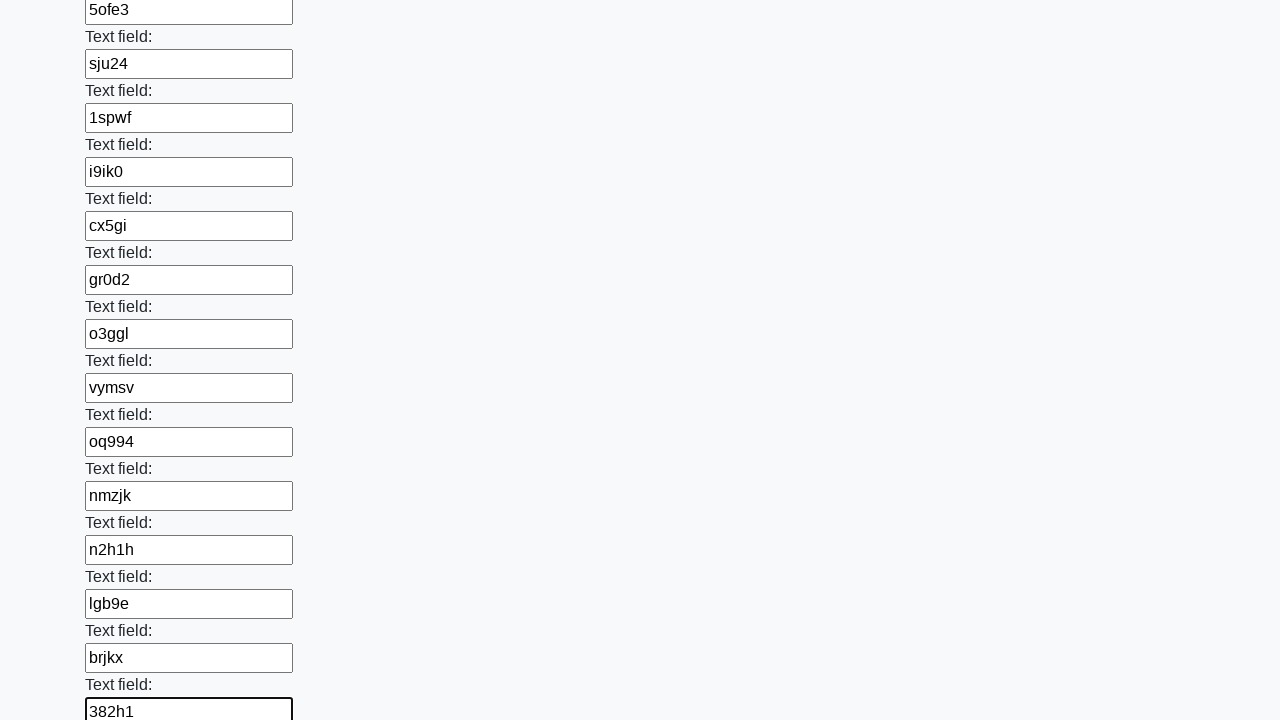

Filled required field 88/100 with random string on [required] >> nth=87
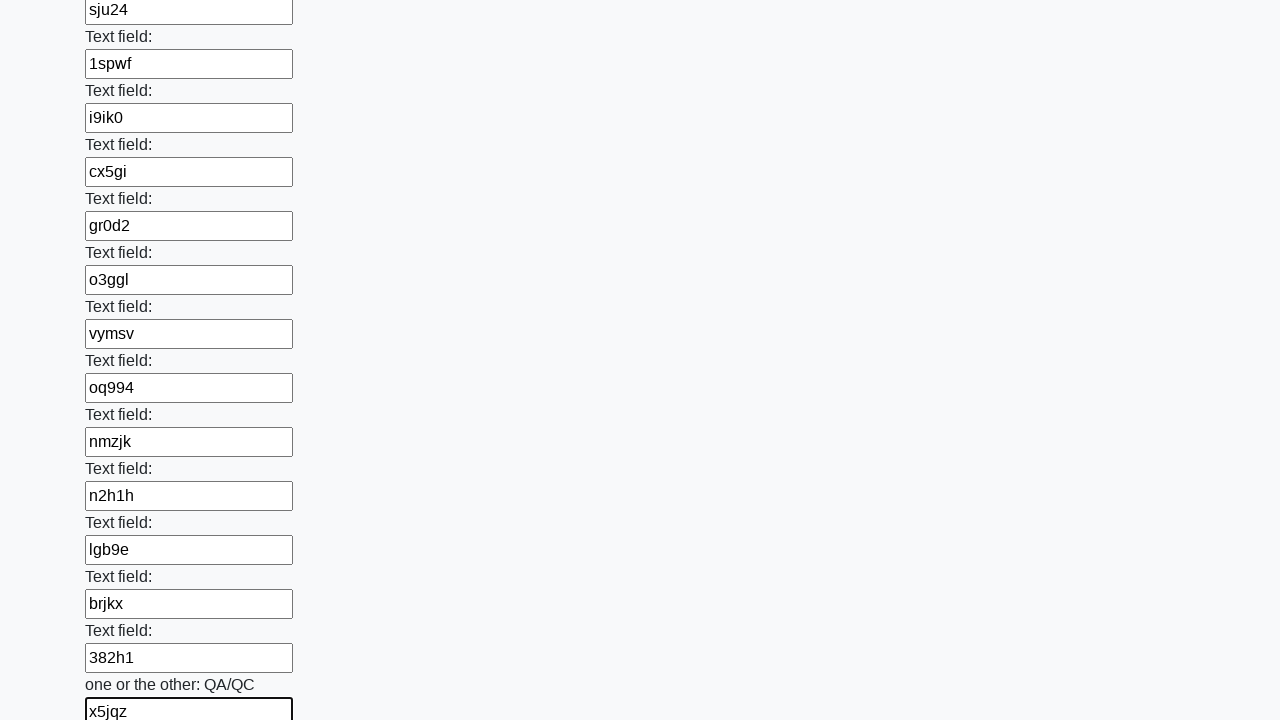

Filled required field 89/100 with random string on [required] >> nth=88
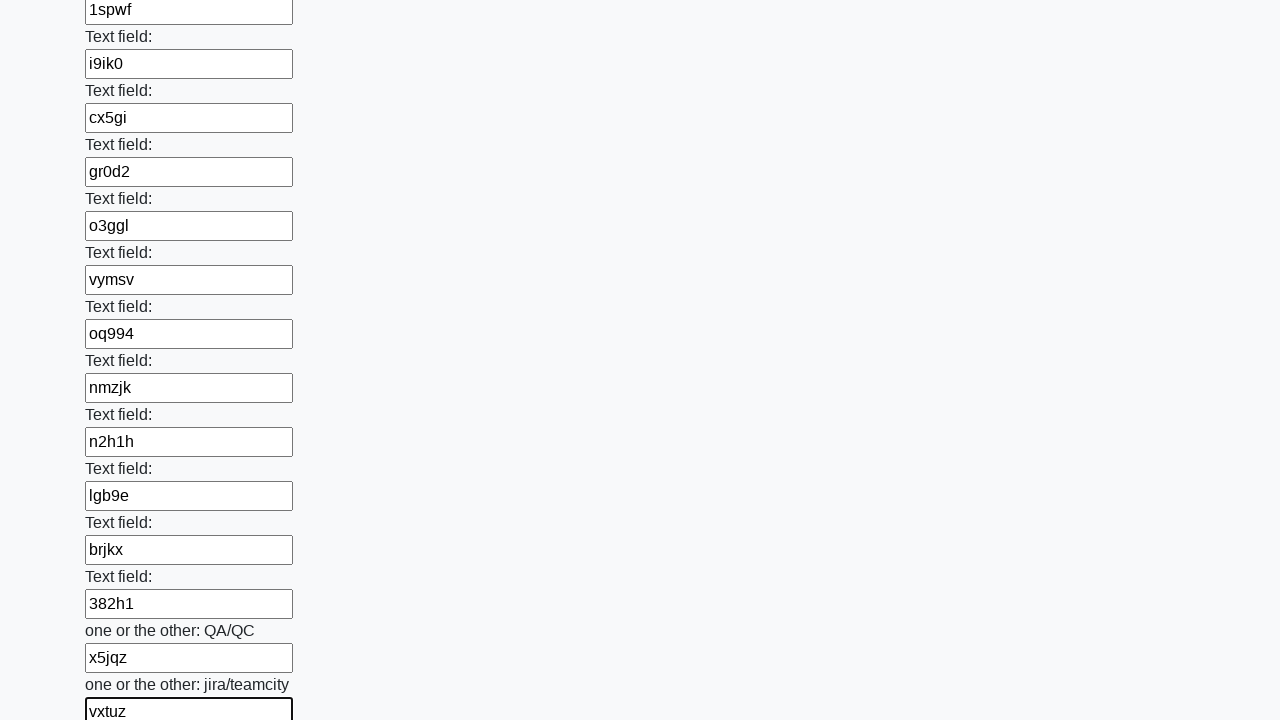

Filled required field 90/100 with random string on [required] >> nth=89
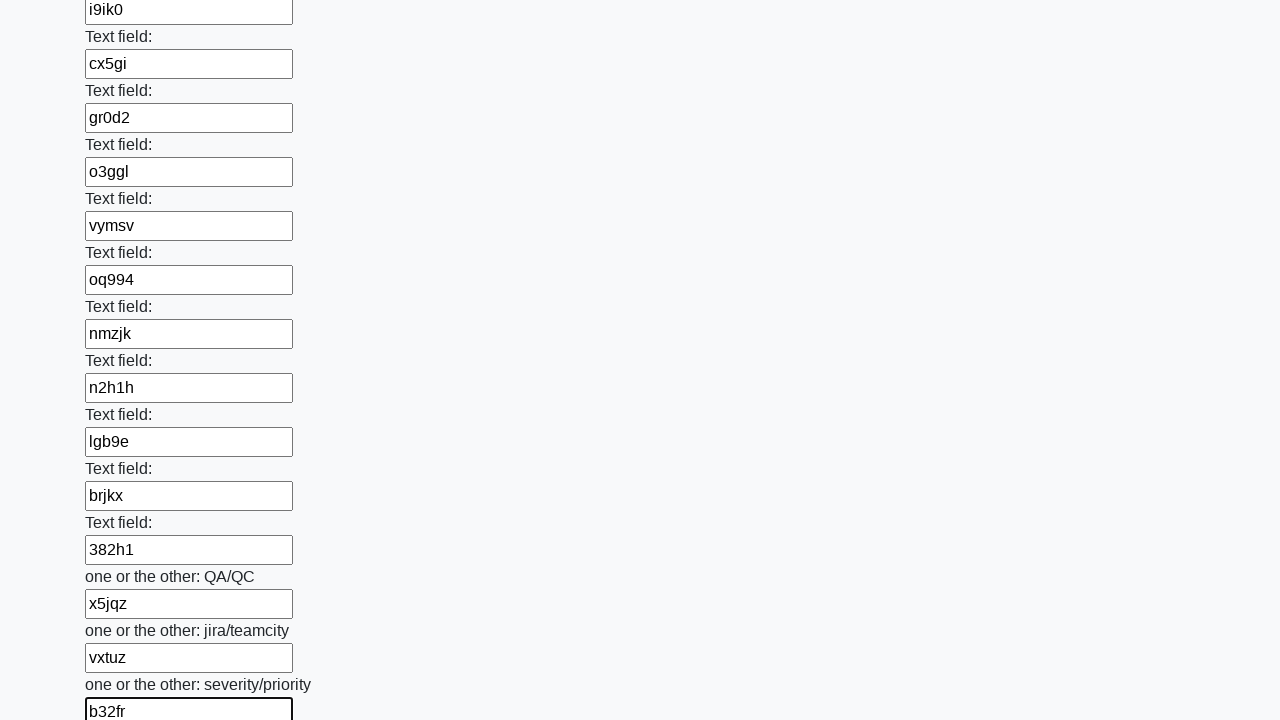

Filled required field 91/100 with random string on [required] >> nth=90
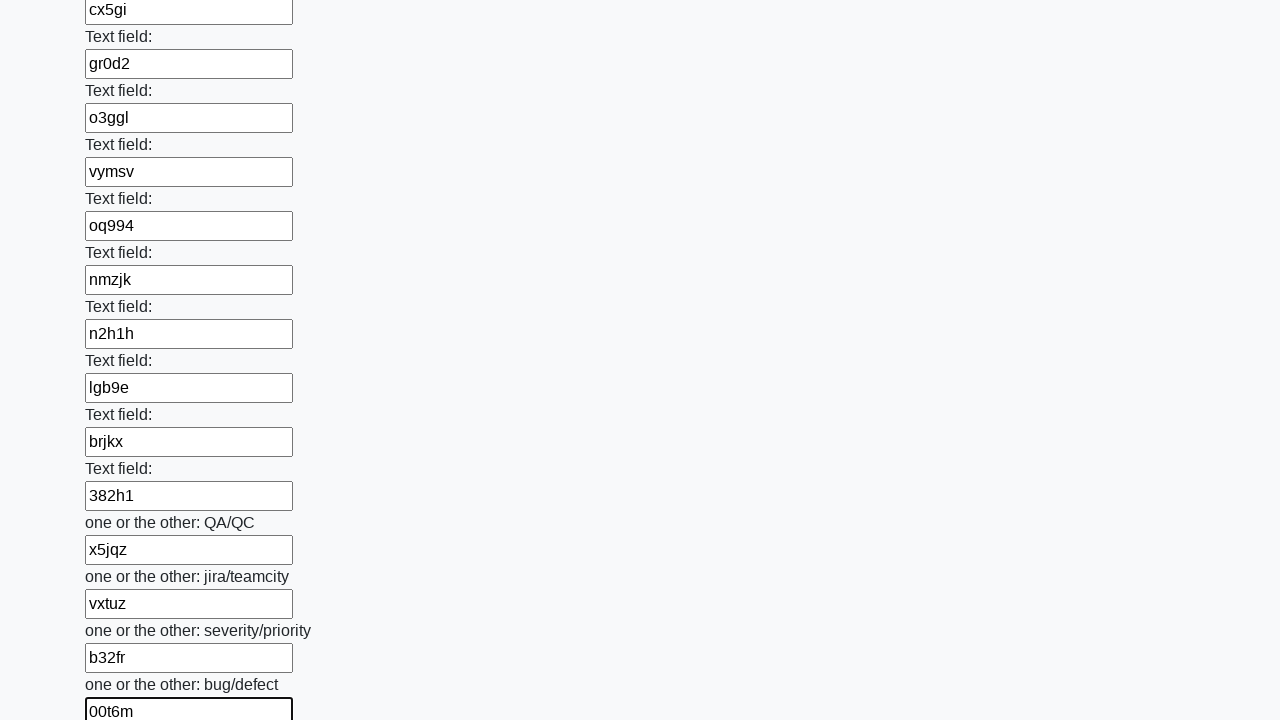

Filled required field 92/100 with random string on [required] >> nth=91
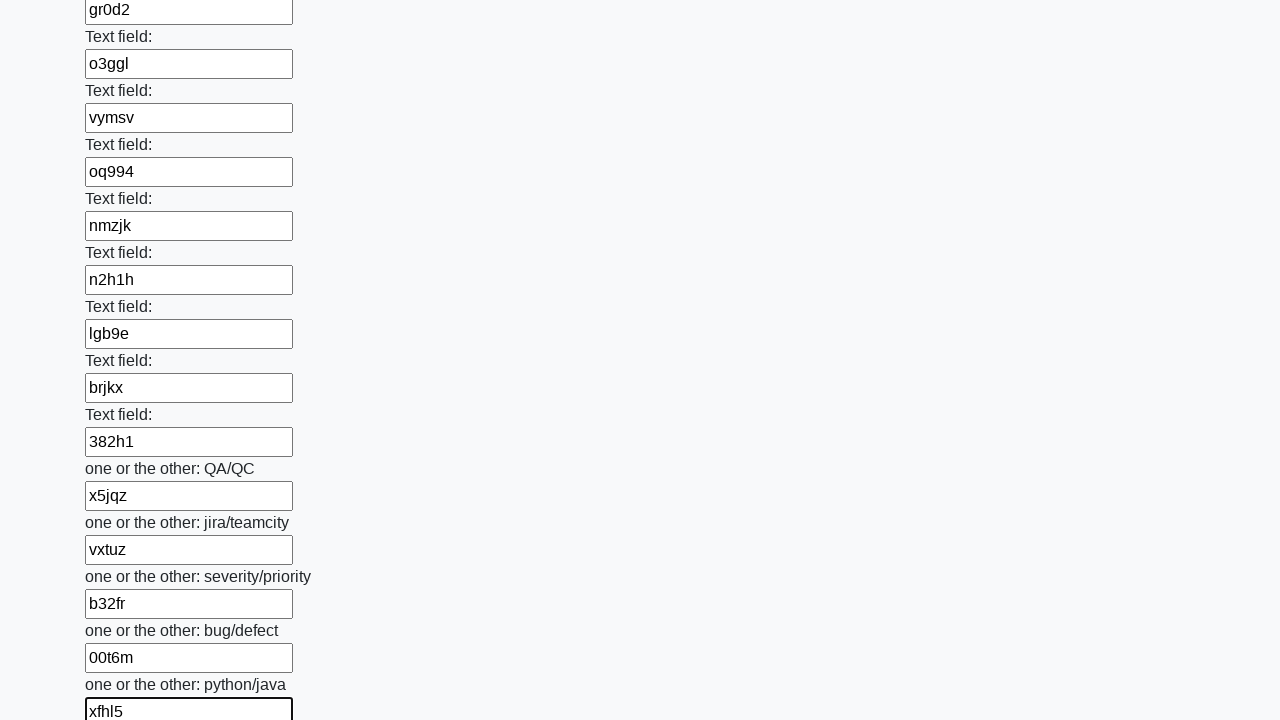

Filled required field 93/100 with random string on [required] >> nth=92
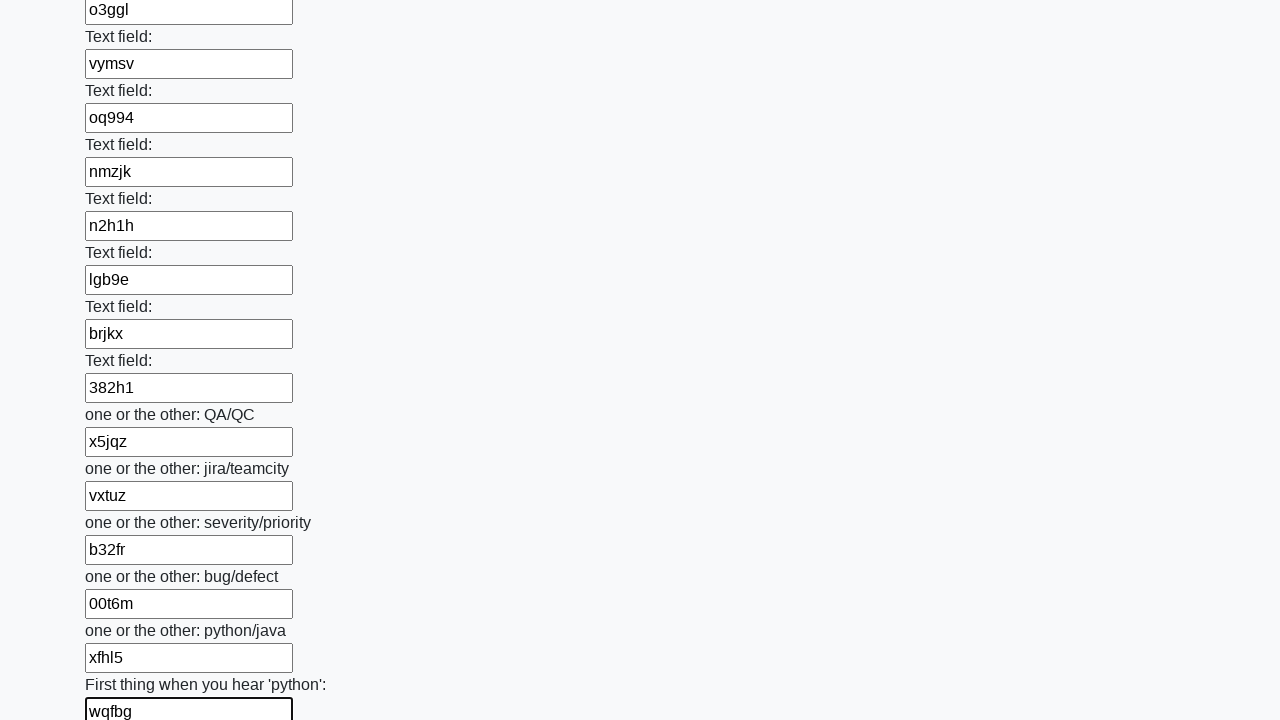

Filled required field 94/100 with random string on [required] >> nth=93
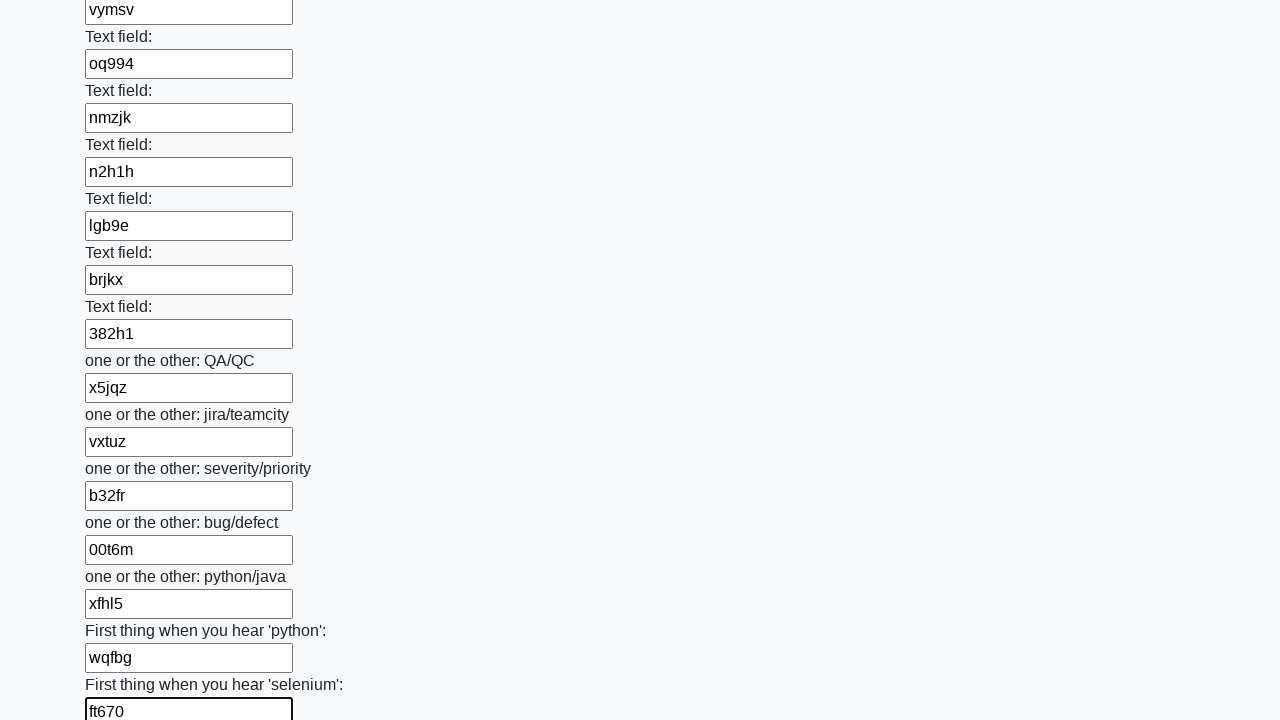

Filled required field 95/100 with random string on [required] >> nth=94
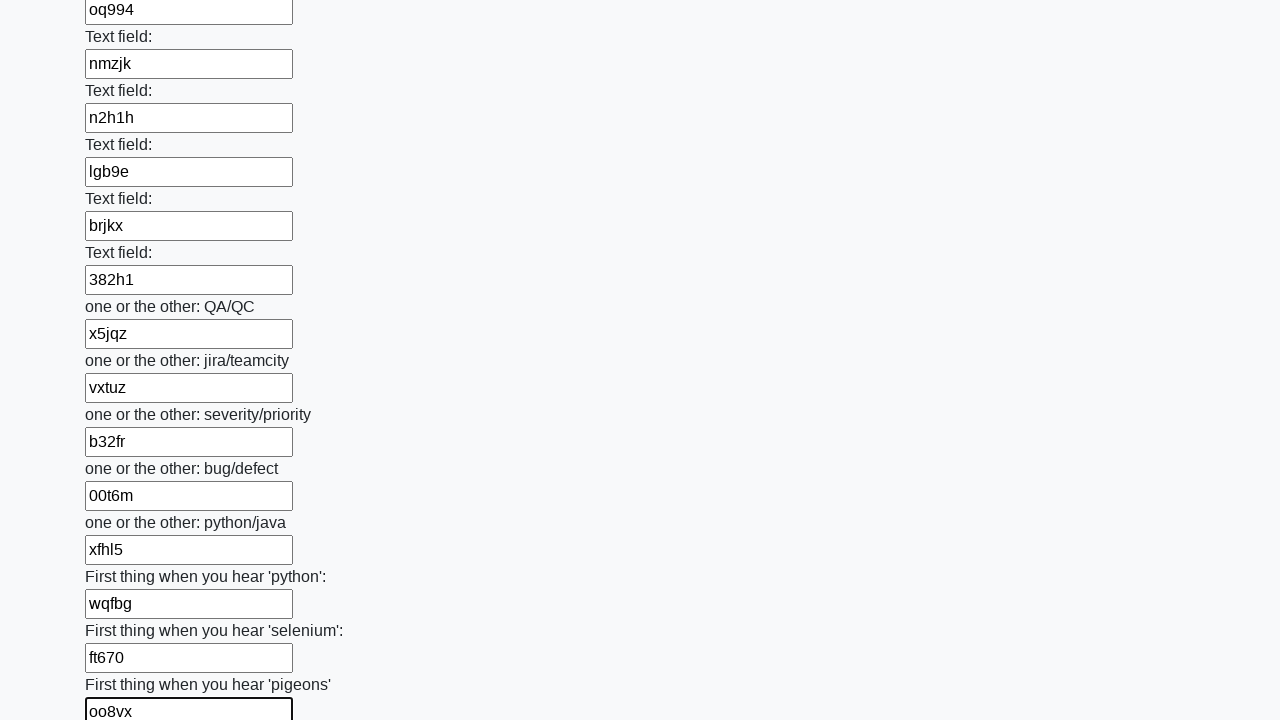

Filled required field 96/100 with random string on [required] >> nth=95
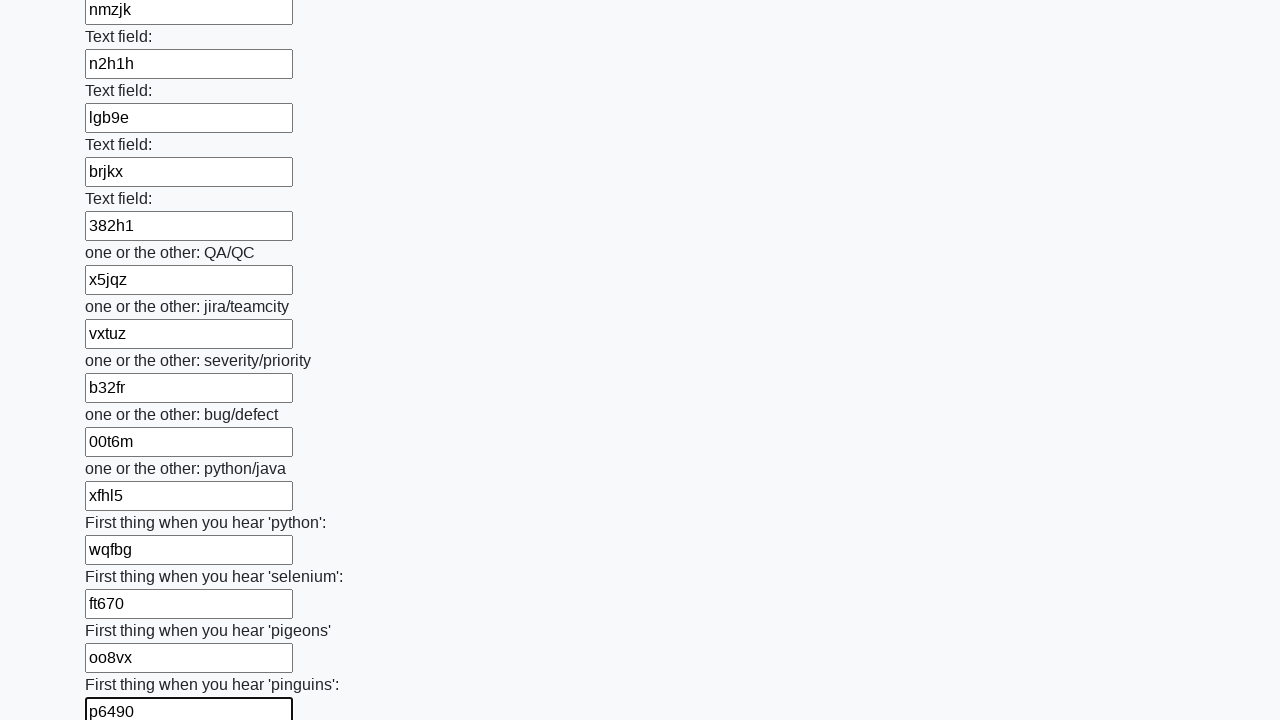

Filled required field 97/100 with random string on [required] >> nth=96
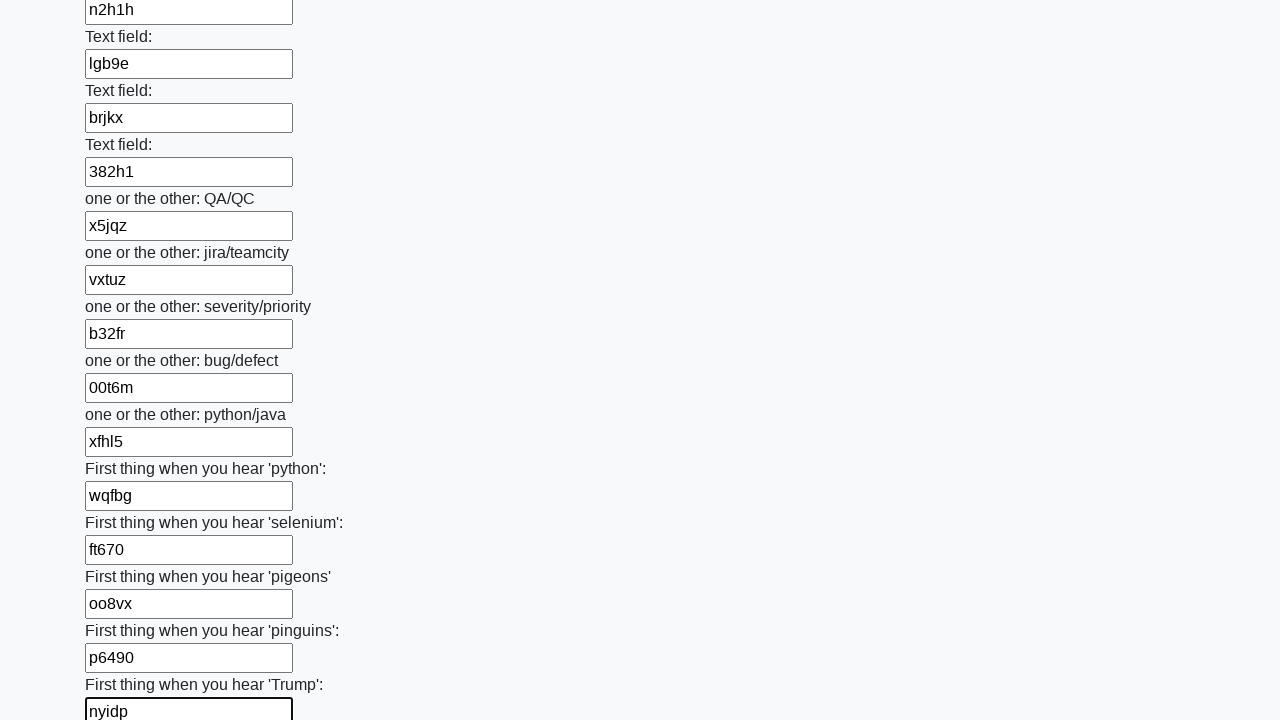

Filled required field 98/100 with random string on [required] >> nth=97
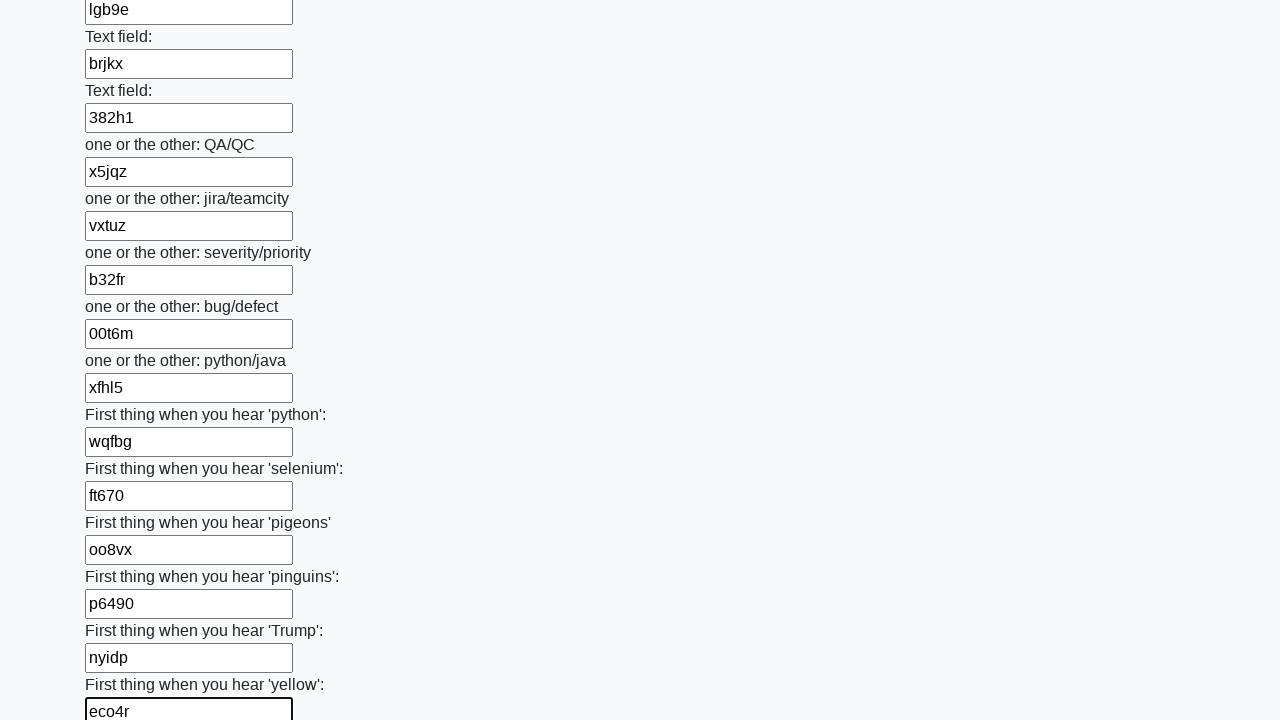

Filled required field 99/100 with random string on [required] >> nth=98
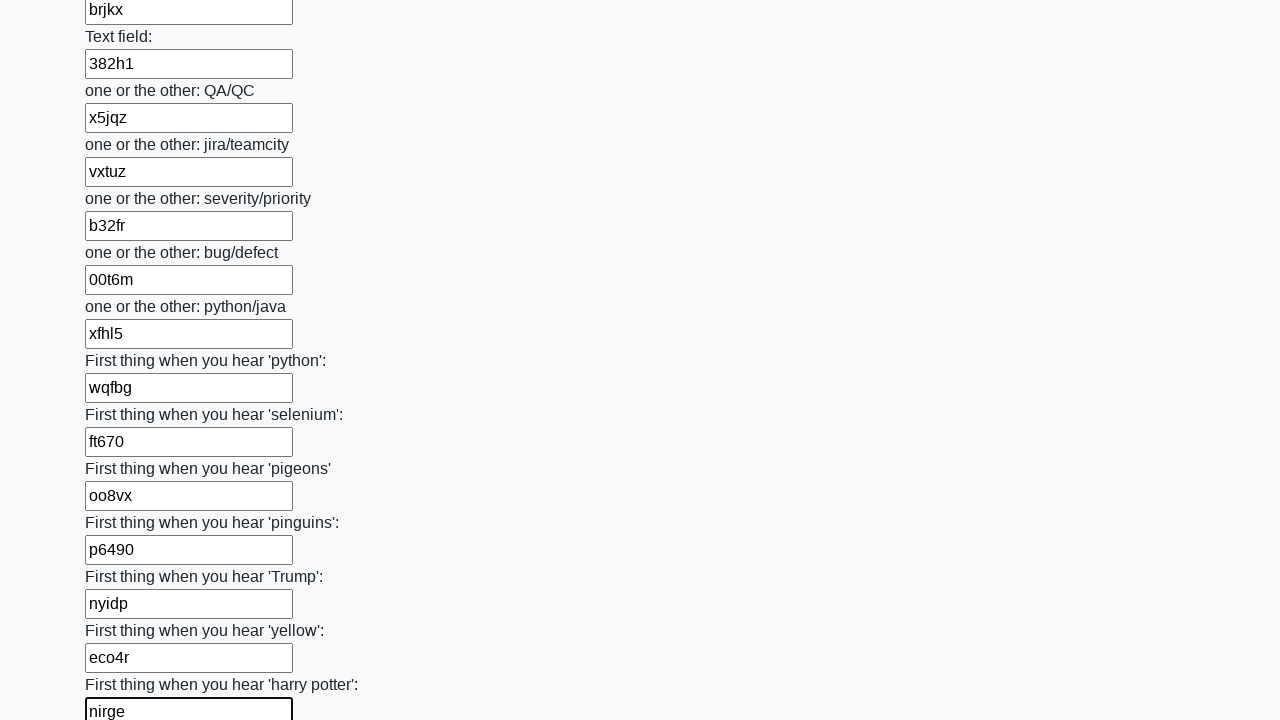

Filled required field 100/100 with random string on [required] >> nth=99
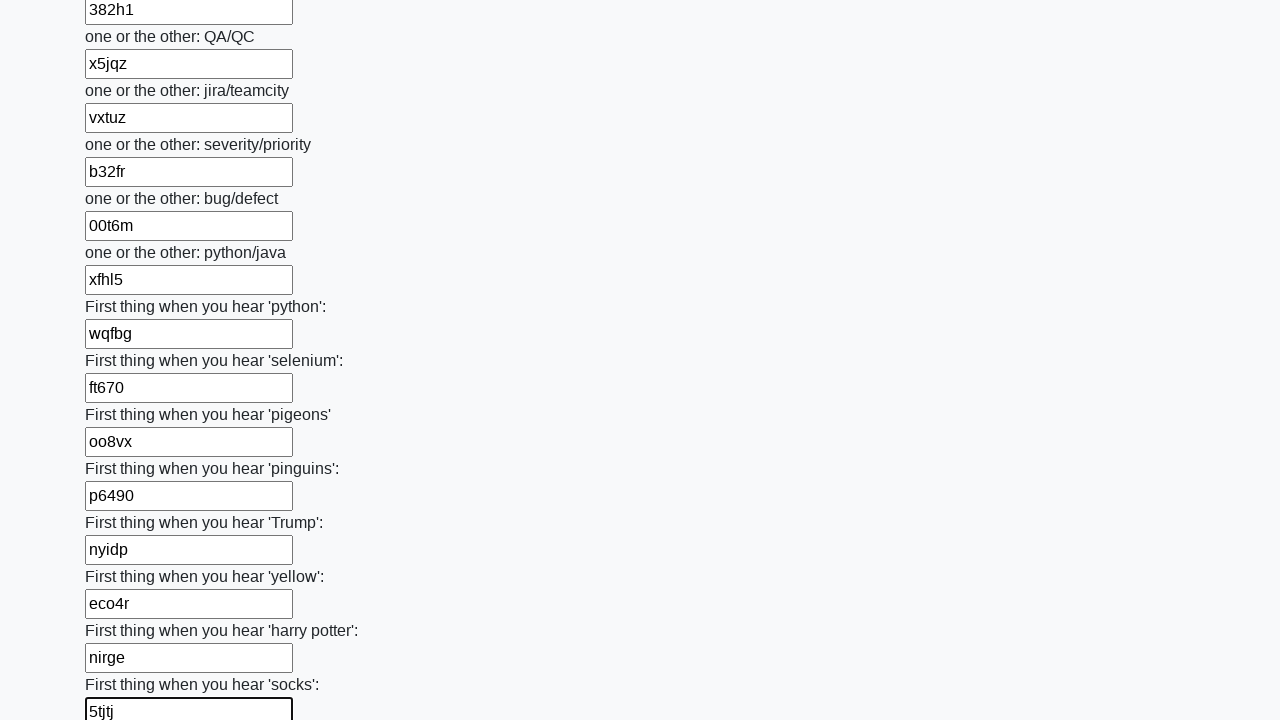

Clicked submit button to submit the form at (123, 611) on button.btn
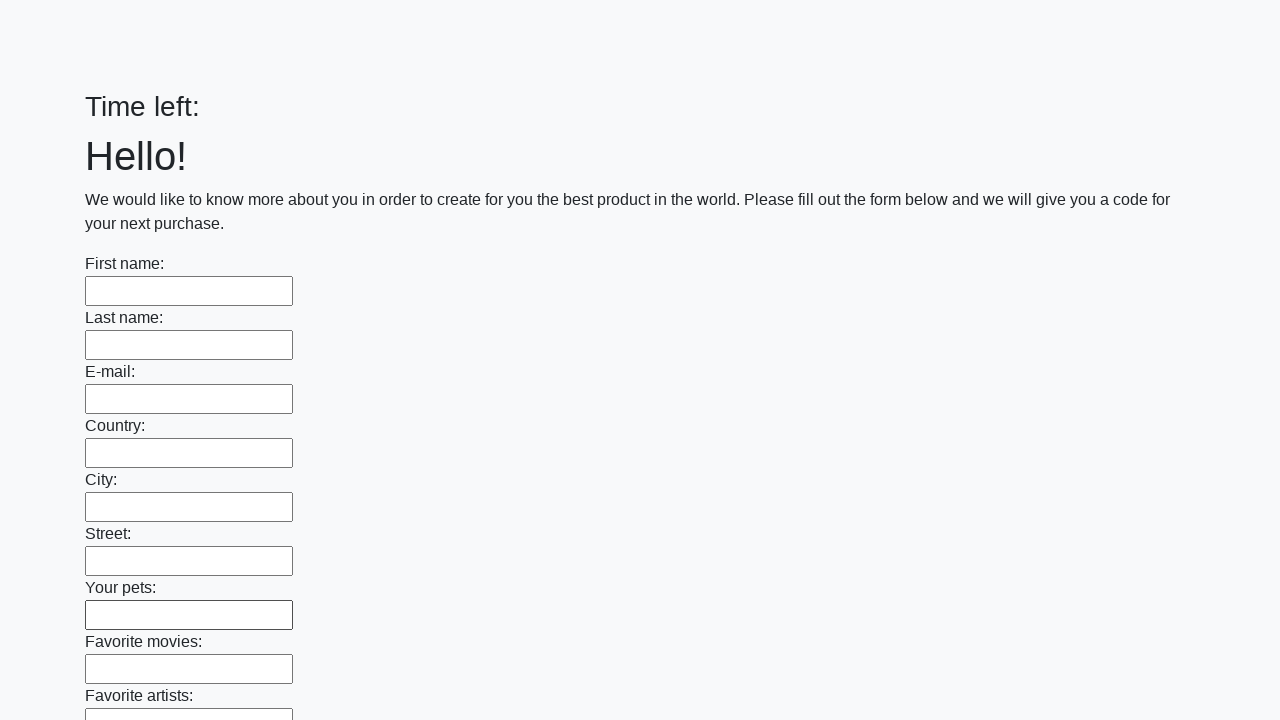

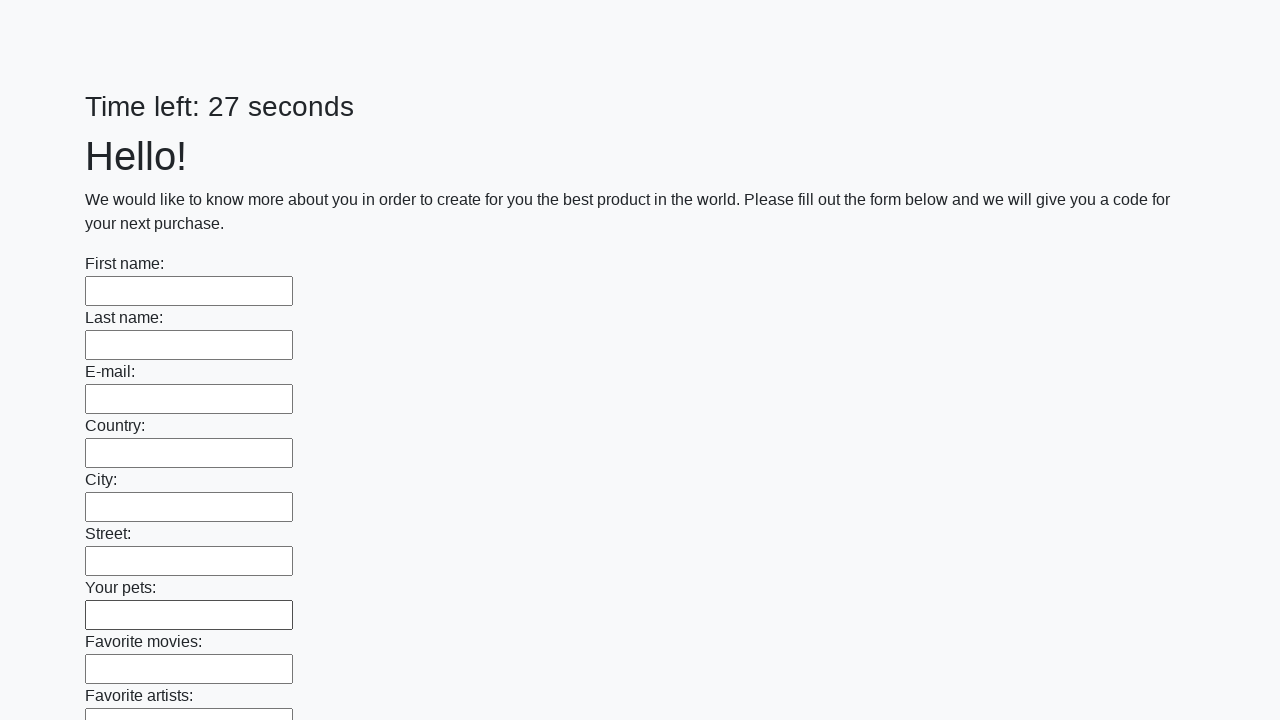